Tests date picker functionality by clicking on the date field, navigating backwards through months, and selecting a specific date

Starting URL: https://testautomationpractice.blogspot.com/

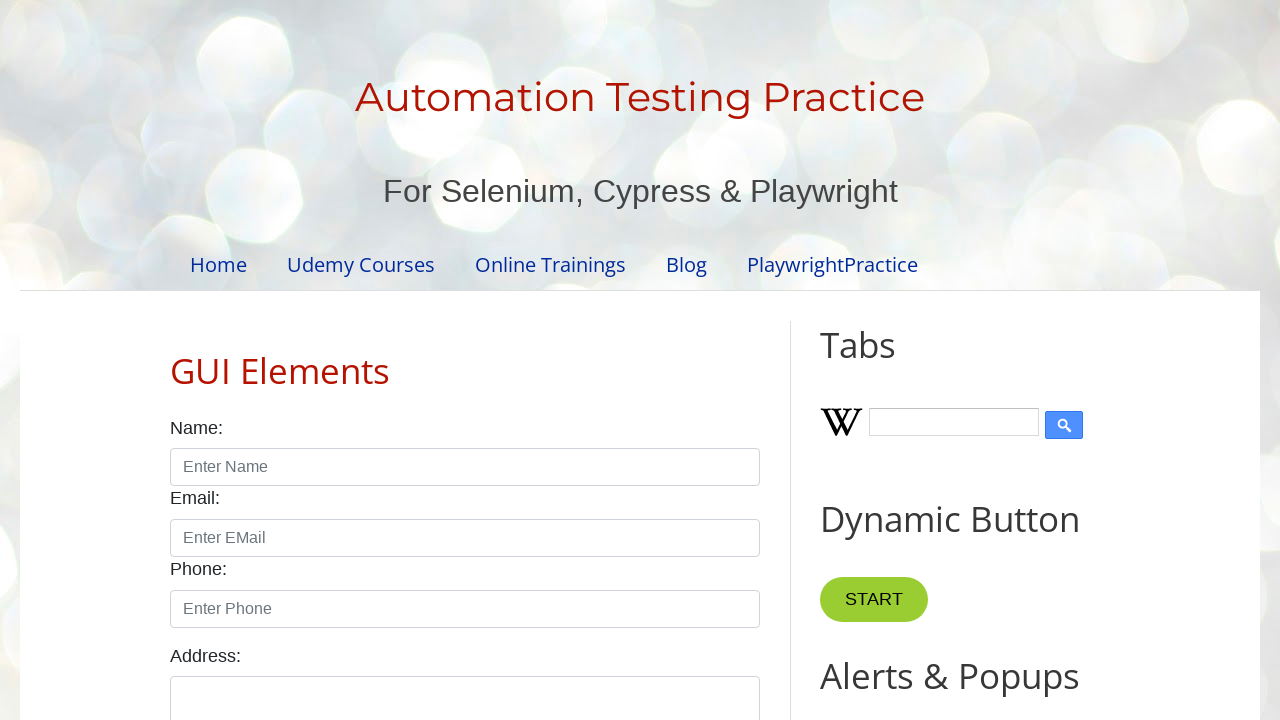

Clicked on date picker field at (515, 360) on #datepicker
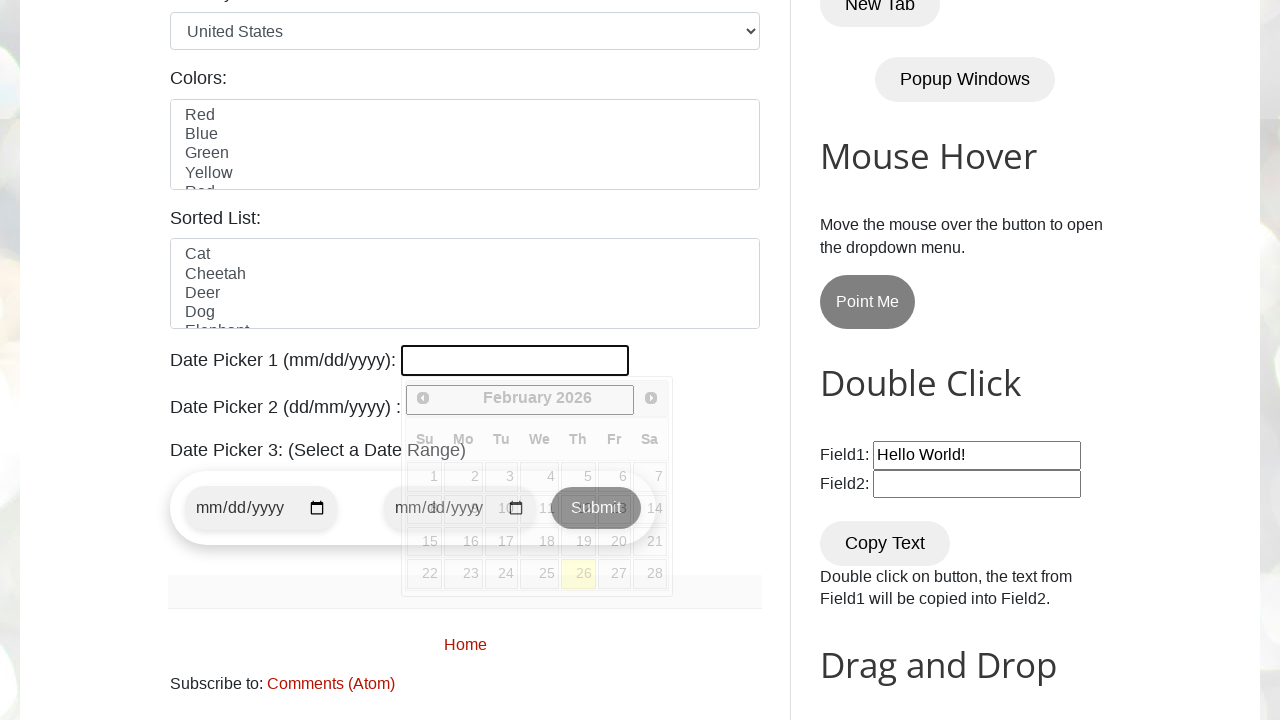

Clicked previous button to navigate back through months (iteration 1/100) at (423, 398) on xpath=//span[contains(text(),'Prev')]
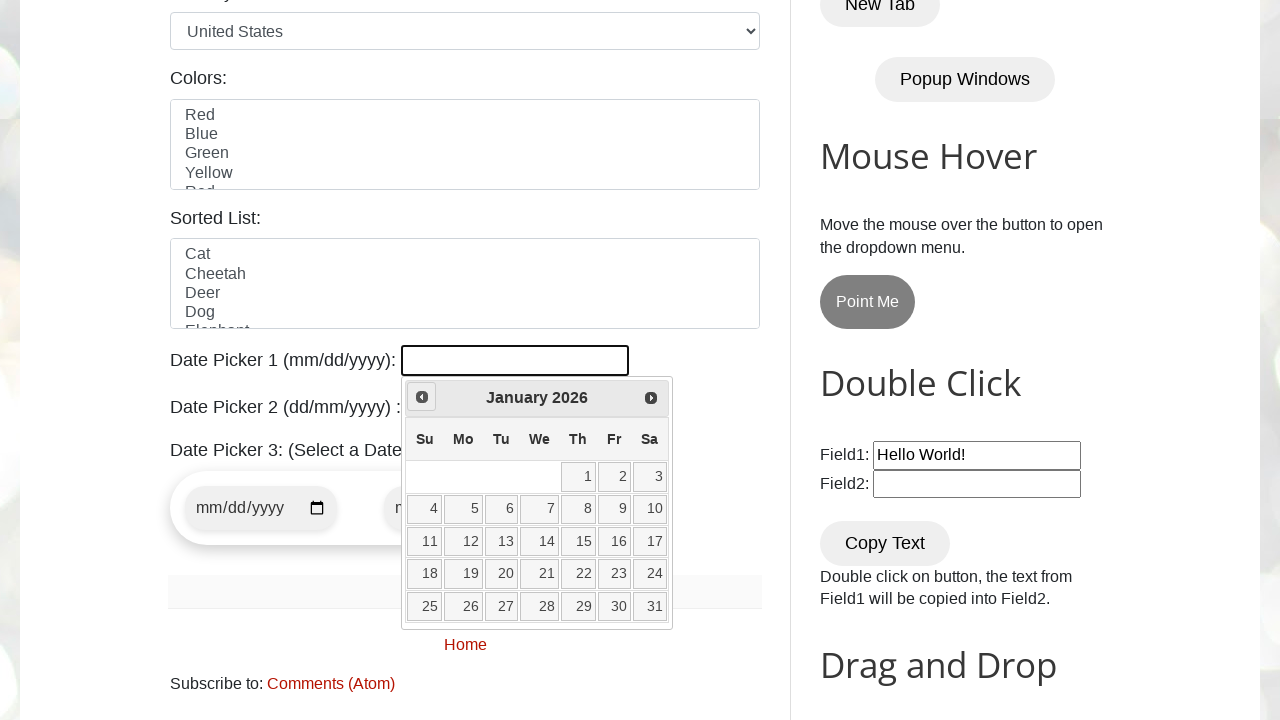

Clicked previous button to navigate back through months (iteration 2/100) at (422, 397) on xpath=//span[contains(text(),'Prev')]
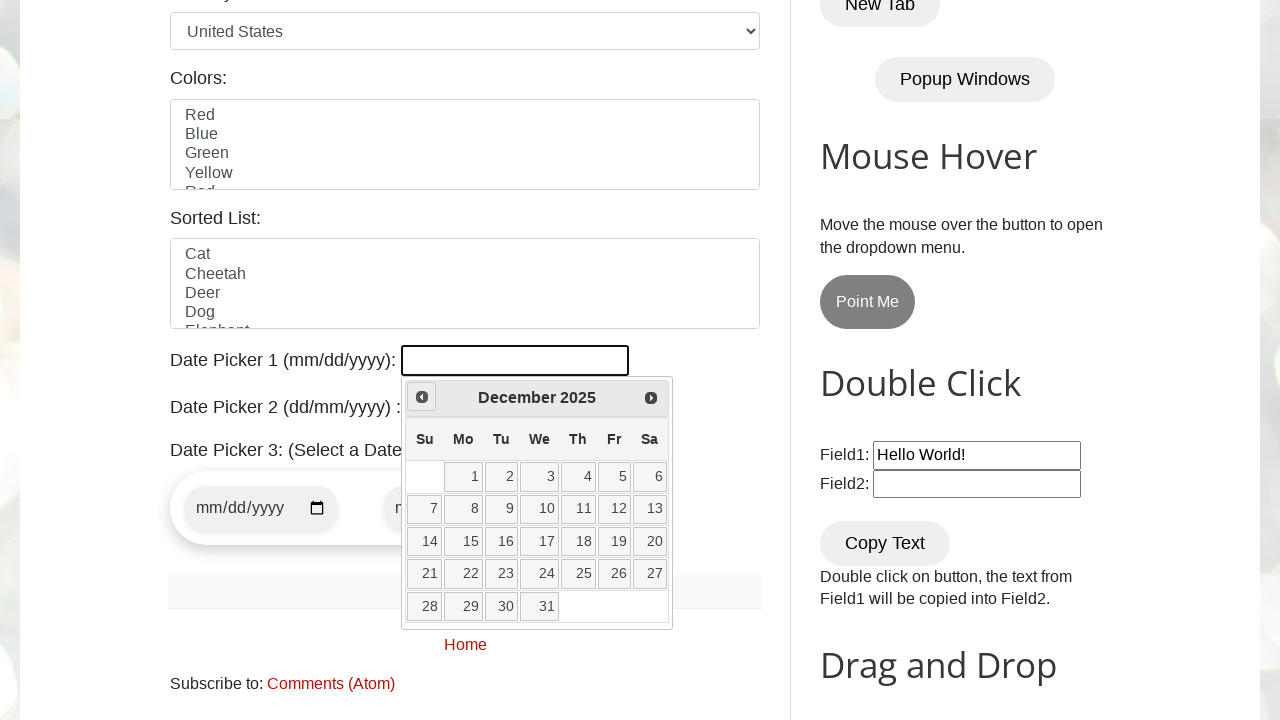

Clicked previous button to navigate back through months (iteration 3/100) at (422, 397) on xpath=//span[contains(text(),'Prev')]
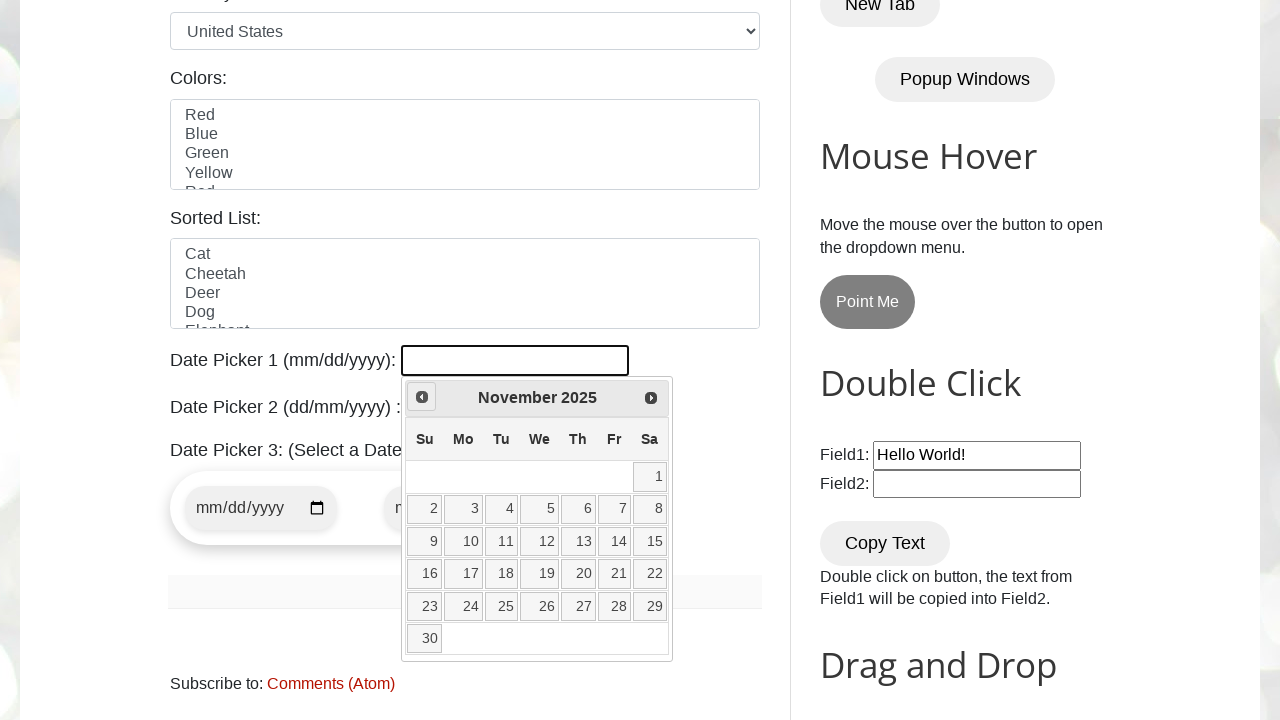

Clicked previous button to navigate back through months (iteration 4/100) at (422, 397) on xpath=//span[contains(text(),'Prev')]
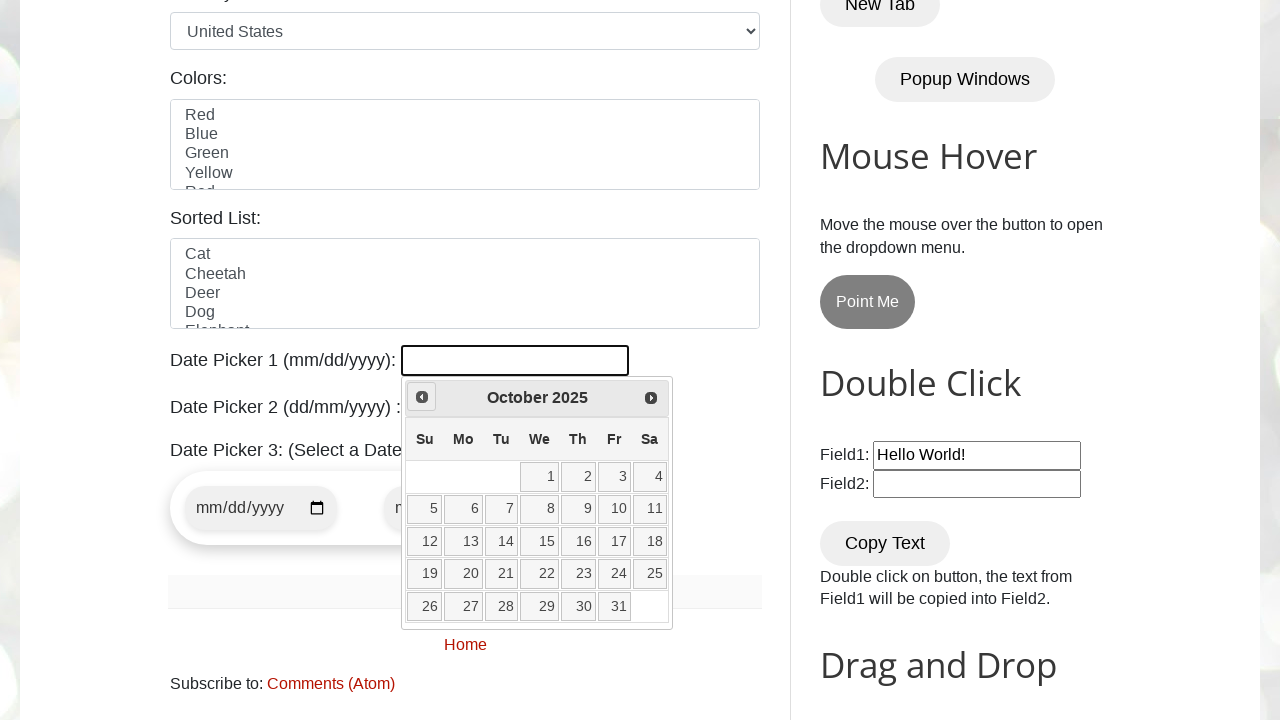

Clicked previous button to navigate back through months (iteration 5/100) at (422, 397) on xpath=//span[contains(text(),'Prev')]
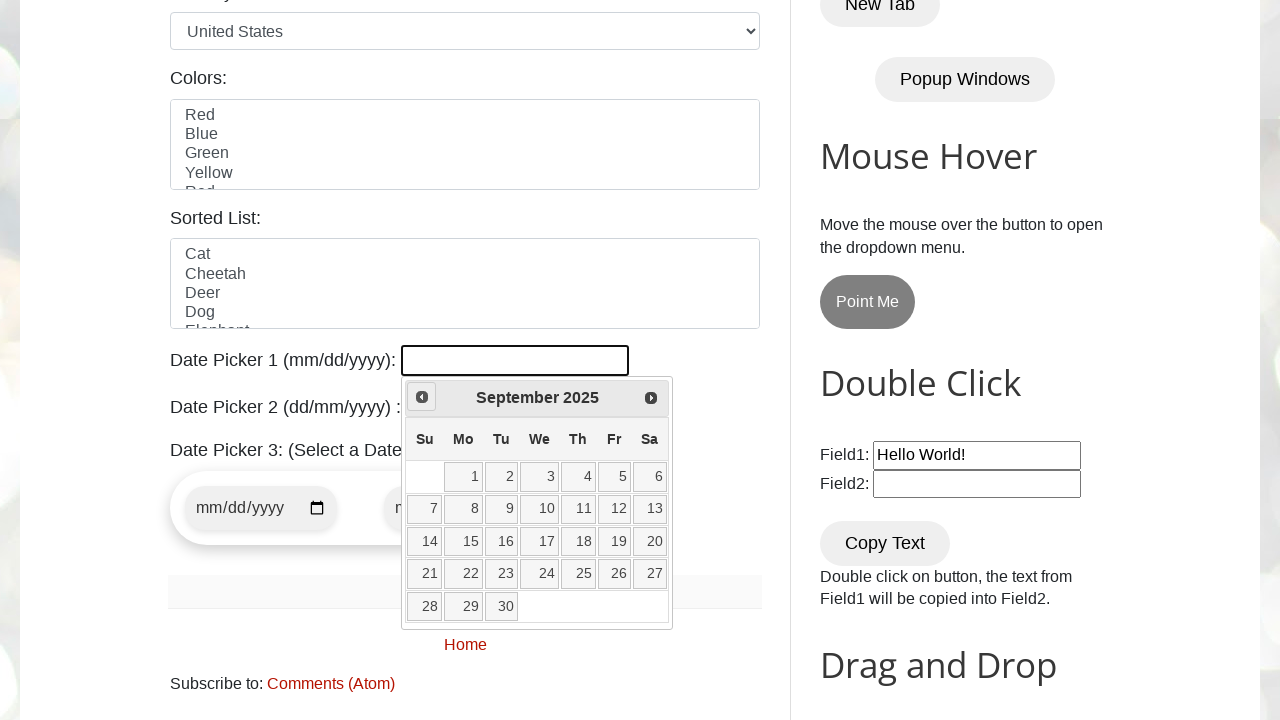

Clicked previous button to navigate back through months (iteration 6/100) at (422, 397) on xpath=//span[contains(text(),'Prev')]
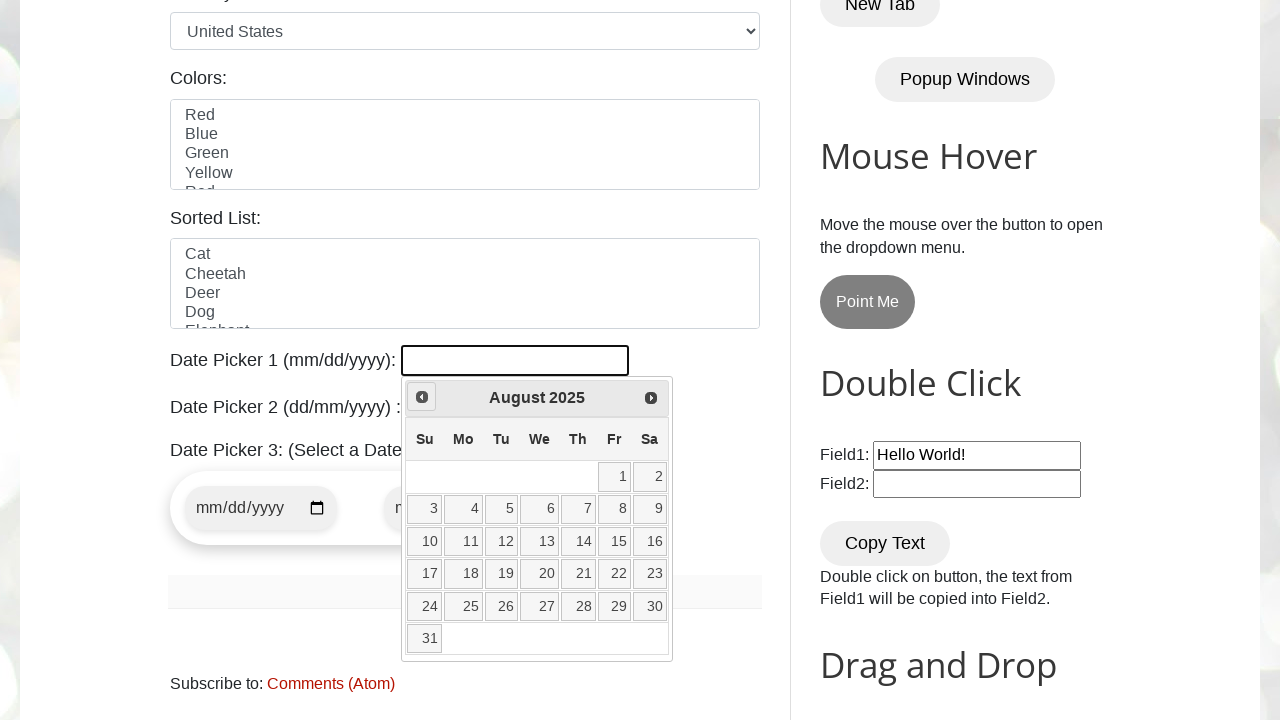

Clicked previous button to navigate back through months (iteration 7/100) at (422, 397) on xpath=//span[contains(text(),'Prev')]
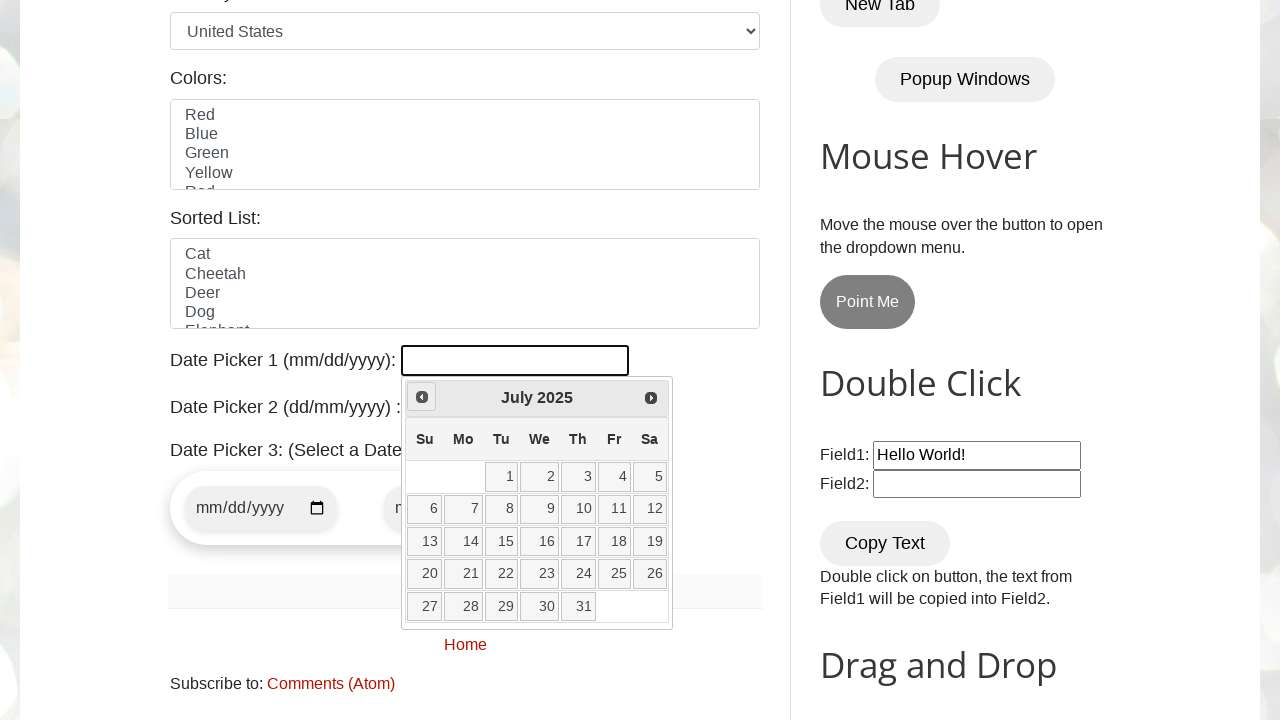

Clicked previous button to navigate back through months (iteration 8/100) at (422, 397) on xpath=//span[contains(text(),'Prev')]
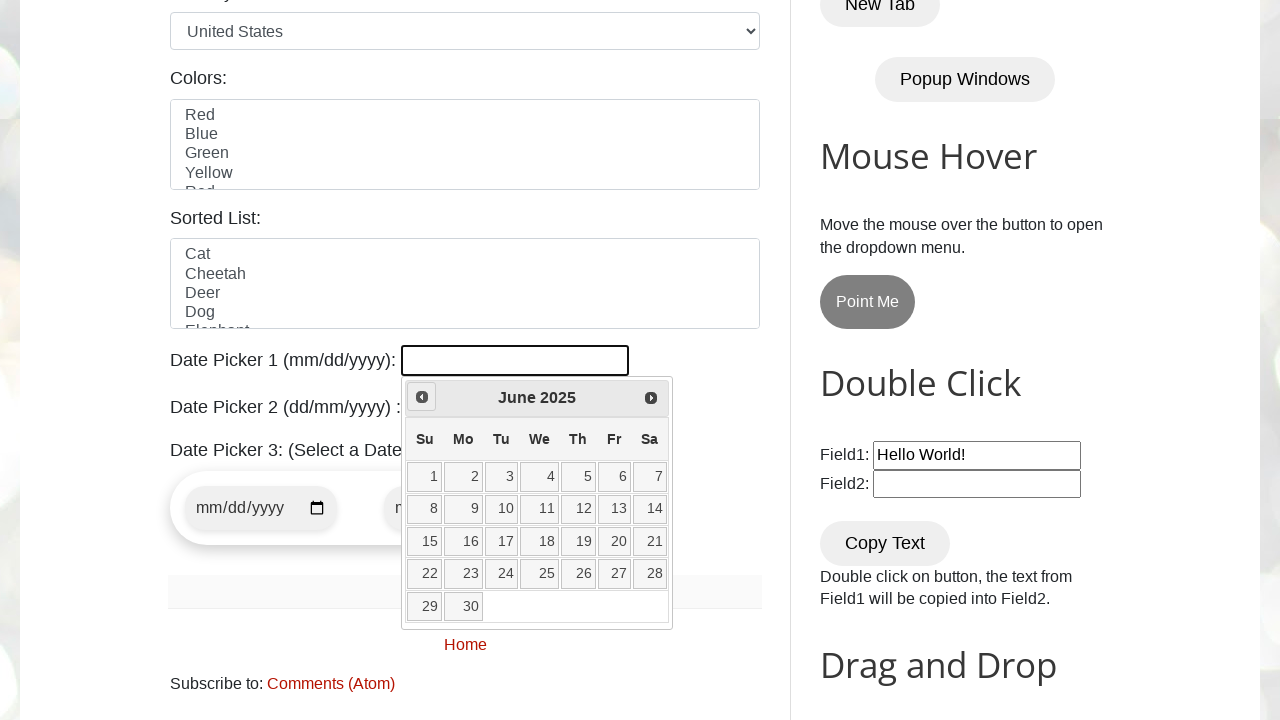

Clicked previous button to navigate back through months (iteration 9/100) at (422, 397) on xpath=//span[contains(text(),'Prev')]
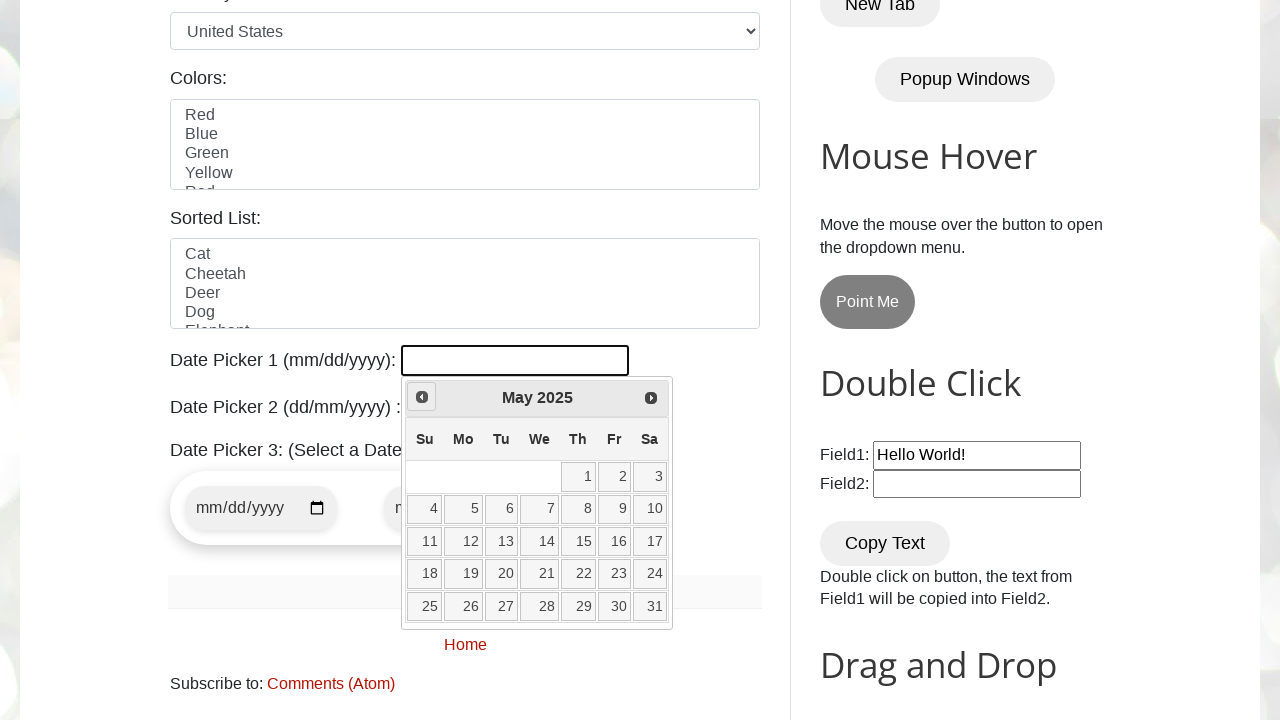

Clicked previous button to navigate back through months (iteration 10/100) at (422, 397) on xpath=//span[contains(text(),'Prev')]
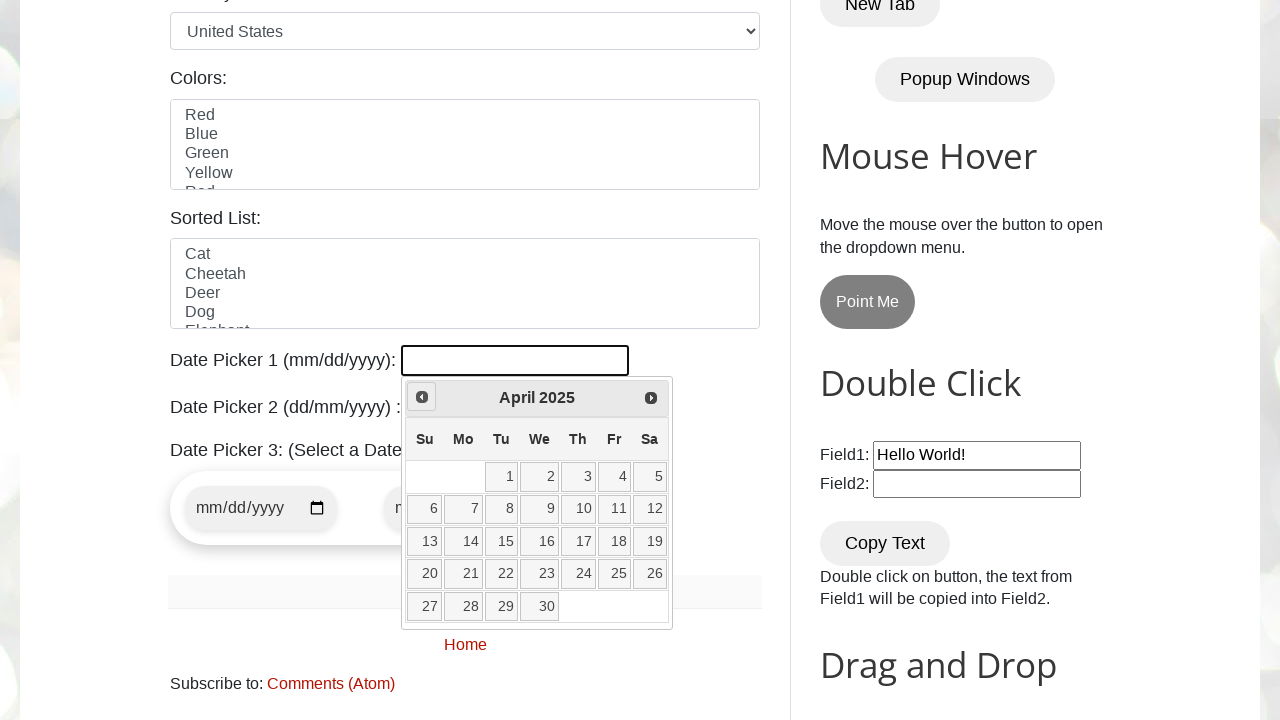

Clicked previous button to navigate back through months (iteration 11/100) at (422, 397) on xpath=//span[contains(text(),'Prev')]
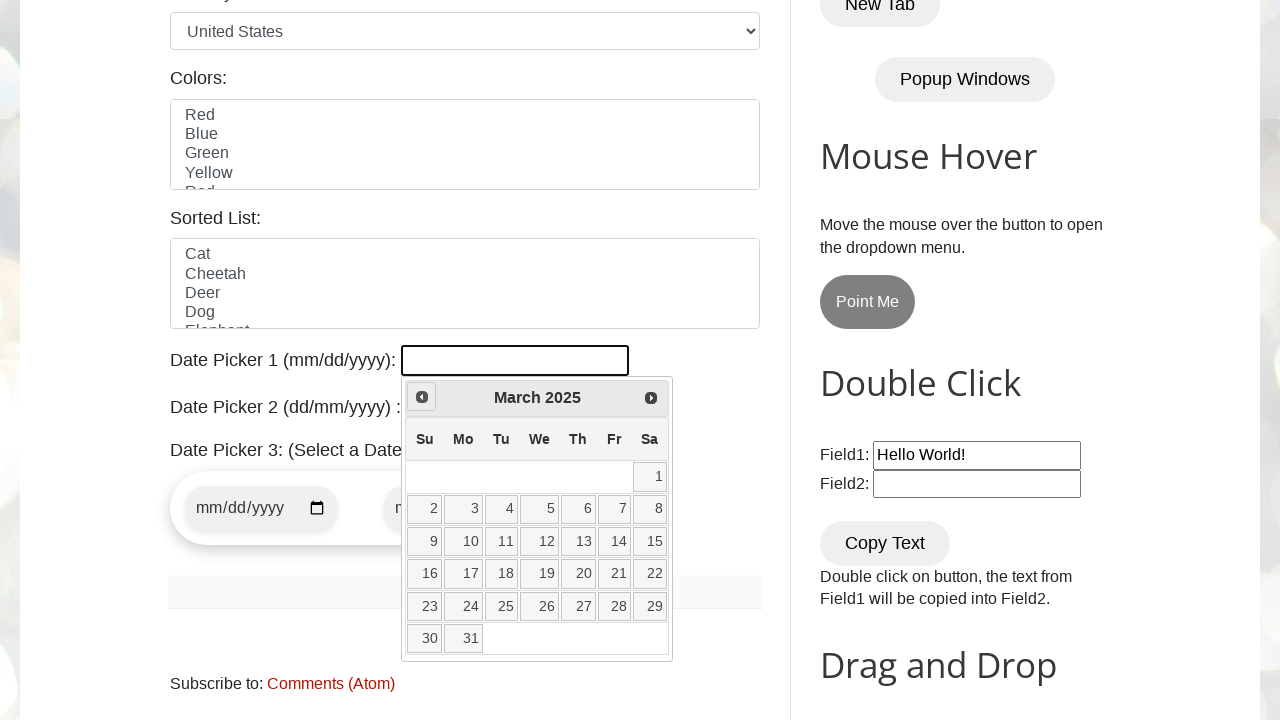

Clicked previous button to navigate back through months (iteration 12/100) at (422, 397) on xpath=//span[contains(text(),'Prev')]
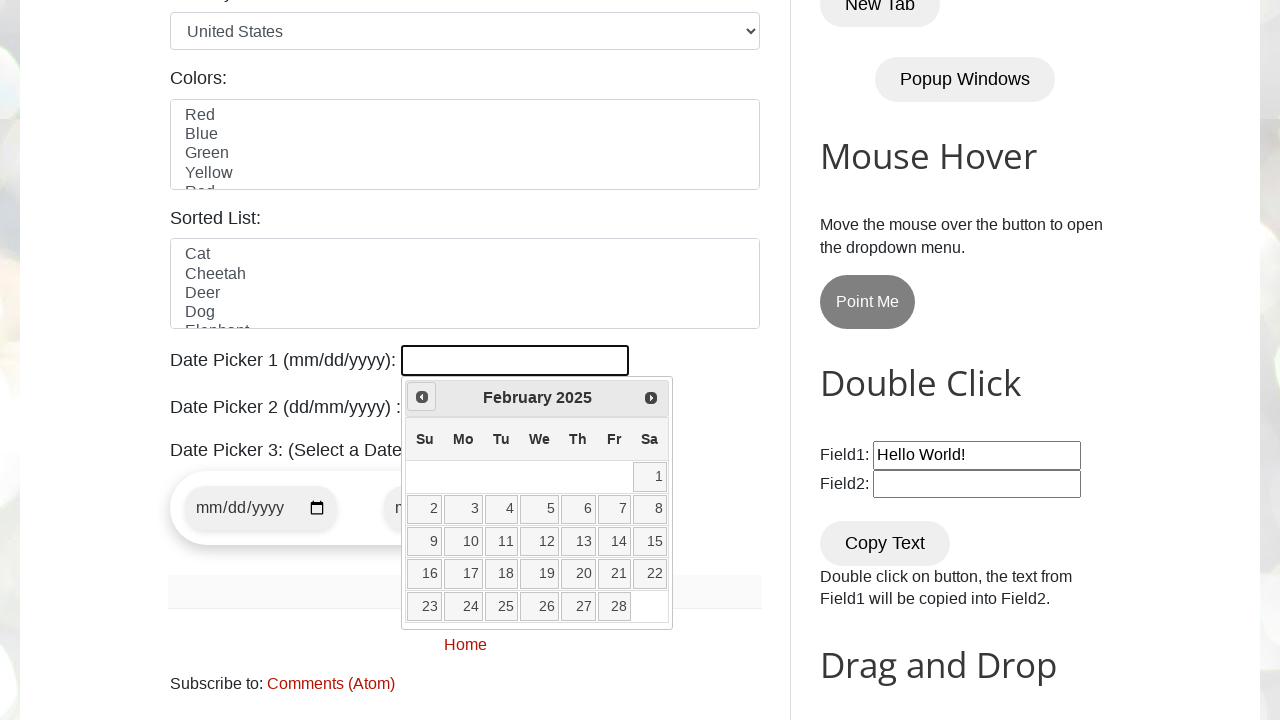

Clicked previous button to navigate back through months (iteration 13/100) at (422, 397) on xpath=//span[contains(text(),'Prev')]
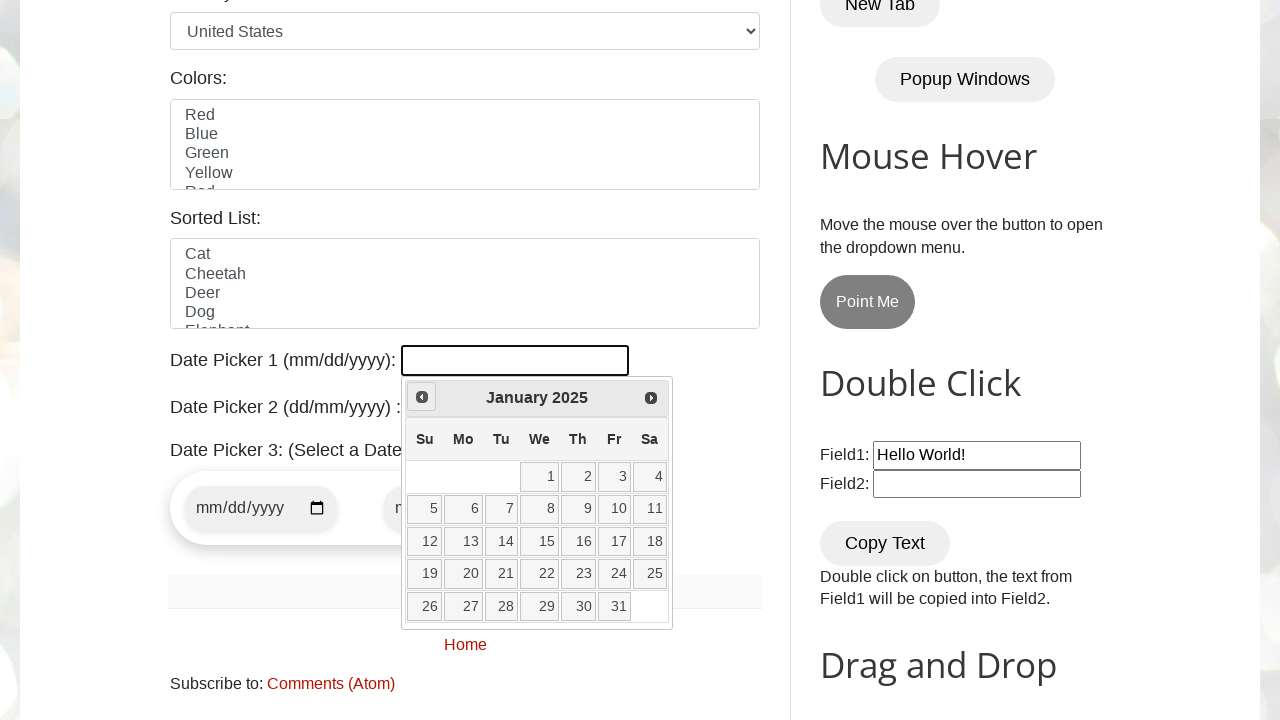

Clicked previous button to navigate back through months (iteration 14/100) at (422, 397) on xpath=//span[contains(text(),'Prev')]
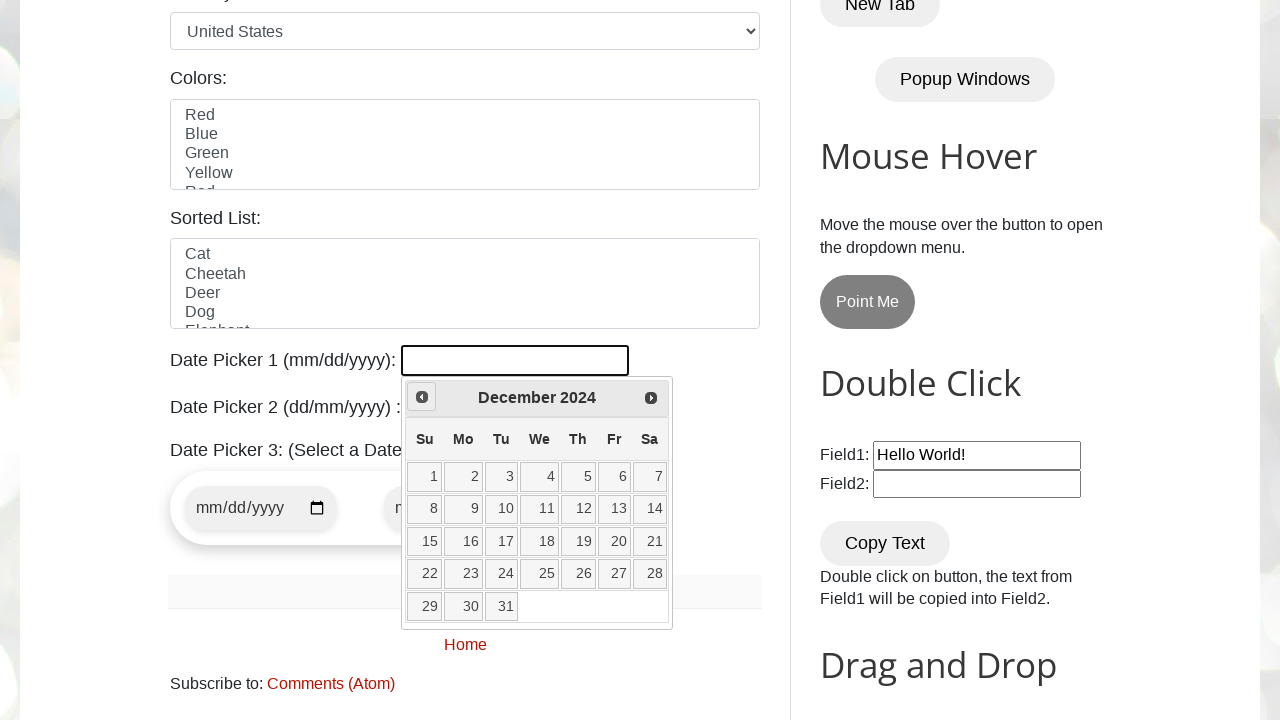

Clicked previous button to navigate back through months (iteration 15/100) at (422, 397) on xpath=//span[contains(text(),'Prev')]
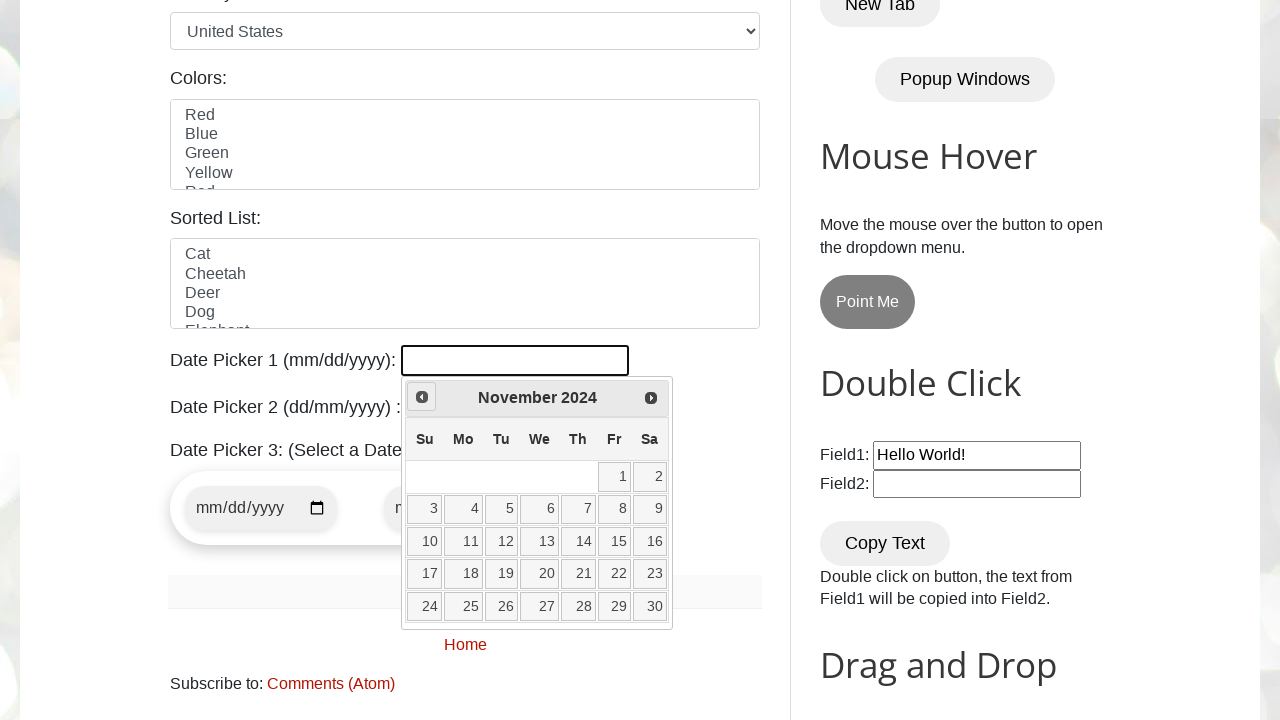

Clicked previous button to navigate back through months (iteration 16/100) at (422, 397) on xpath=//span[contains(text(),'Prev')]
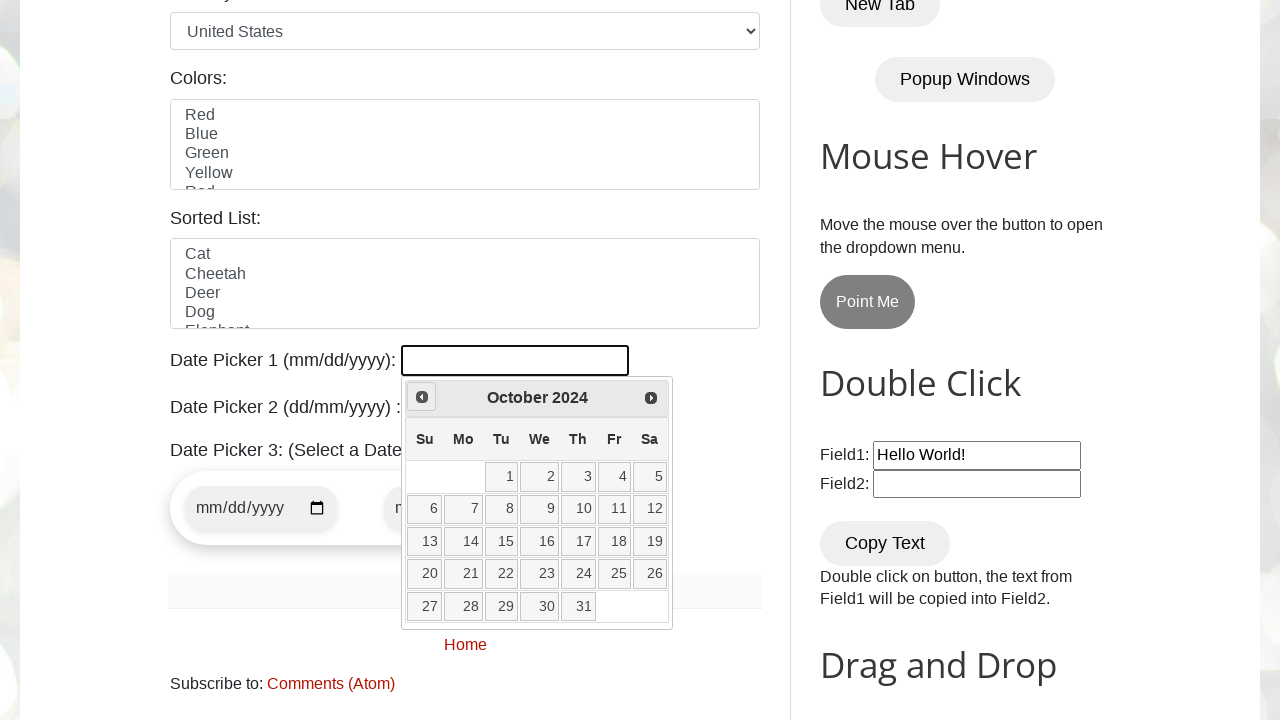

Clicked previous button to navigate back through months (iteration 17/100) at (422, 397) on xpath=//span[contains(text(),'Prev')]
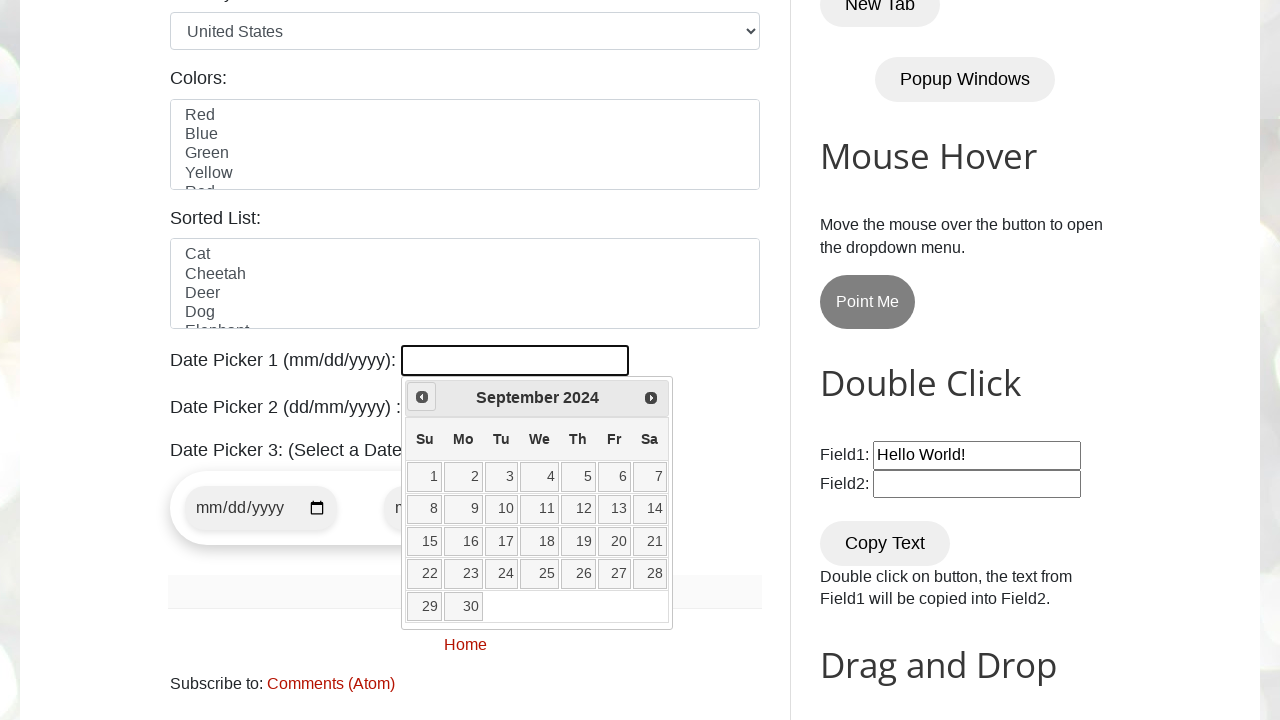

Clicked previous button to navigate back through months (iteration 18/100) at (422, 397) on xpath=//span[contains(text(),'Prev')]
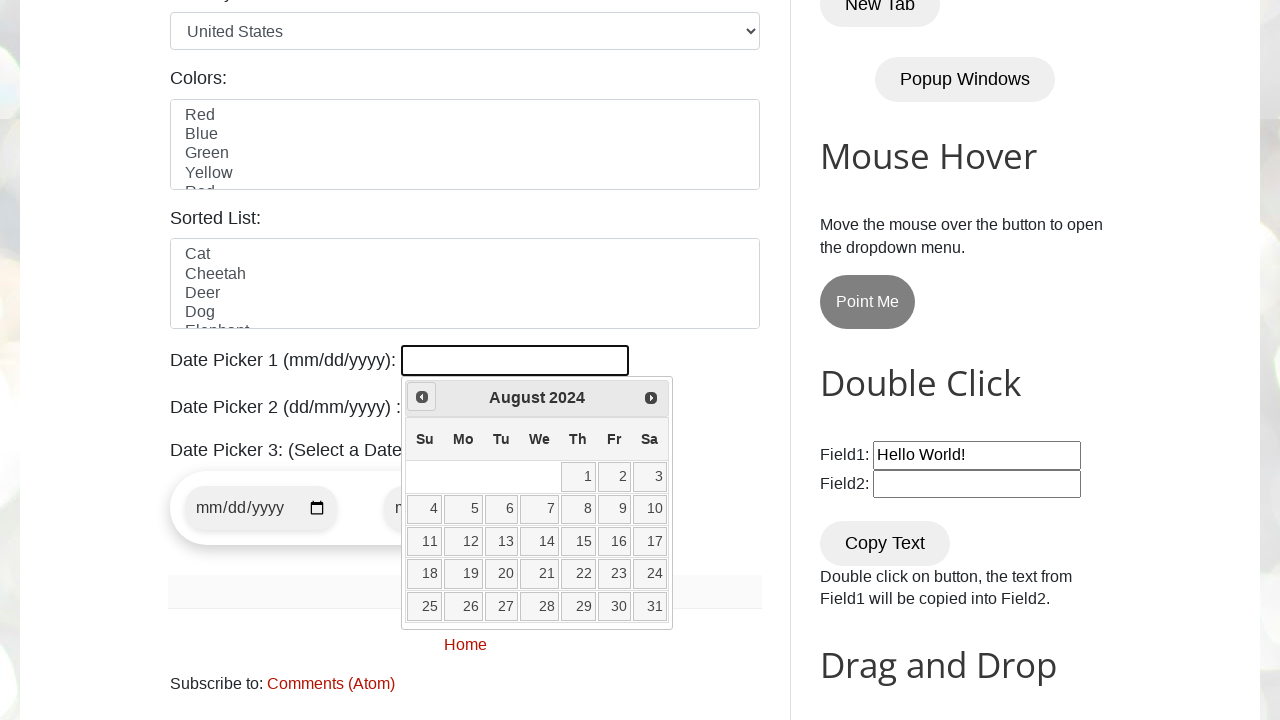

Clicked previous button to navigate back through months (iteration 19/100) at (422, 397) on xpath=//span[contains(text(),'Prev')]
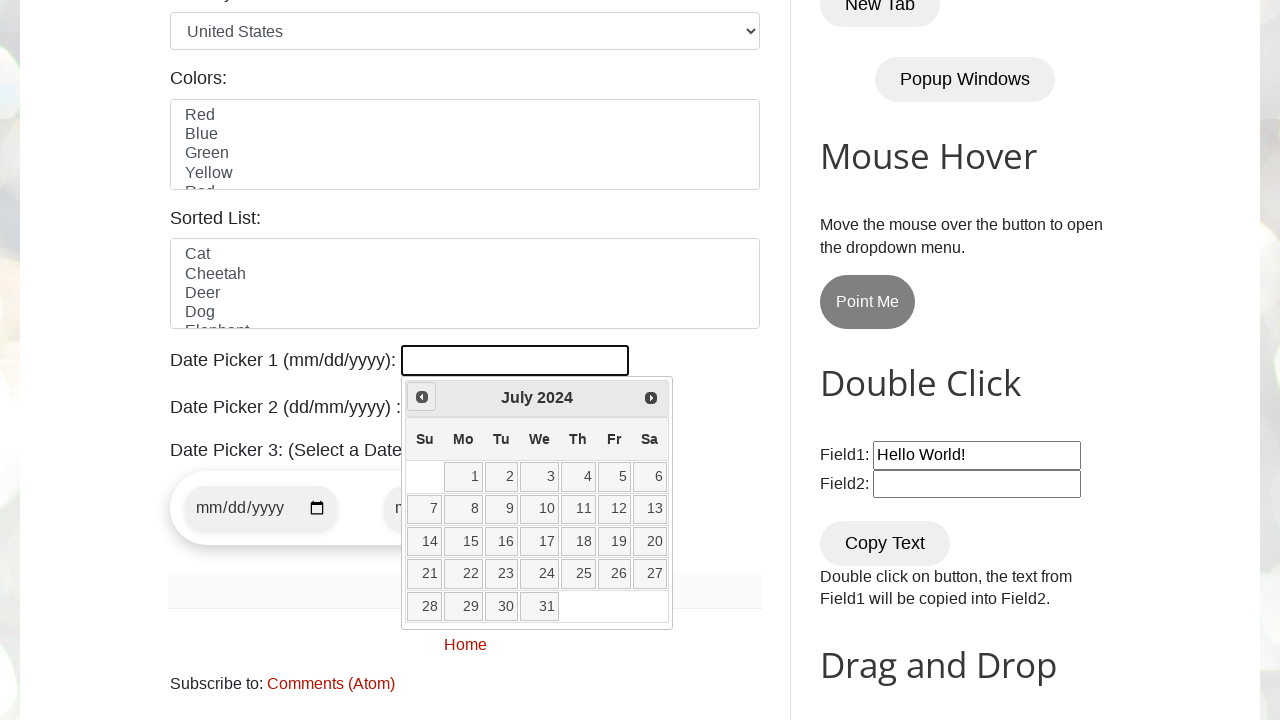

Clicked previous button to navigate back through months (iteration 20/100) at (422, 397) on xpath=//span[contains(text(),'Prev')]
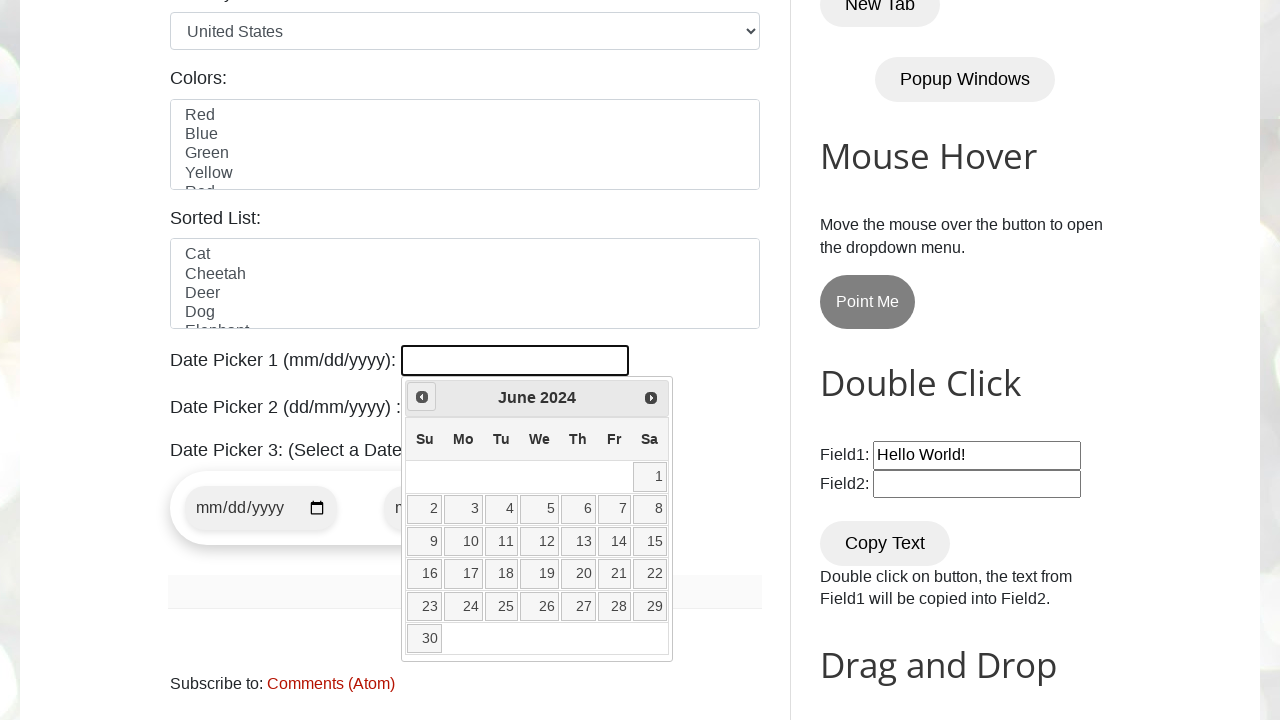

Clicked previous button to navigate back through months (iteration 21/100) at (422, 397) on xpath=//span[contains(text(),'Prev')]
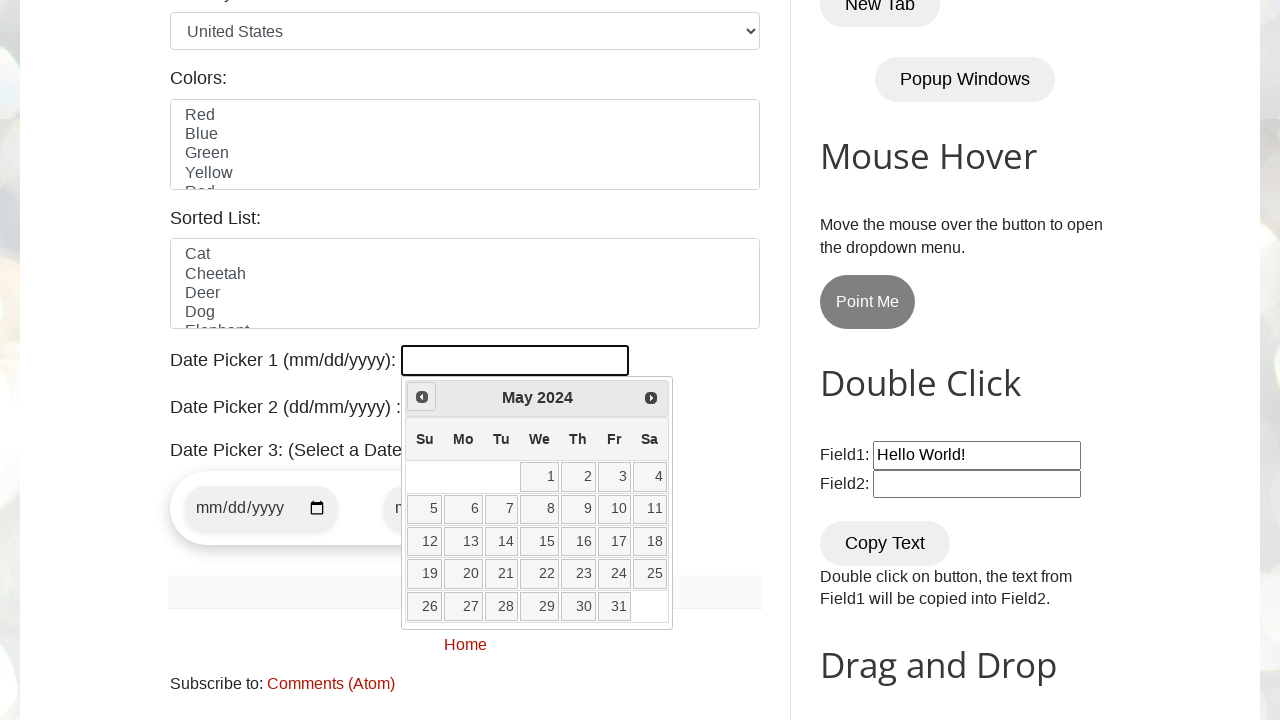

Clicked previous button to navigate back through months (iteration 22/100) at (422, 397) on xpath=//span[contains(text(),'Prev')]
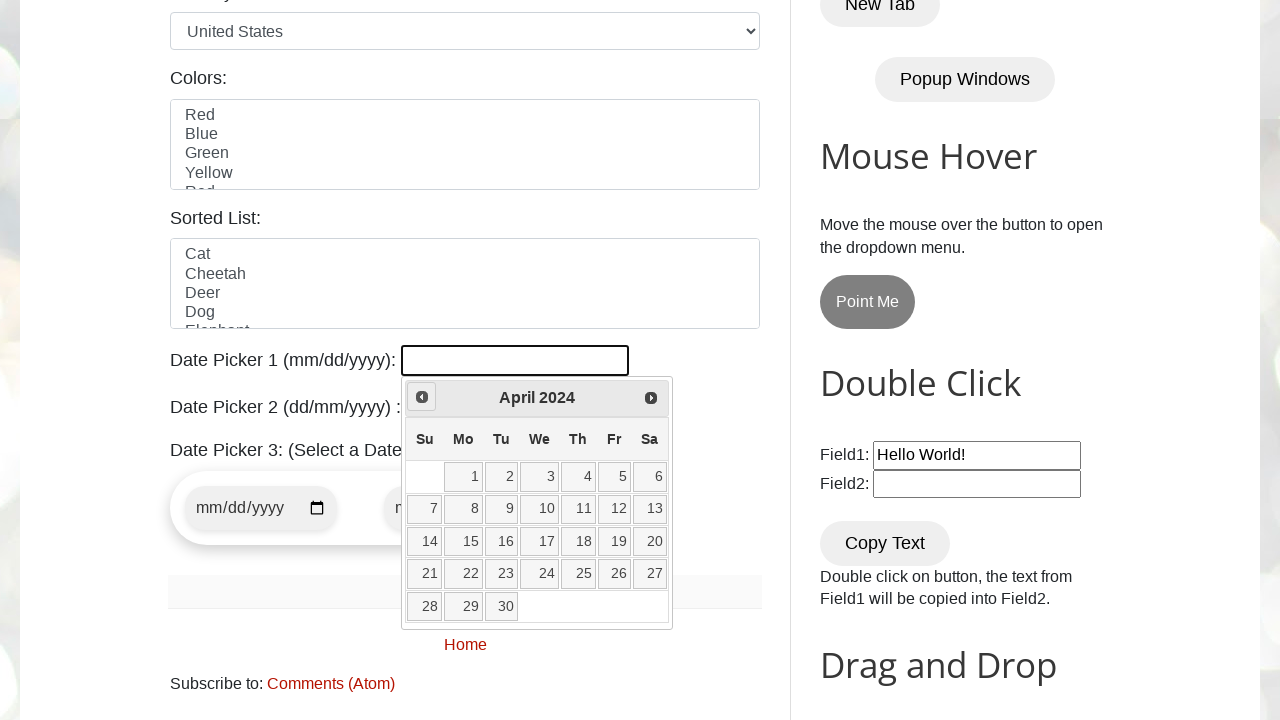

Clicked previous button to navigate back through months (iteration 23/100) at (422, 397) on xpath=//span[contains(text(),'Prev')]
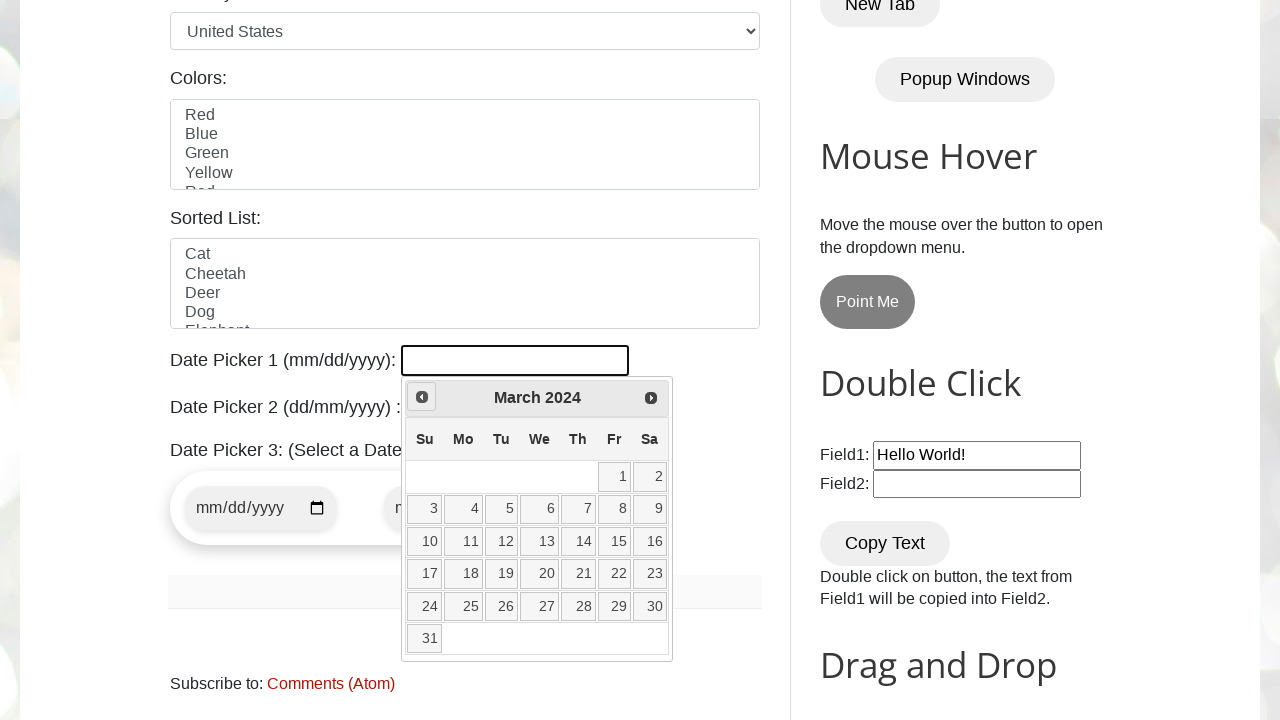

Clicked previous button to navigate back through months (iteration 24/100) at (422, 397) on xpath=//span[contains(text(),'Prev')]
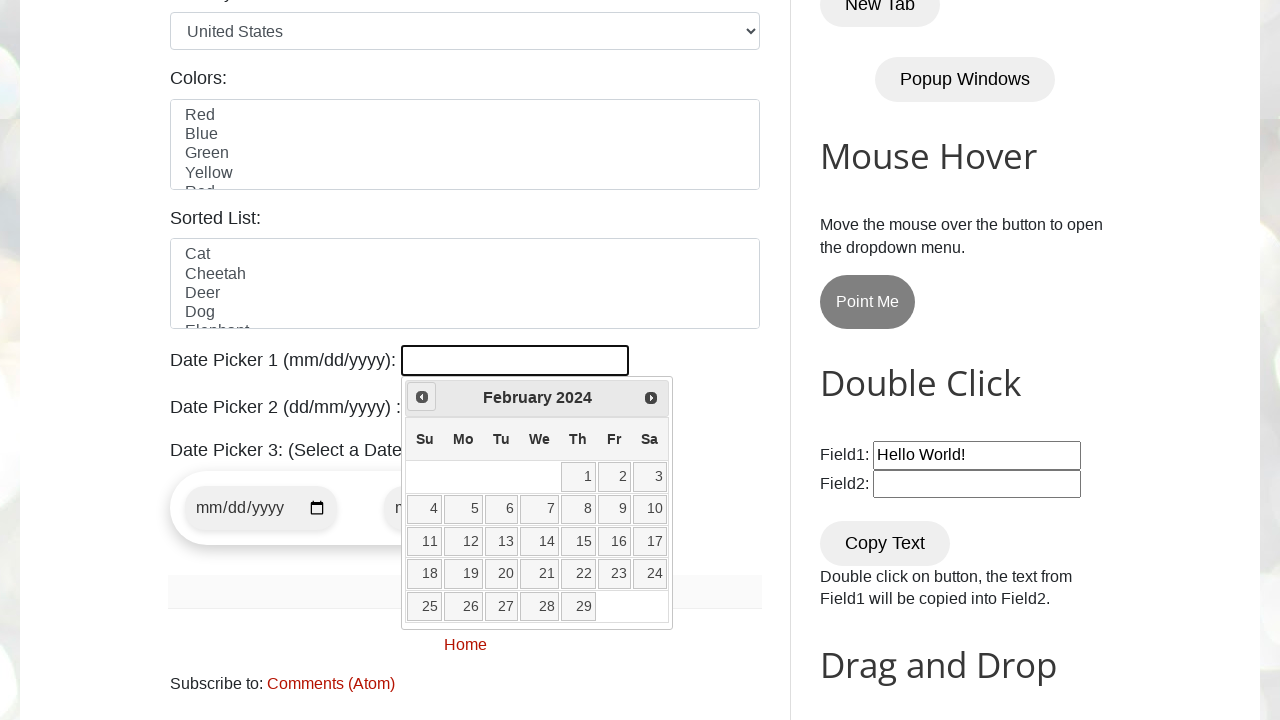

Clicked previous button to navigate back through months (iteration 25/100) at (422, 397) on xpath=//span[contains(text(),'Prev')]
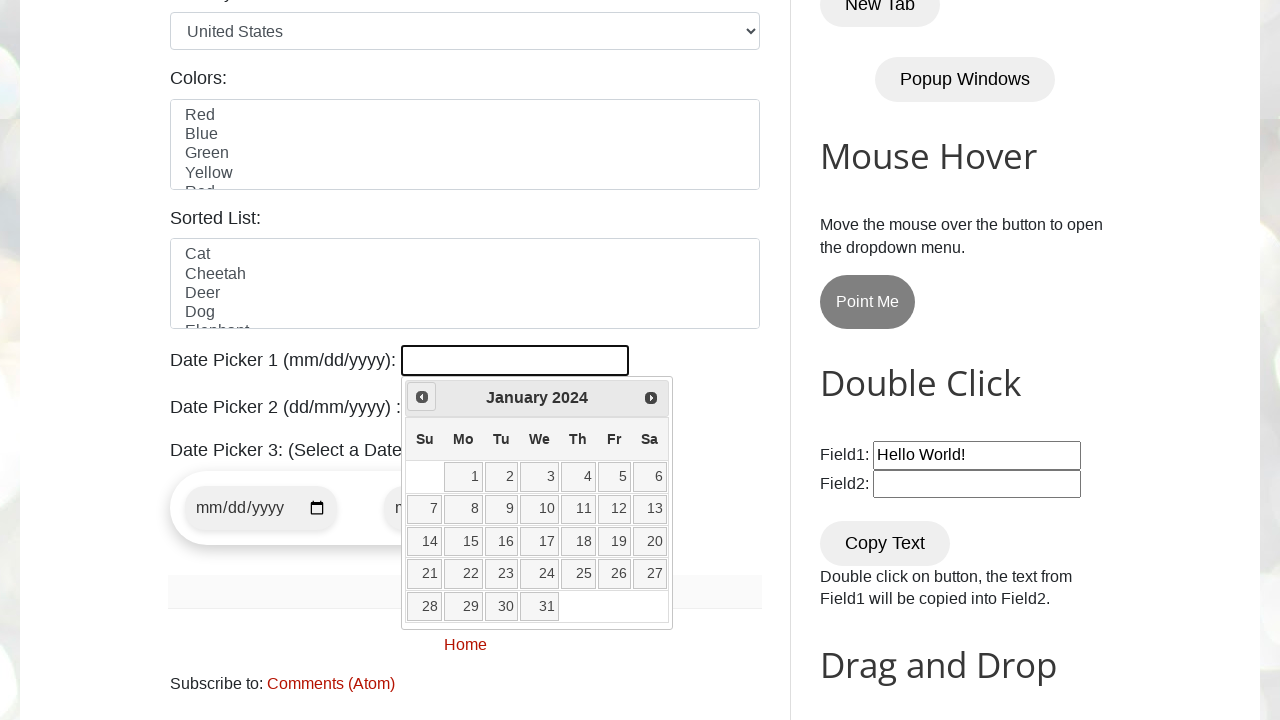

Clicked previous button to navigate back through months (iteration 26/100) at (422, 397) on xpath=//span[contains(text(),'Prev')]
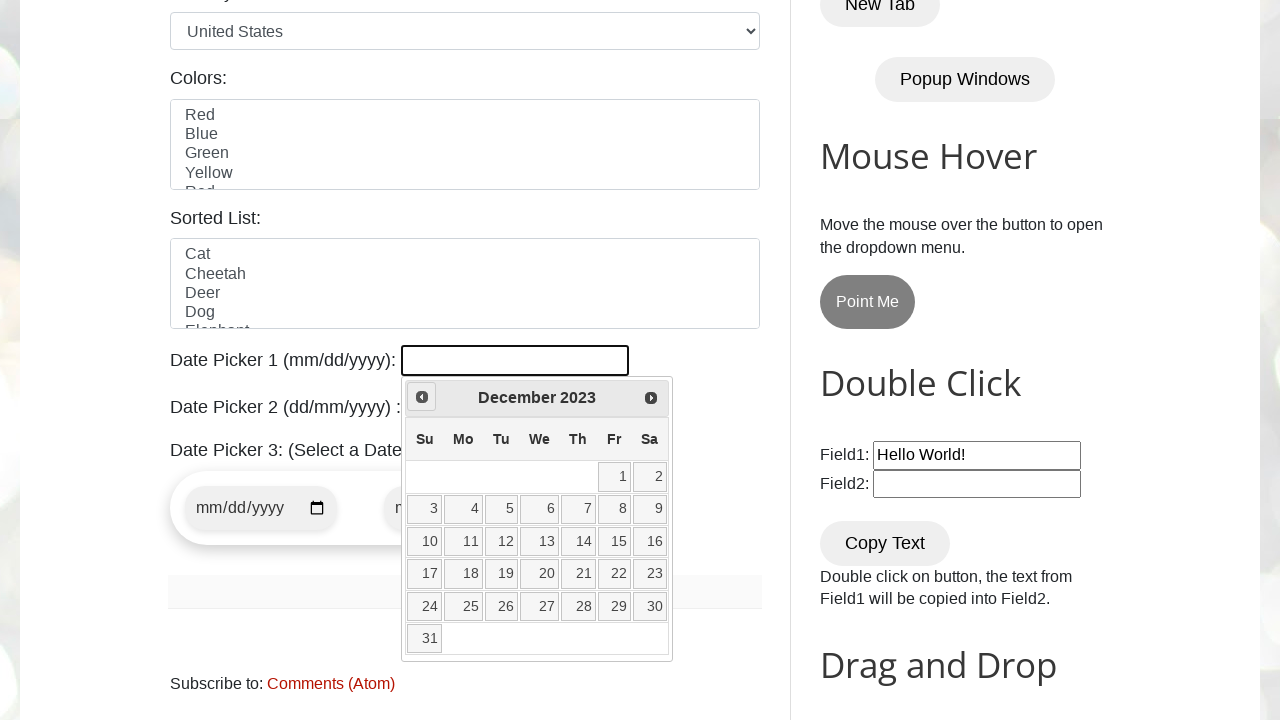

Clicked previous button to navigate back through months (iteration 27/100) at (422, 397) on xpath=//span[contains(text(),'Prev')]
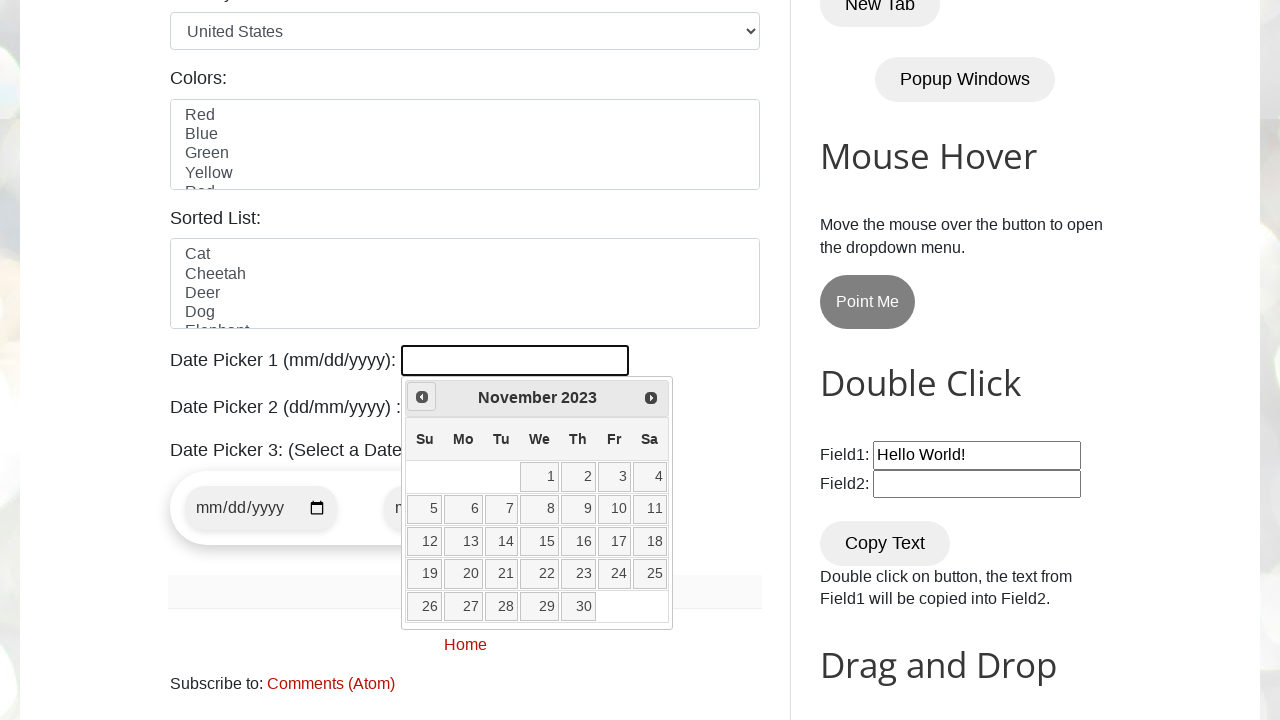

Clicked previous button to navigate back through months (iteration 28/100) at (422, 397) on xpath=//span[contains(text(),'Prev')]
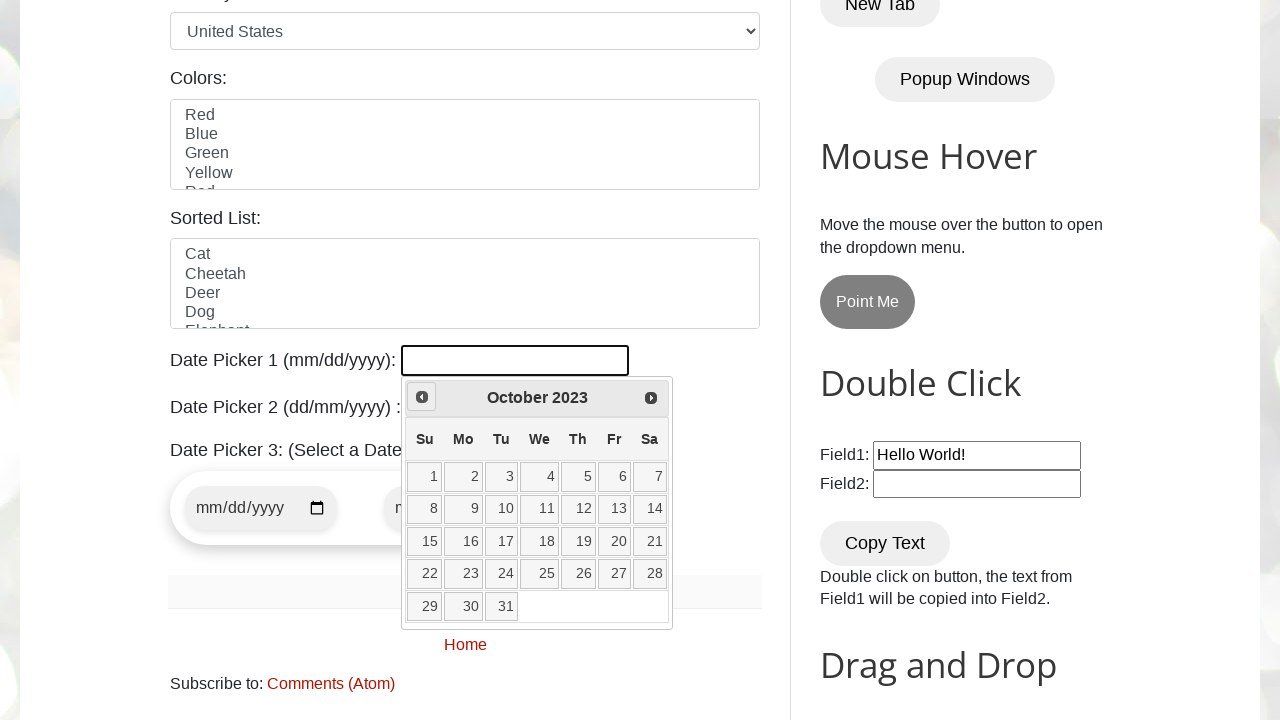

Clicked previous button to navigate back through months (iteration 29/100) at (422, 397) on xpath=//span[contains(text(),'Prev')]
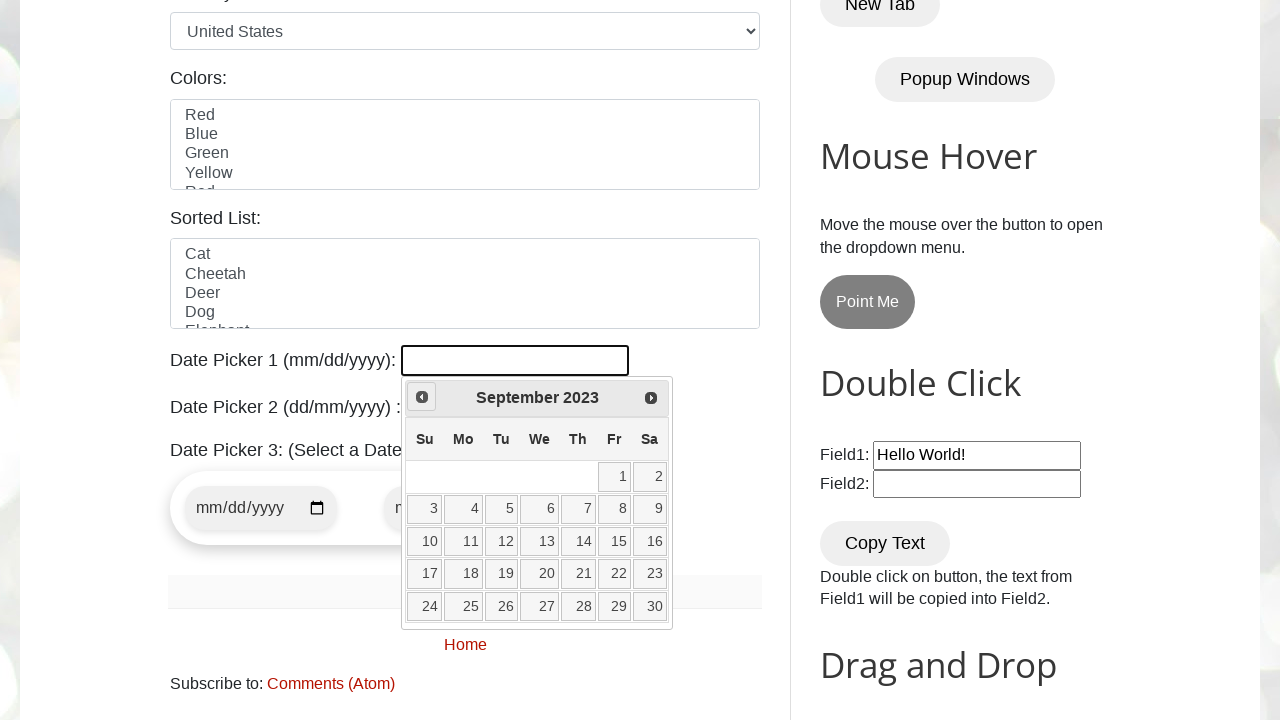

Clicked previous button to navigate back through months (iteration 30/100) at (422, 397) on xpath=//span[contains(text(),'Prev')]
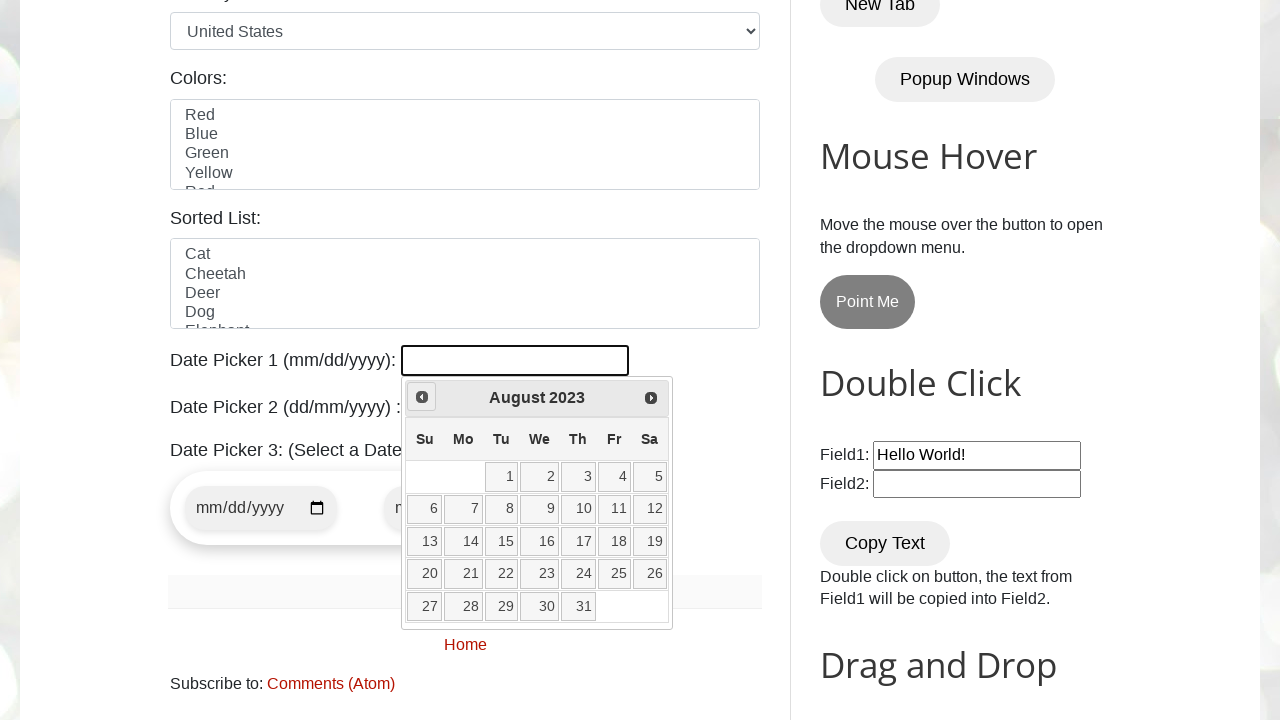

Clicked previous button to navigate back through months (iteration 31/100) at (422, 397) on xpath=//span[contains(text(),'Prev')]
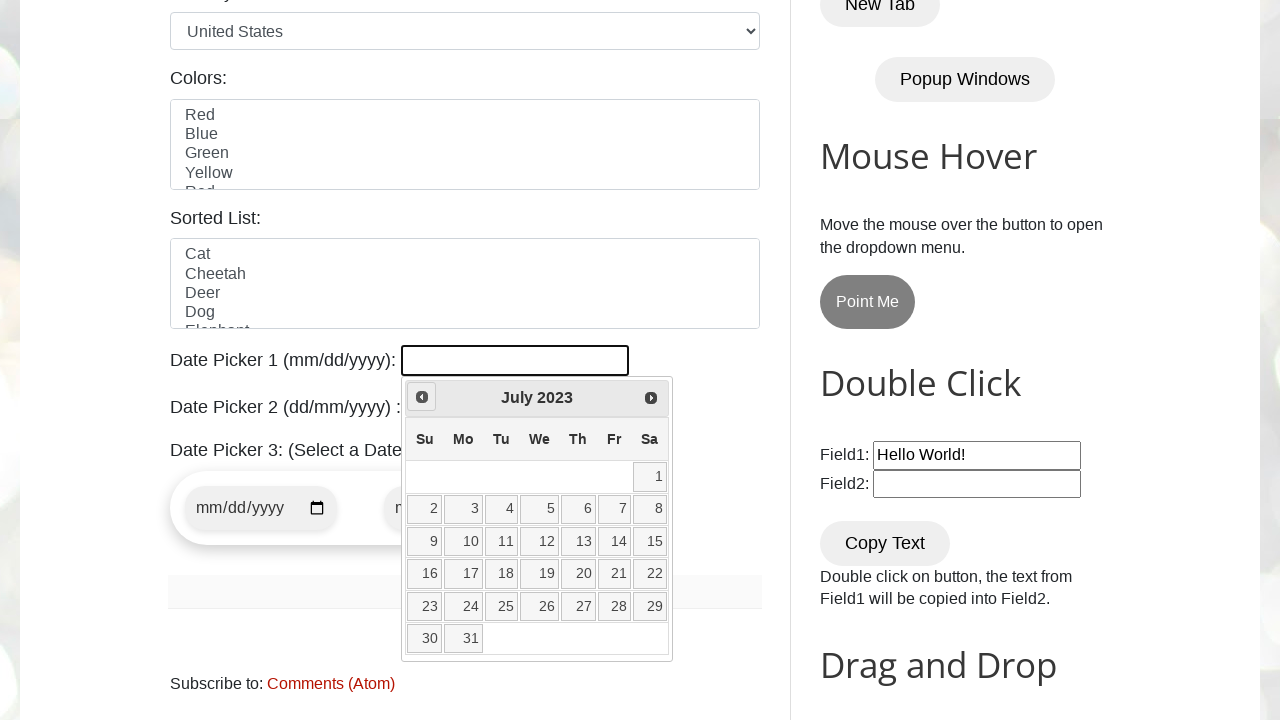

Clicked previous button to navigate back through months (iteration 32/100) at (422, 397) on xpath=//span[contains(text(),'Prev')]
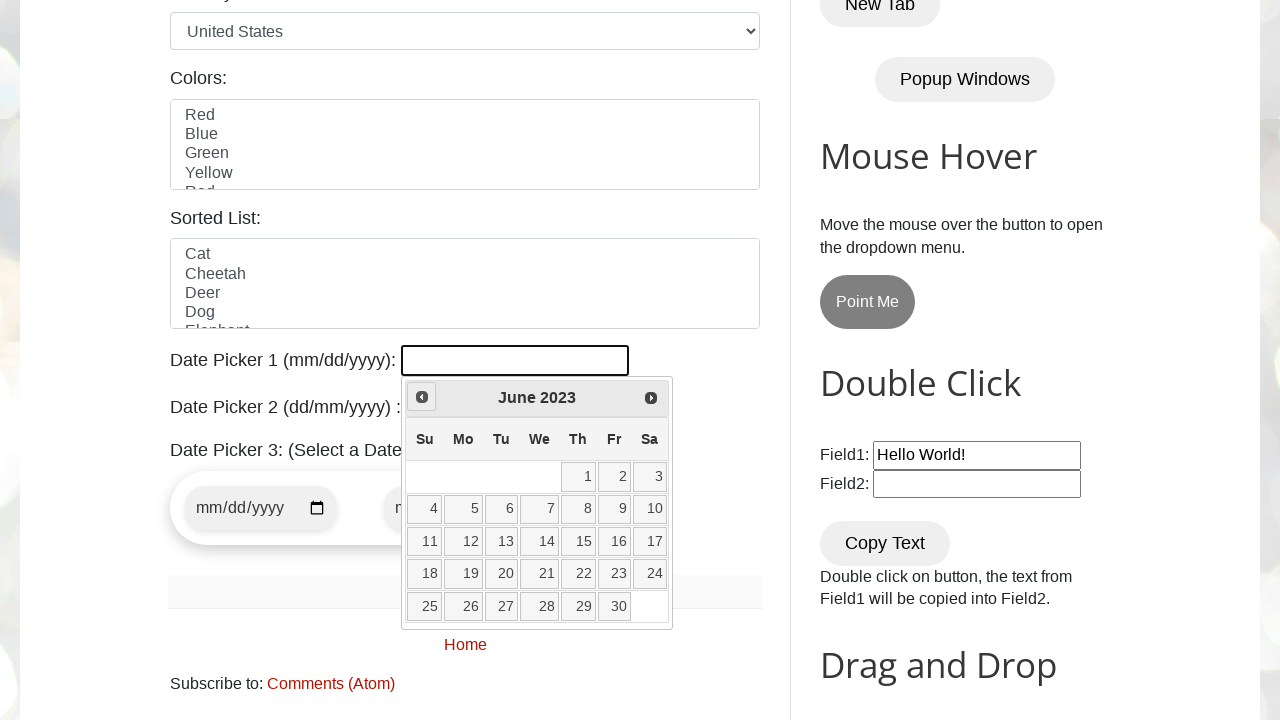

Clicked previous button to navigate back through months (iteration 33/100) at (422, 397) on xpath=//span[contains(text(),'Prev')]
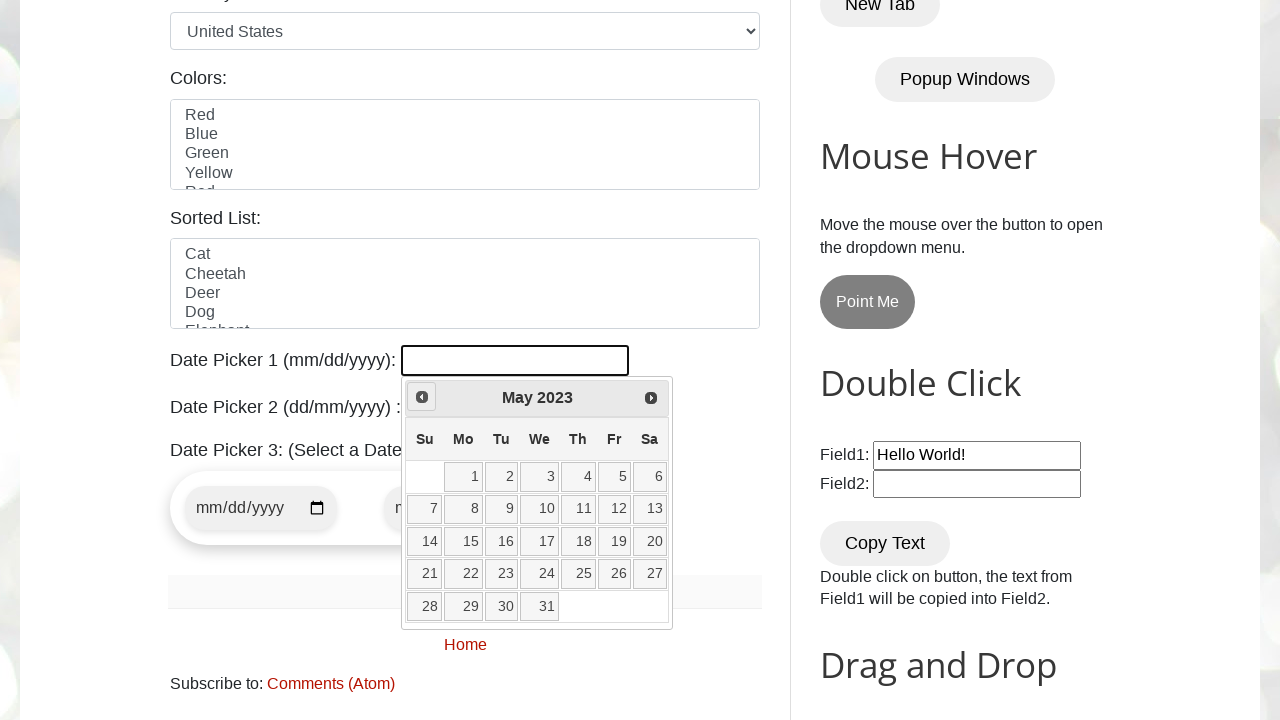

Clicked previous button to navigate back through months (iteration 34/100) at (422, 397) on xpath=//span[contains(text(),'Prev')]
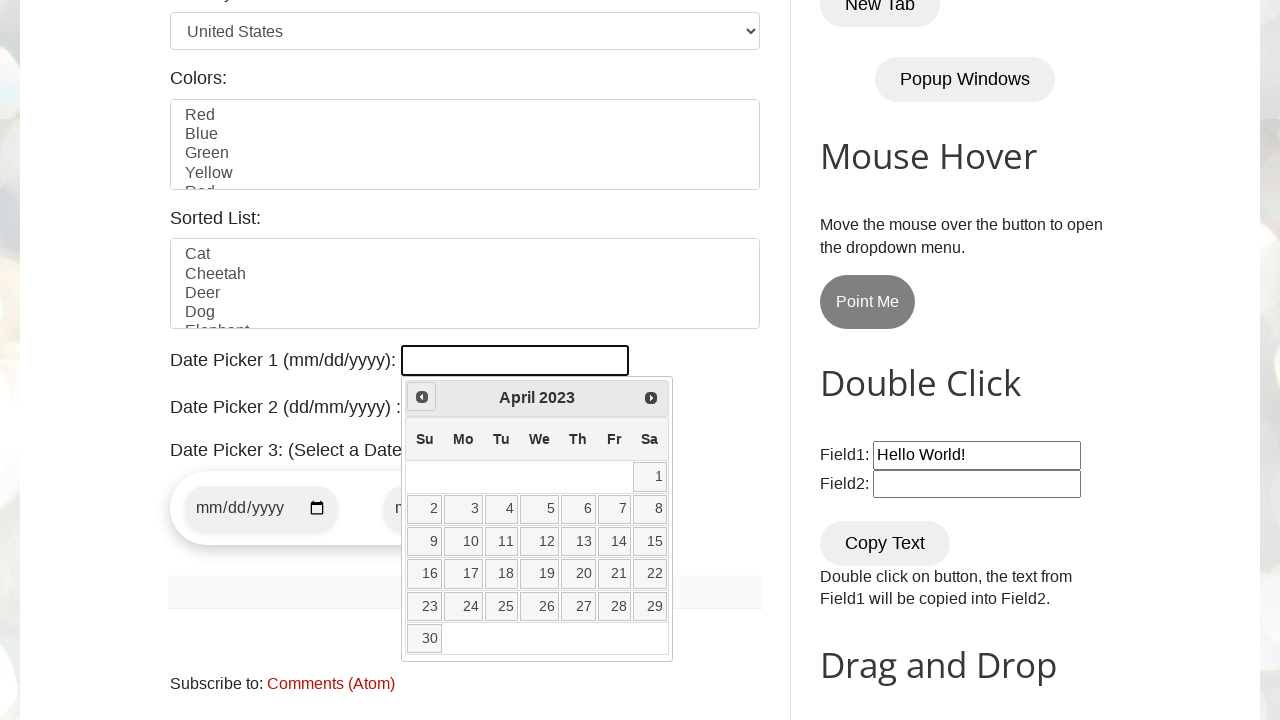

Clicked previous button to navigate back through months (iteration 35/100) at (422, 397) on xpath=//span[contains(text(),'Prev')]
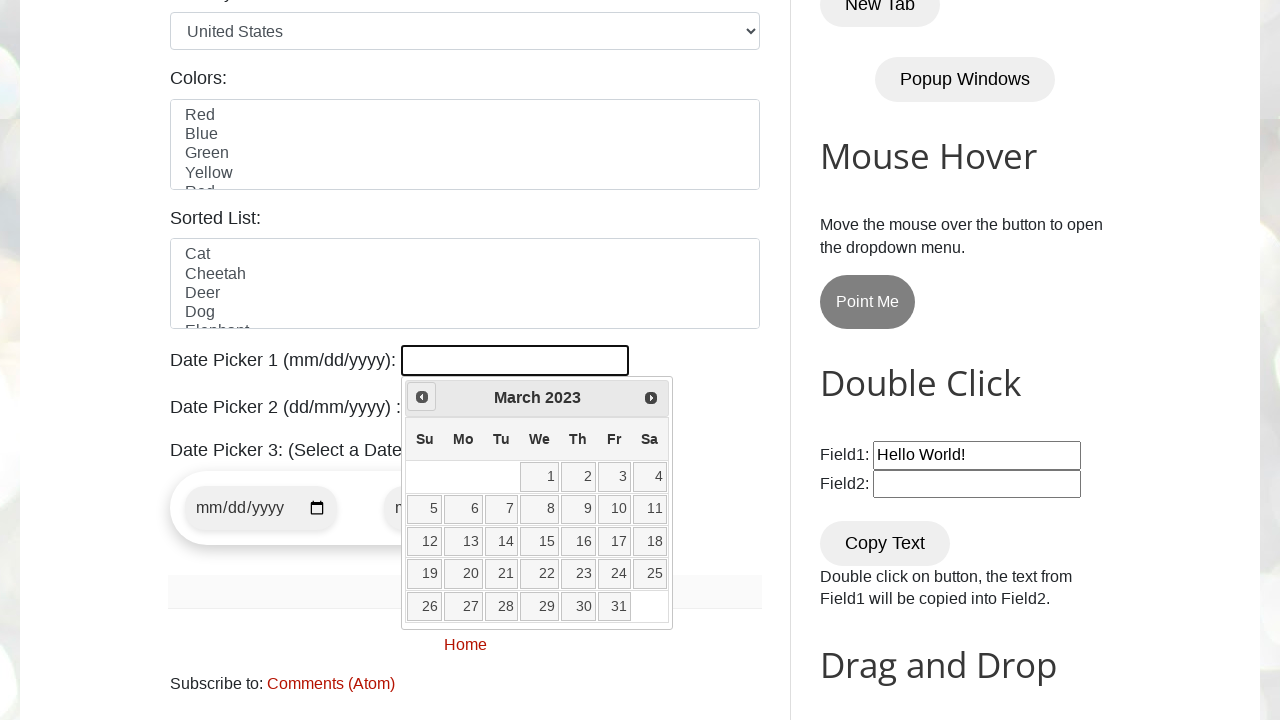

Clicked previous button to navigate back through months (iteration 36/100) at (422, 397) on xpath=//span[contains(text(),'Prev')]
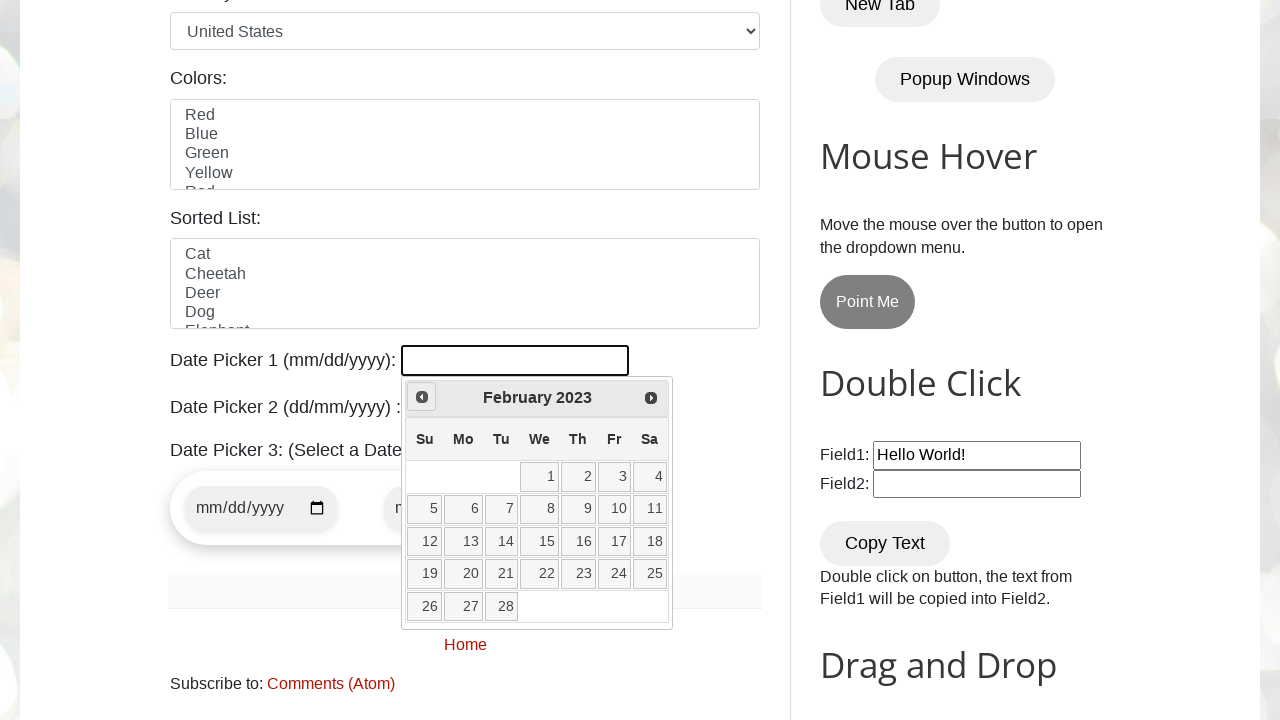

Clicked previous button to navigate back through months (iteration 37/100) at (422, 397) on xpath=//span[contains(text(),'Prev')]
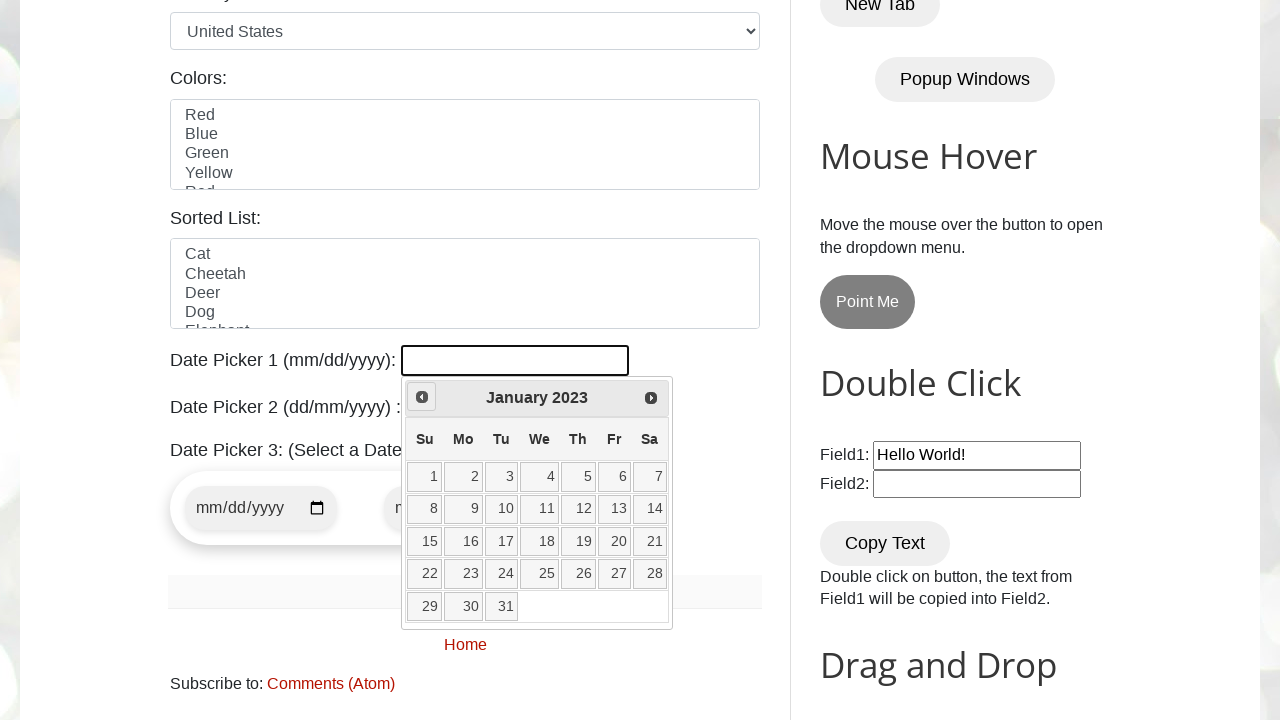

Clicked previous button to navigate back through months (iteration 38/100) at (422, 397) on xpath=//span[contains(text(),'Prev')]
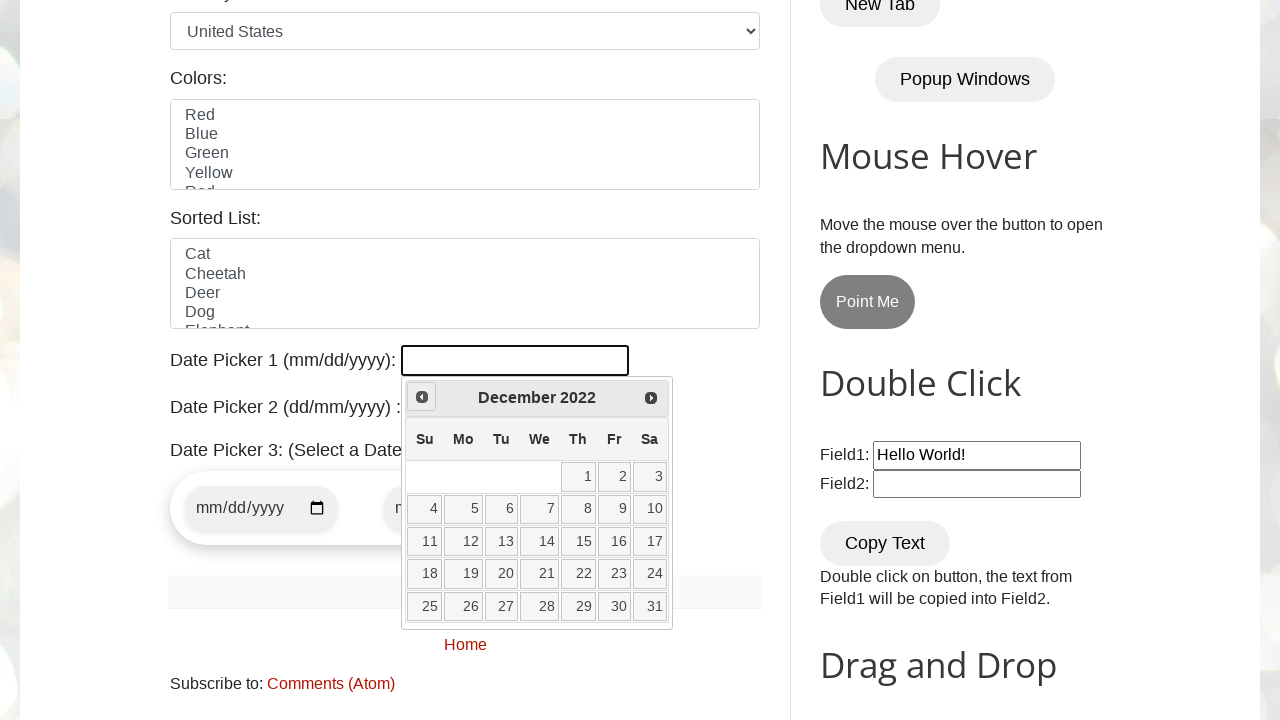

Clicked previous button to navigate back through months (iteration 39/100) at (422, 397) on xpath=//span[contains(text(),'Prev')]
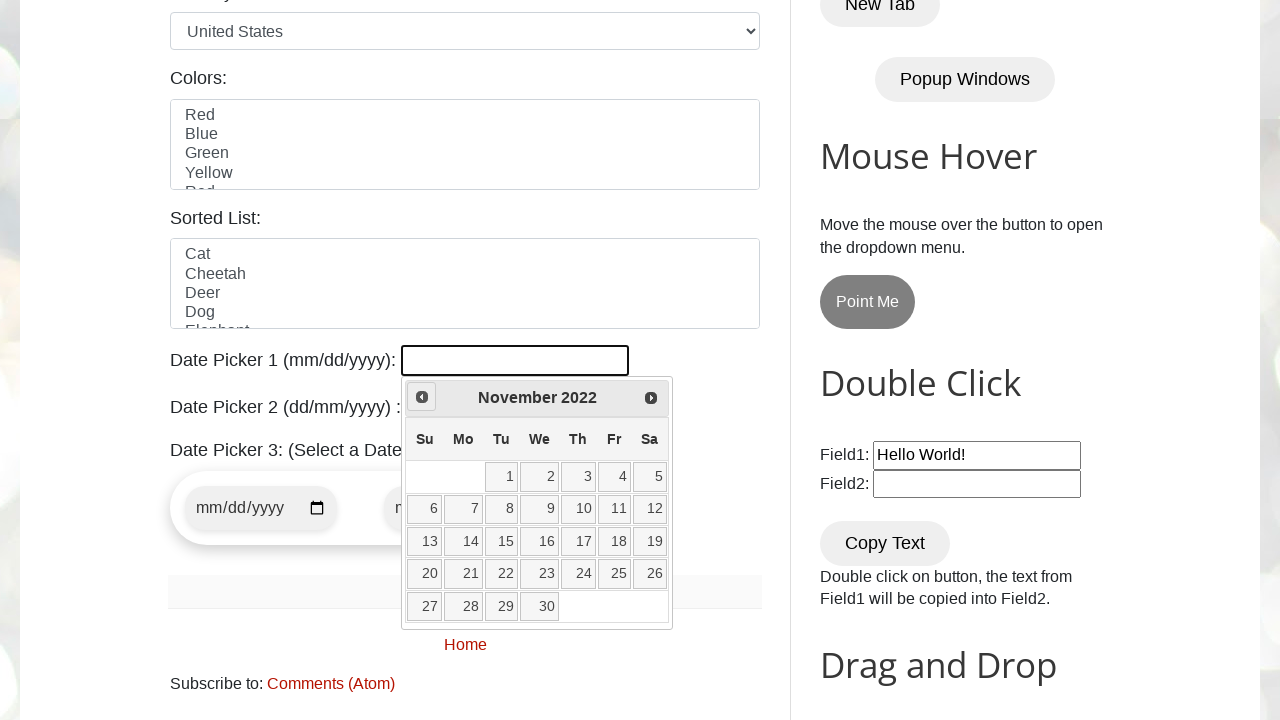

Clicked previous button to navigate back through months (iteration 40/100) at (422, 397) on xpath=//span[contains(text(),'Prev')]
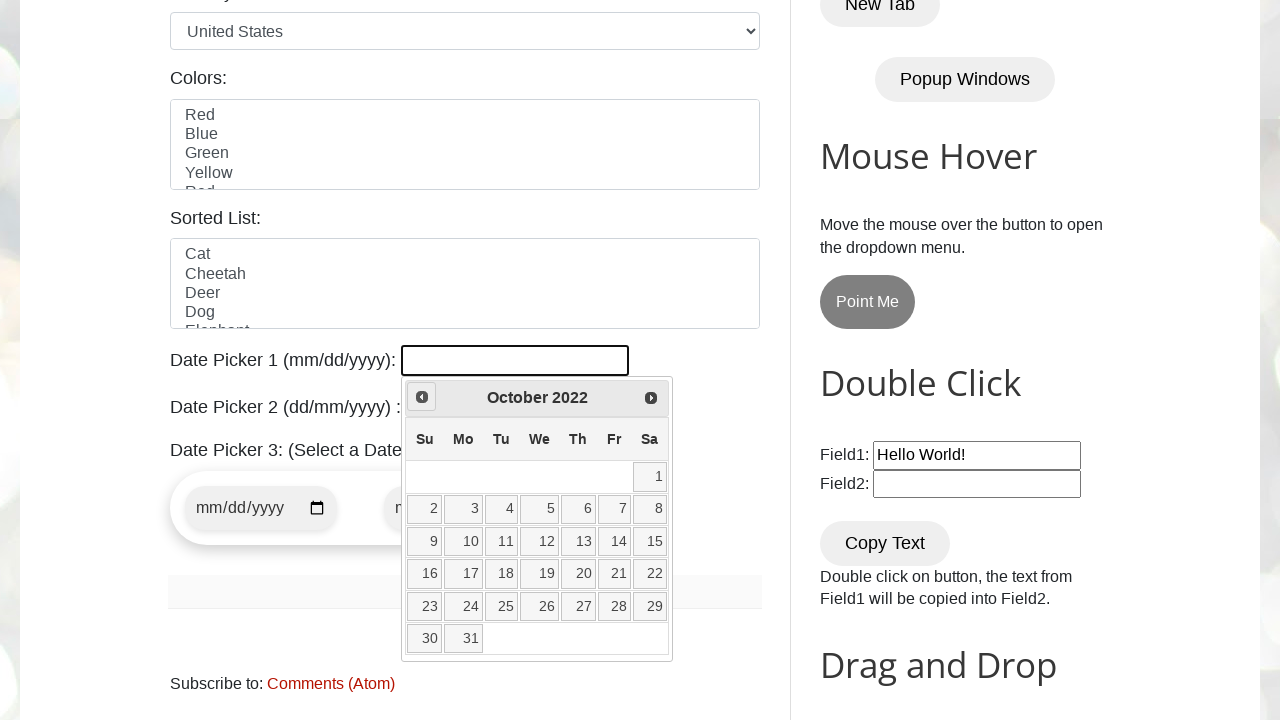

Clicked previous button to navigate back through months (iteration 41/100) at (422, 397) on xpath=//span[contains(text(),'Prev')]
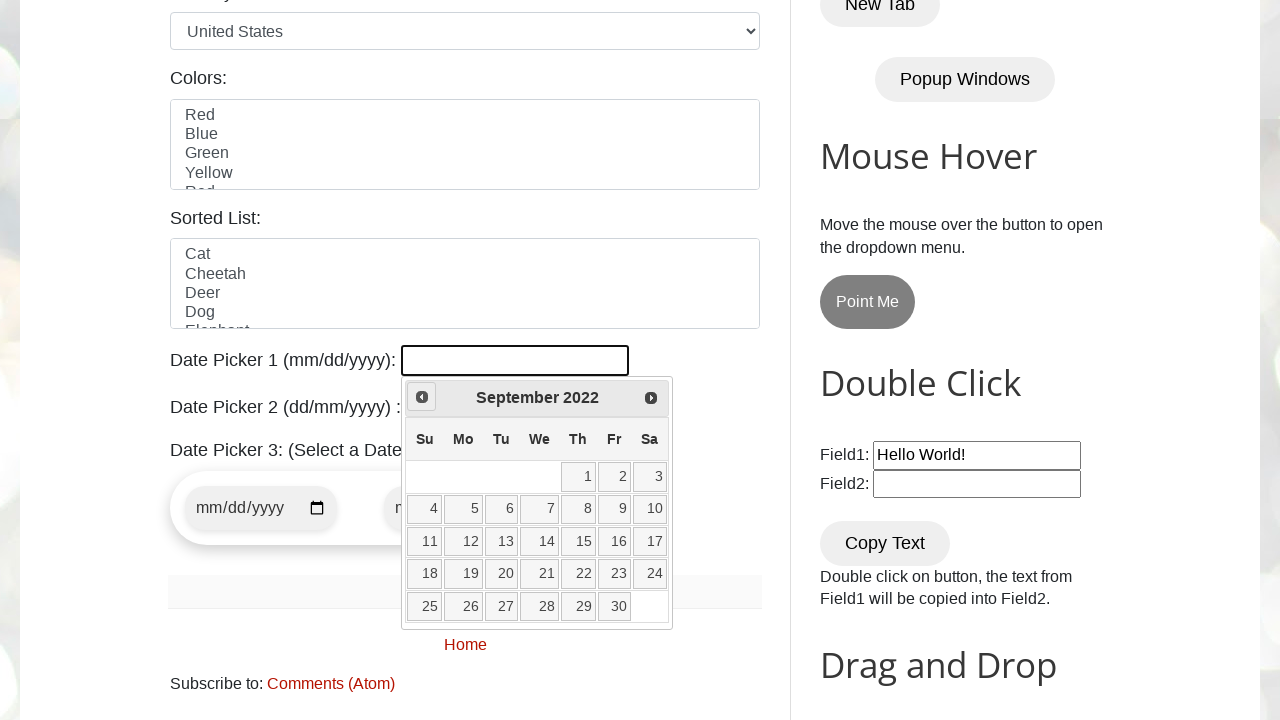

Clicked previous button to navigate back through months (iteration 42/100) at (422, 397) on xpath=//span[contains(text(),'Prev')]
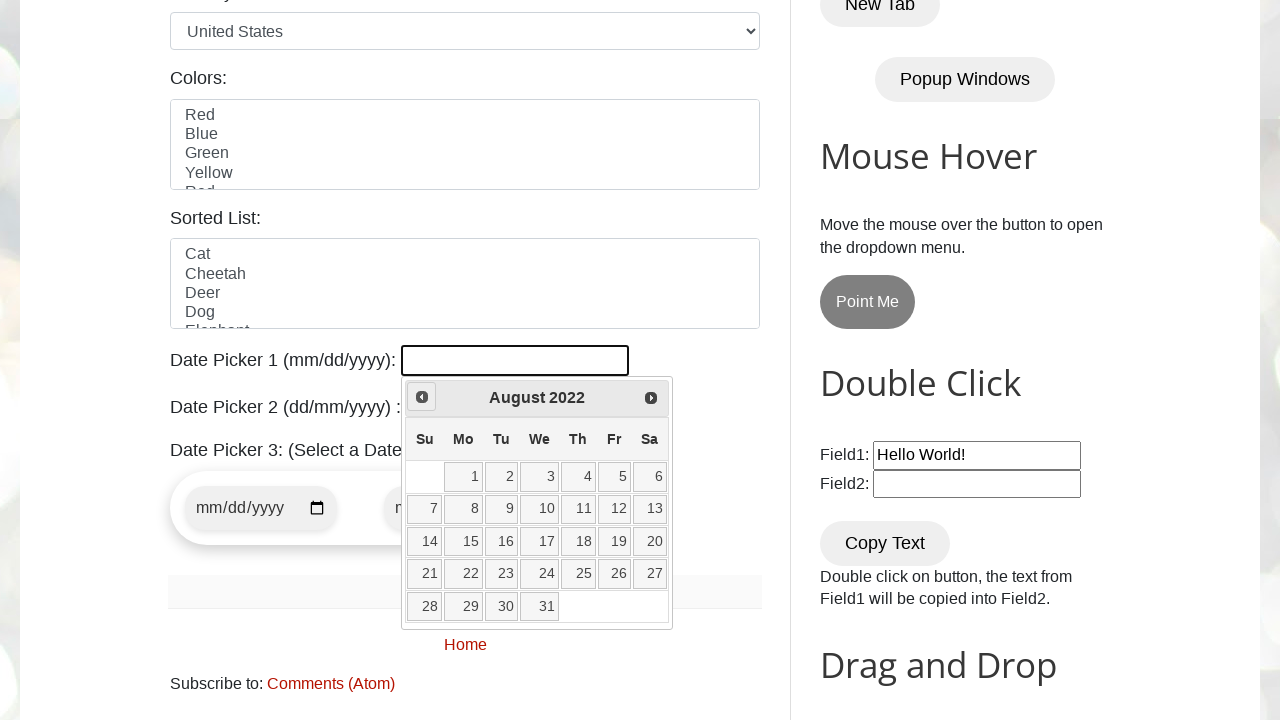

Clicked previous button to navigate back through months (iteration 43/100) at (422, 397) on xpath=//span[contains(text(),'Prev')]
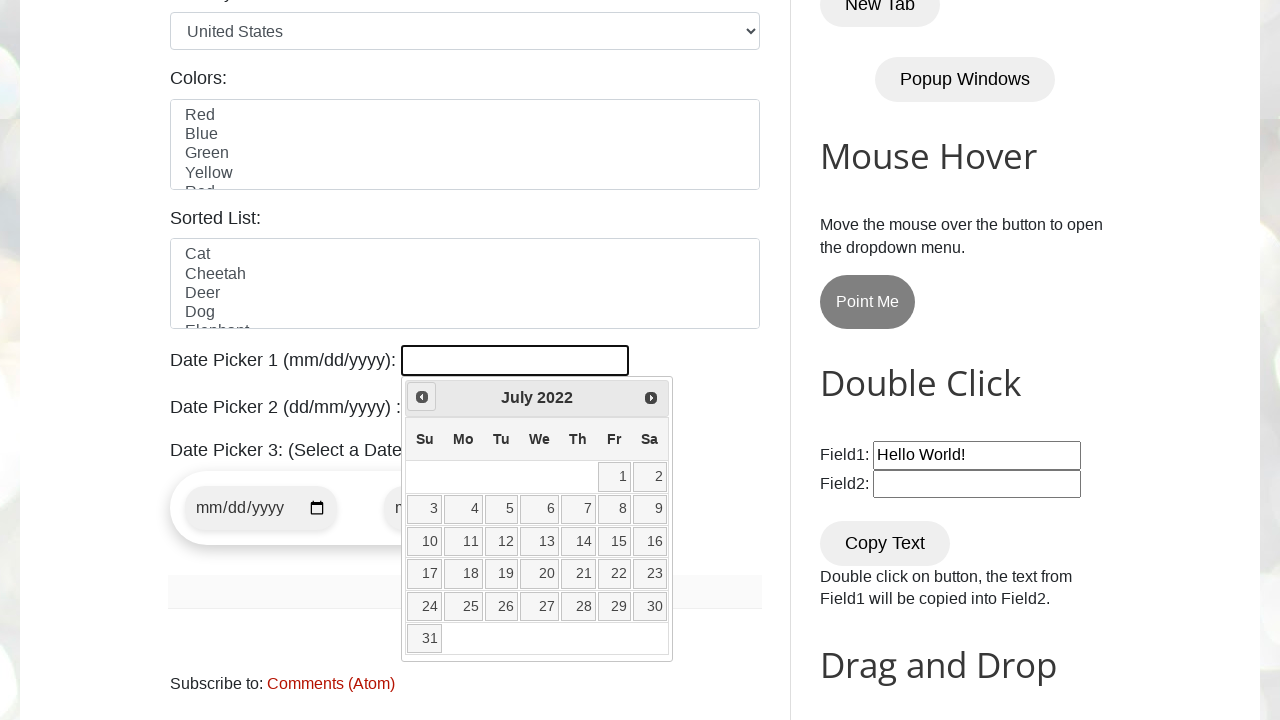

Clicked previous button to navigate back through months (iteration 44/100) at (422, 397) on xpath=//span[contains(text(),'Prev')]
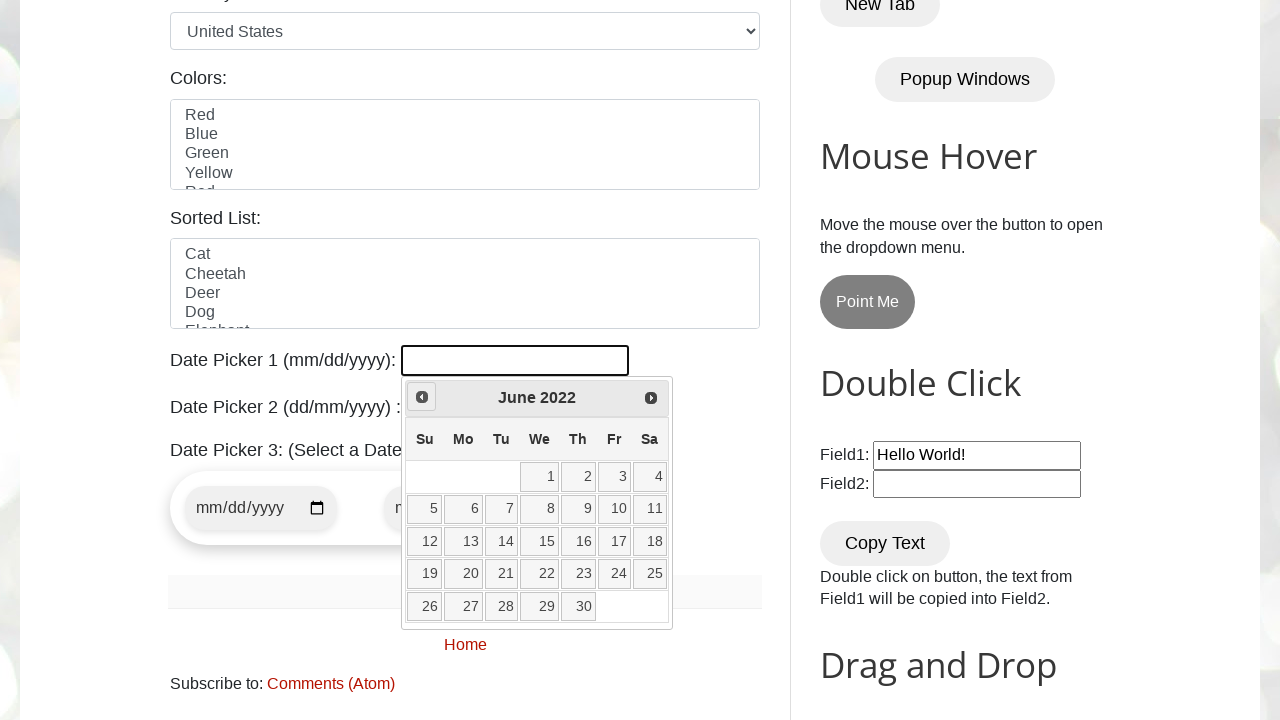

Clicked previous button to navigate back through months (iteration 45/100) at (422, 397) on xpath=//span[contains(text(),'Prev')]
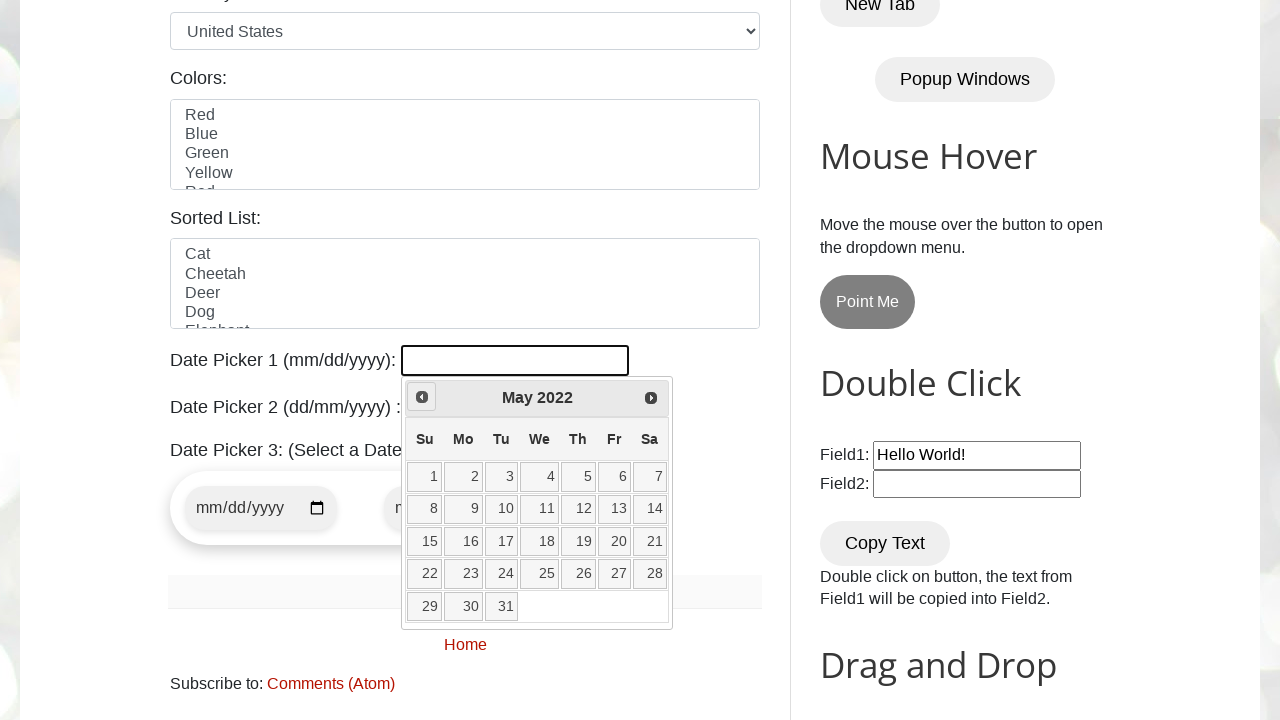

Clicked previous button to navigate back through months (iteration 46/100) at (422, 397) on xpath=//span[contains(text(),'Prev')]
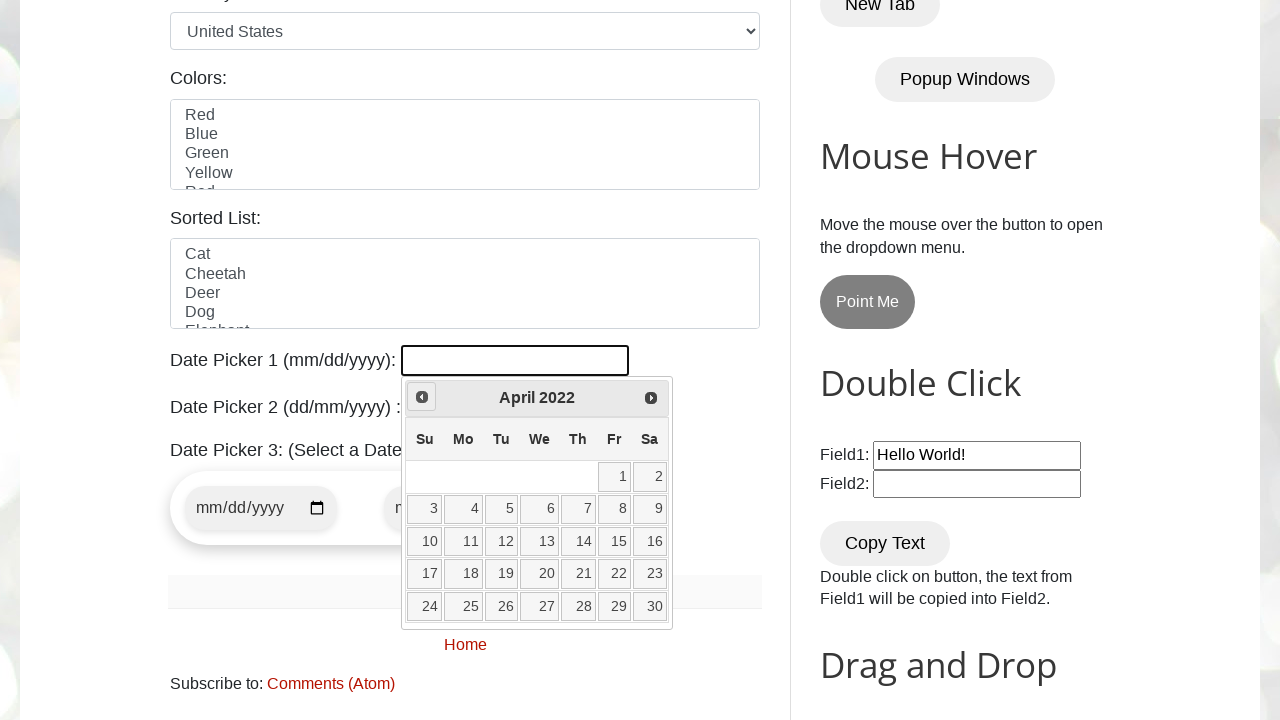

Clicked previous button to navigate back through months (iteration 47/100) at (422, 397) on xpath=//span[contains(text(),'Prev')]
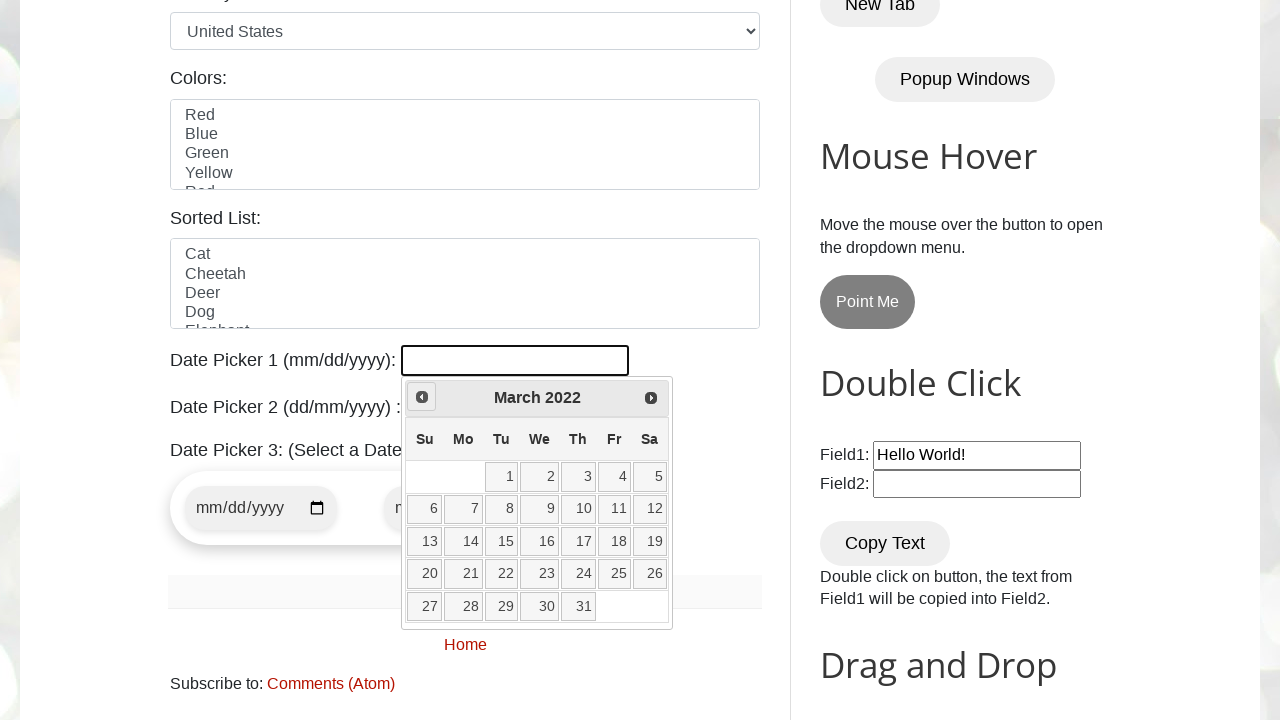

Clicked previous button to navigate back through months (iteration 48/100) at (422, 397) on xpath=//span[contains(text(),'Prev')]
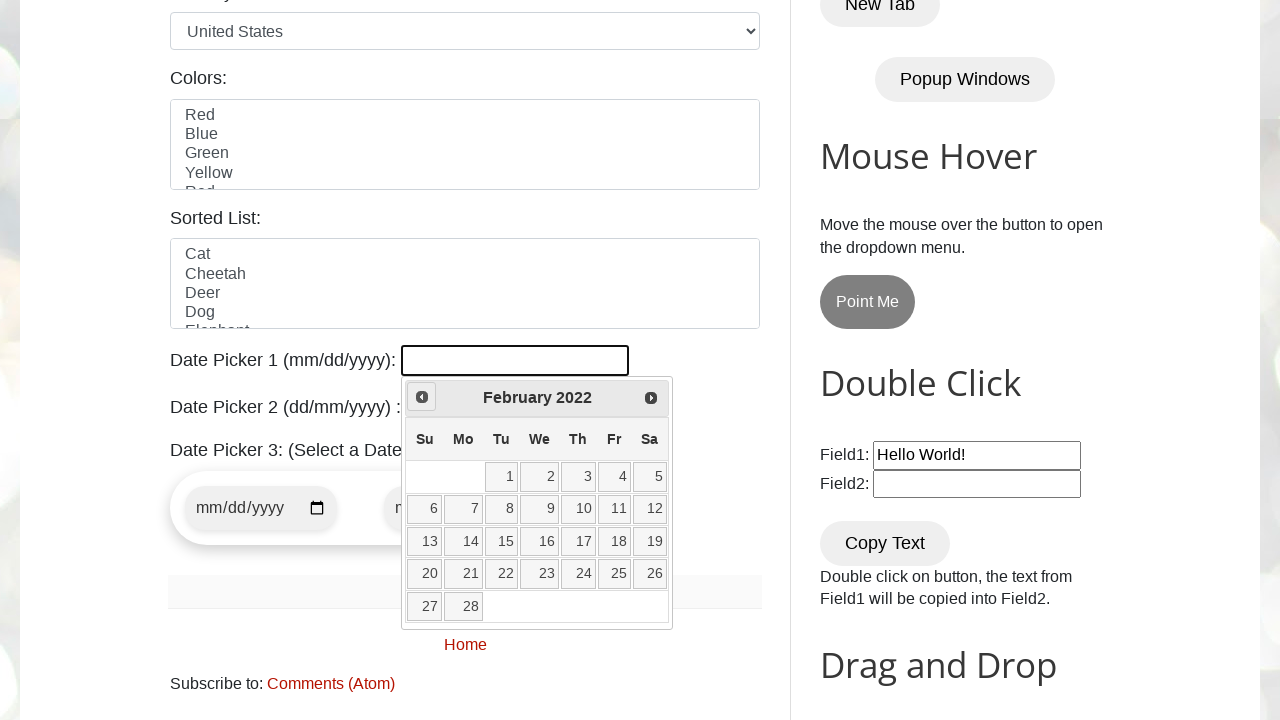

Clicked previous button to navigate back through months (iteration 49/100) at (422, 397) on xpath=//span[contains(text(),'Prev')]
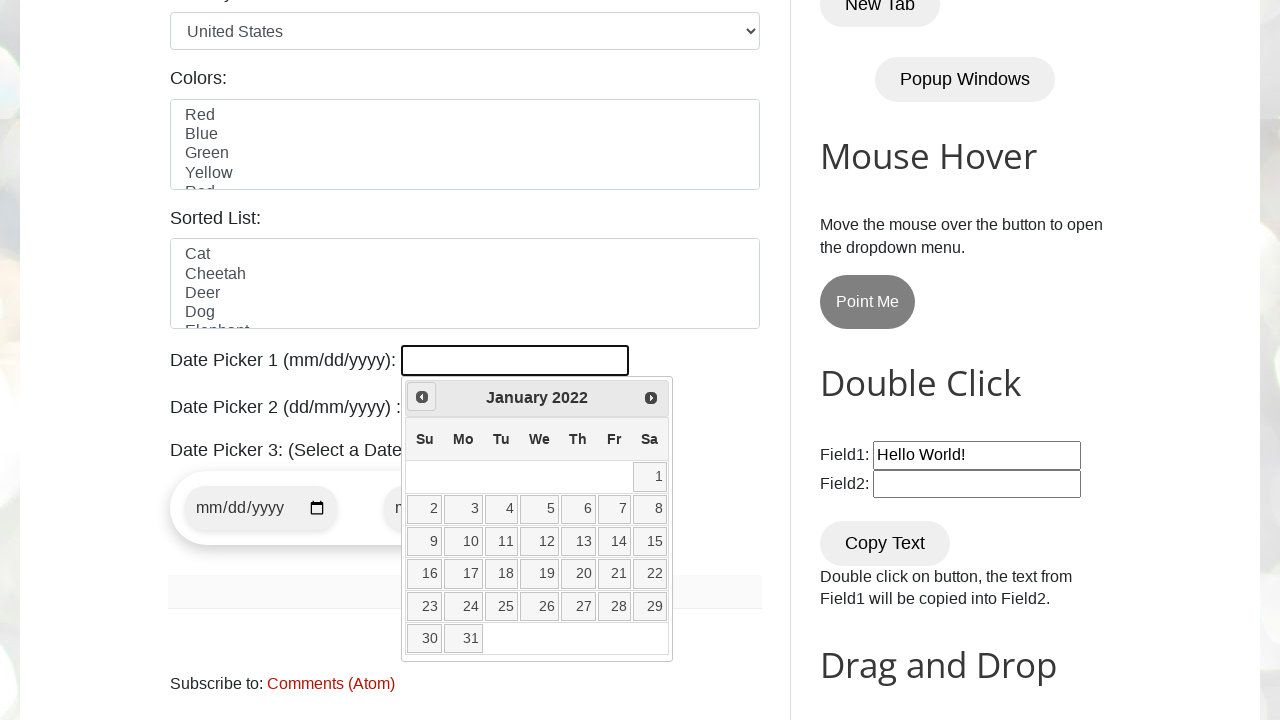

Clicked previous button to navigate back through months (iteration 50/100) at (422, 397) on xpath=//span[contains(text(),'Prev')]
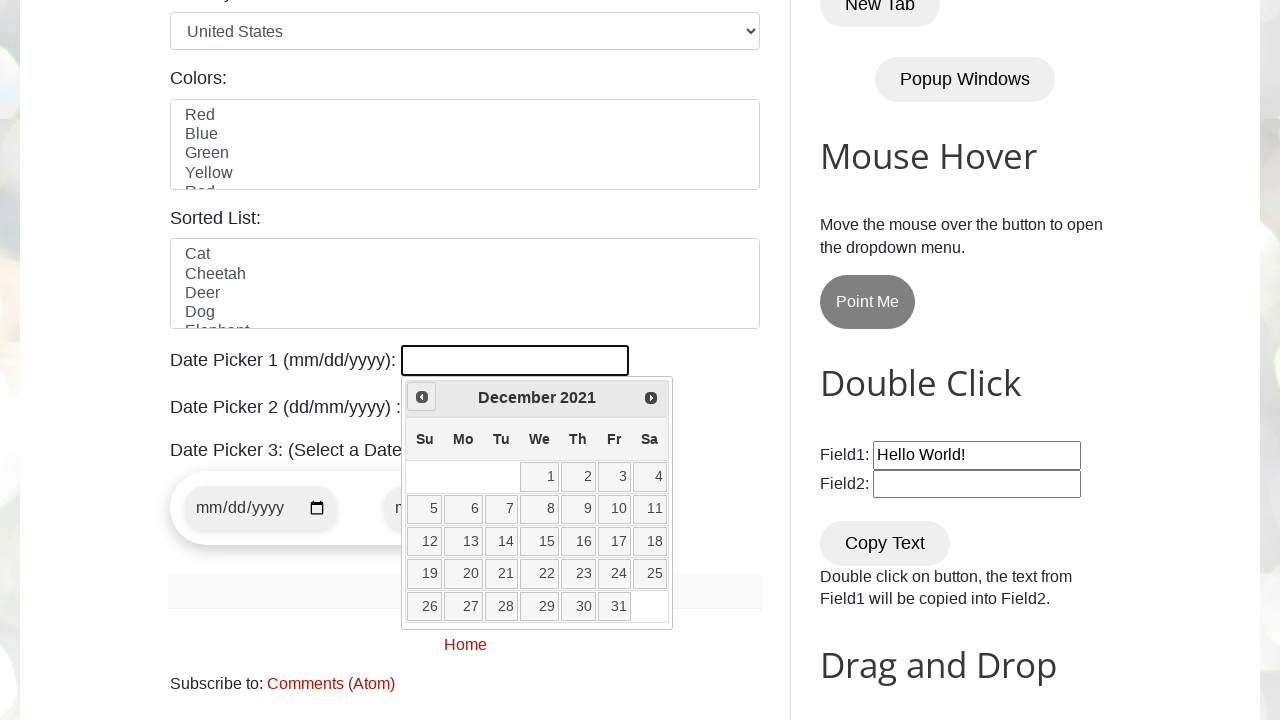

Clicked previous button to navigate back through months (iteration 51/100) at (422, 397) on xpath=//span[contains(text(),'Prev')]
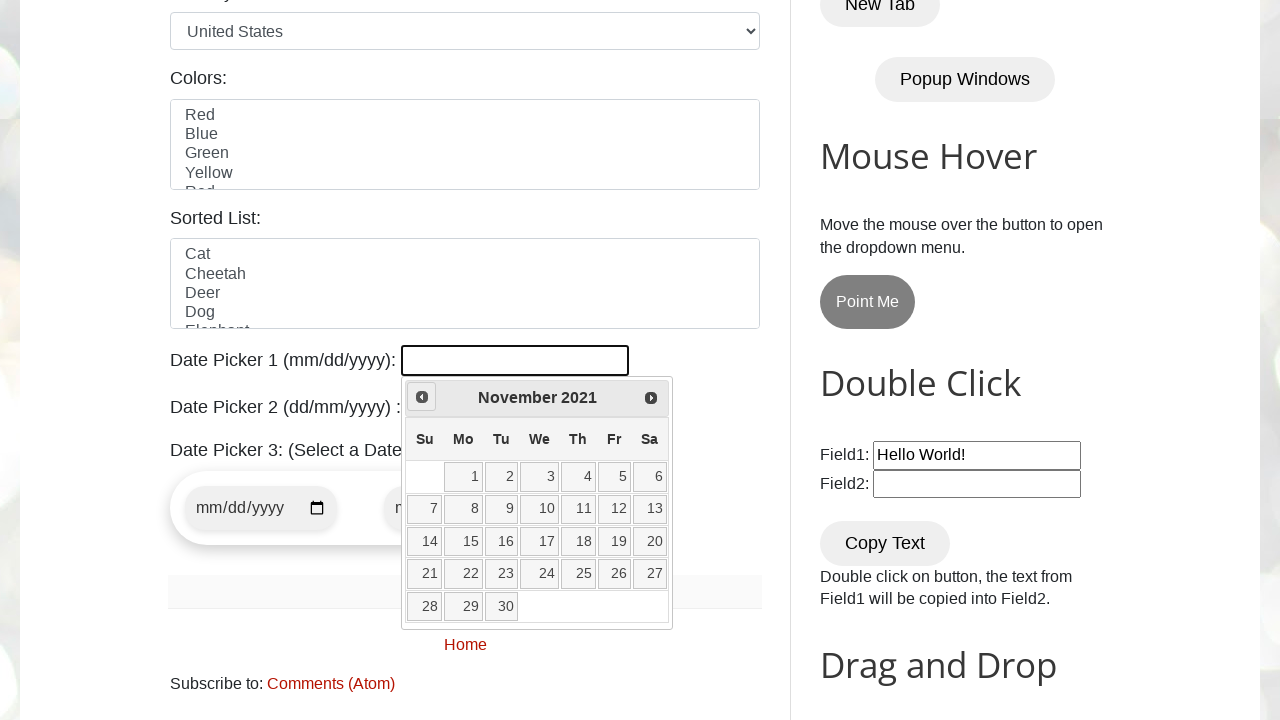

Clicked previous button to navigate back through months (iteration 52/100) at (422, 397) on xpath=//span[contains(text(),'Prev')]
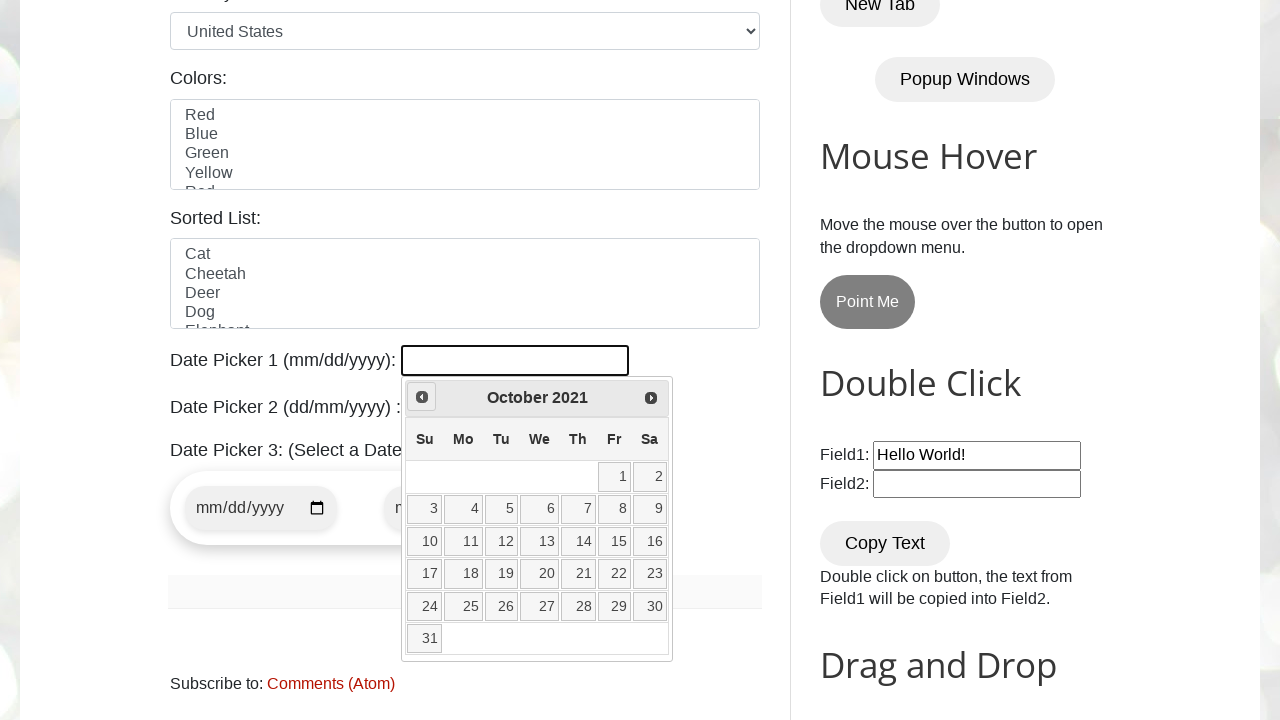

Clicked previous button to navigate back through months (iteration 53/100) at (422, 397) on xpath=//span[contains(text(),'Prev')]
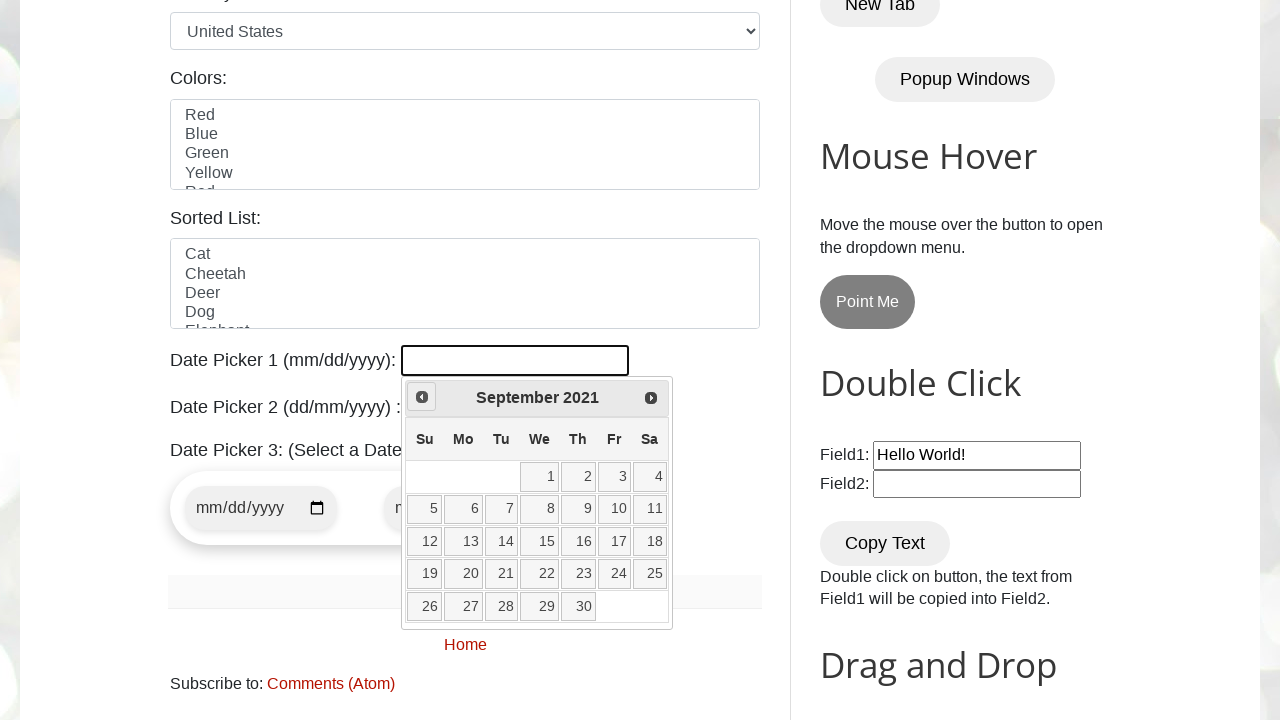

Clicked previous button to navigate back through months (iteration 54/100) at (422, 397) on xpath=//span[contains(text(),'Prev')]
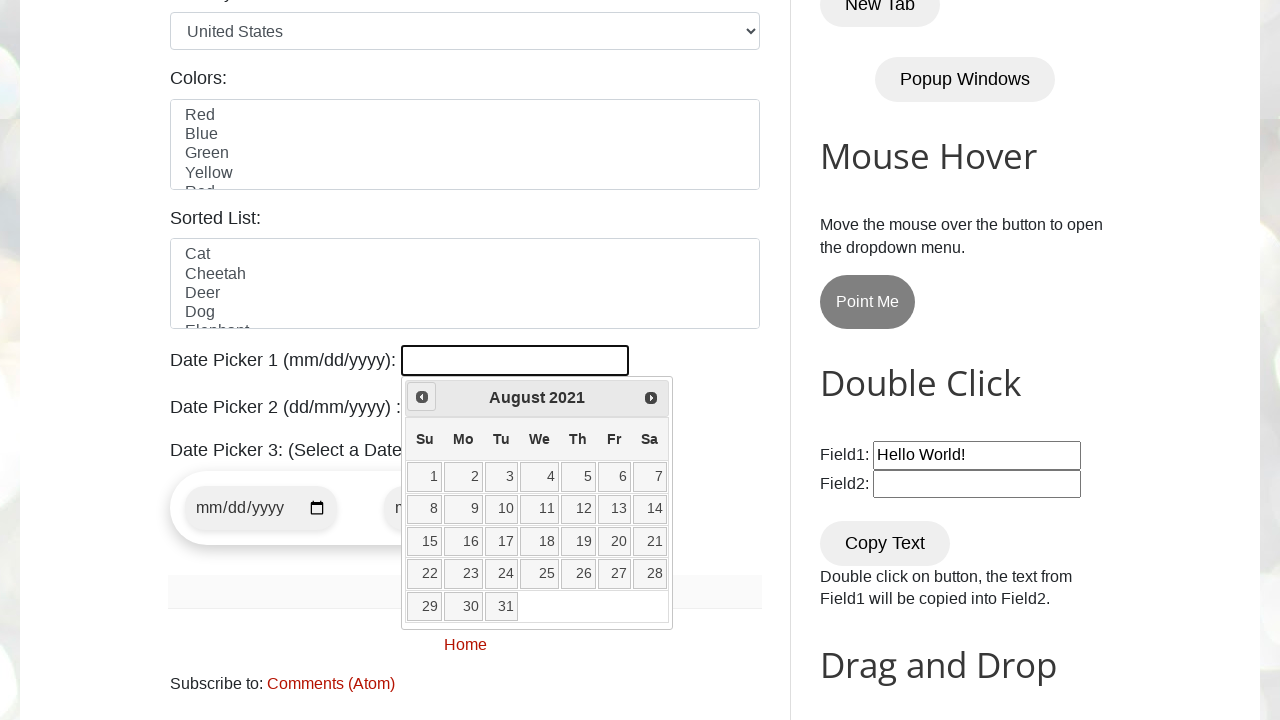

Clicked previous button to navigate back through months (iteration 55/100) at (422, 397) on xpath=//span[contains(text(),'Prev')]
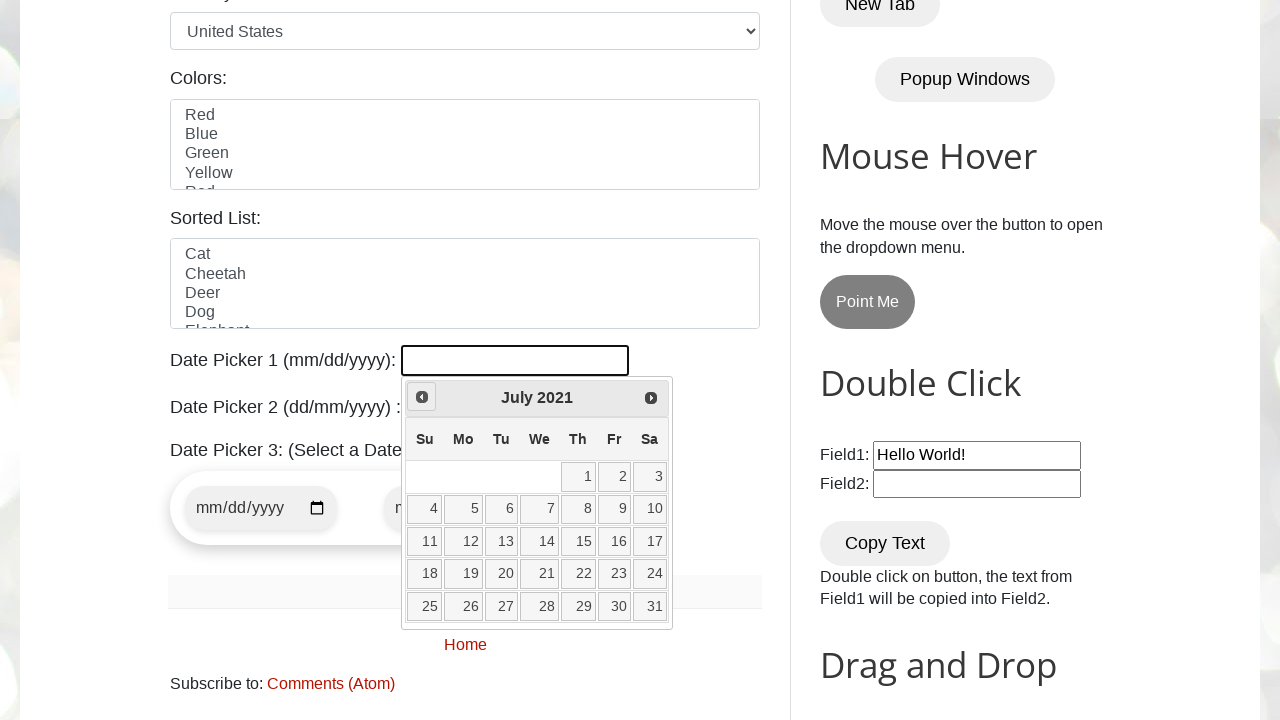

Clicked previous button to navigate back through months (iteration 56/100) at (422, 397) on xpath=//span[contains(text(),'Prev')]
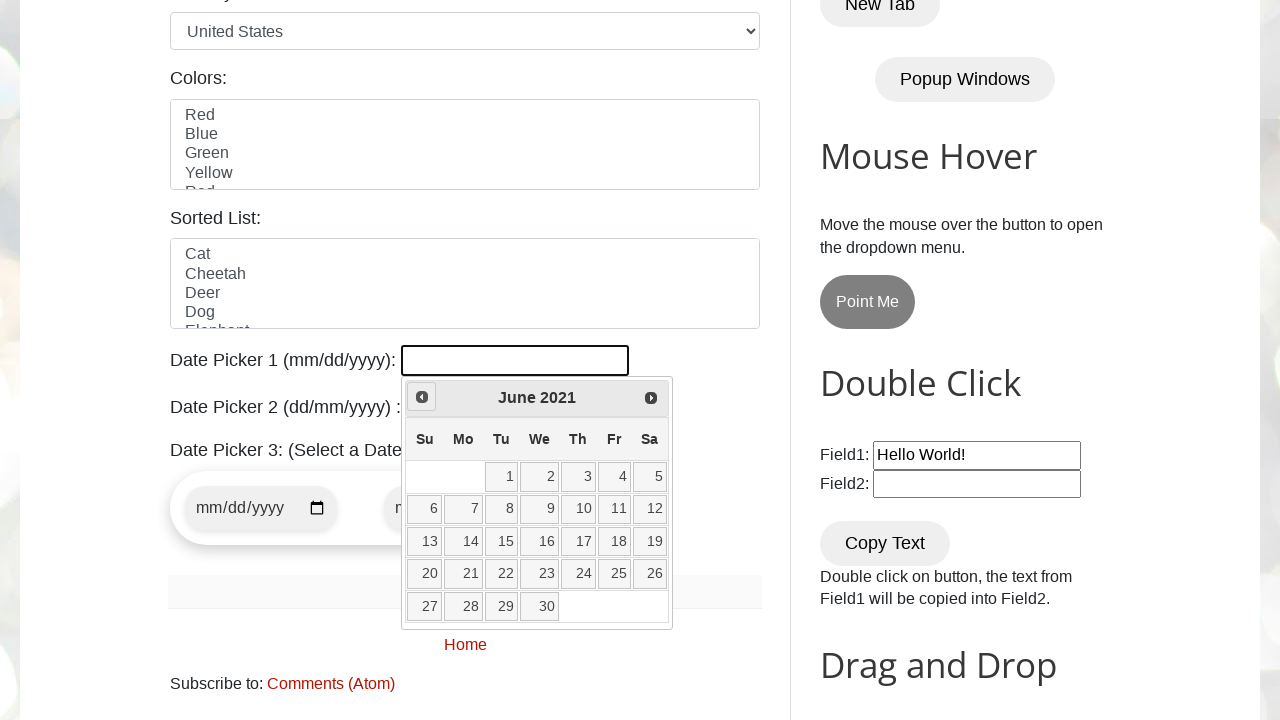

Clicked previous button to navigate back through months (iteration 57/100) at (422, 397) on xpath=//span[contains(text(),'Prev')]
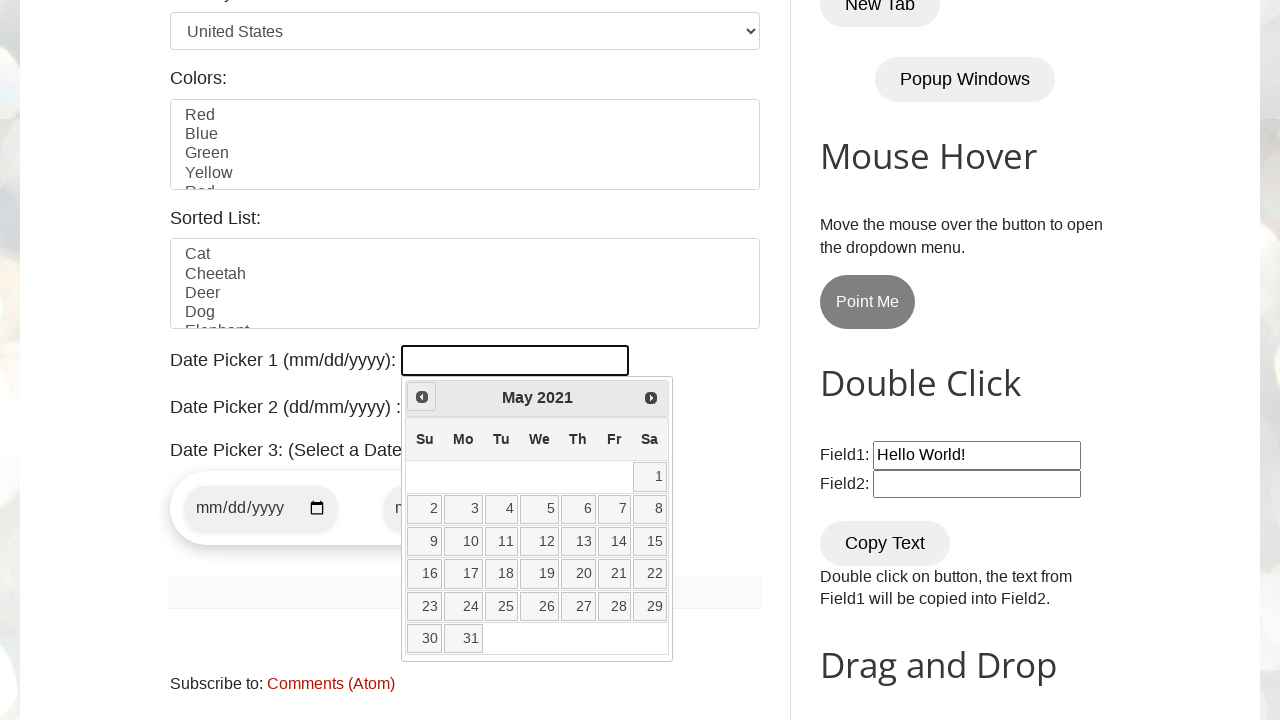

Clicked previous button to navigate back through months (iteration 58/100) at (422, 397) on xpath=//span[contains(text(),'Prev')]
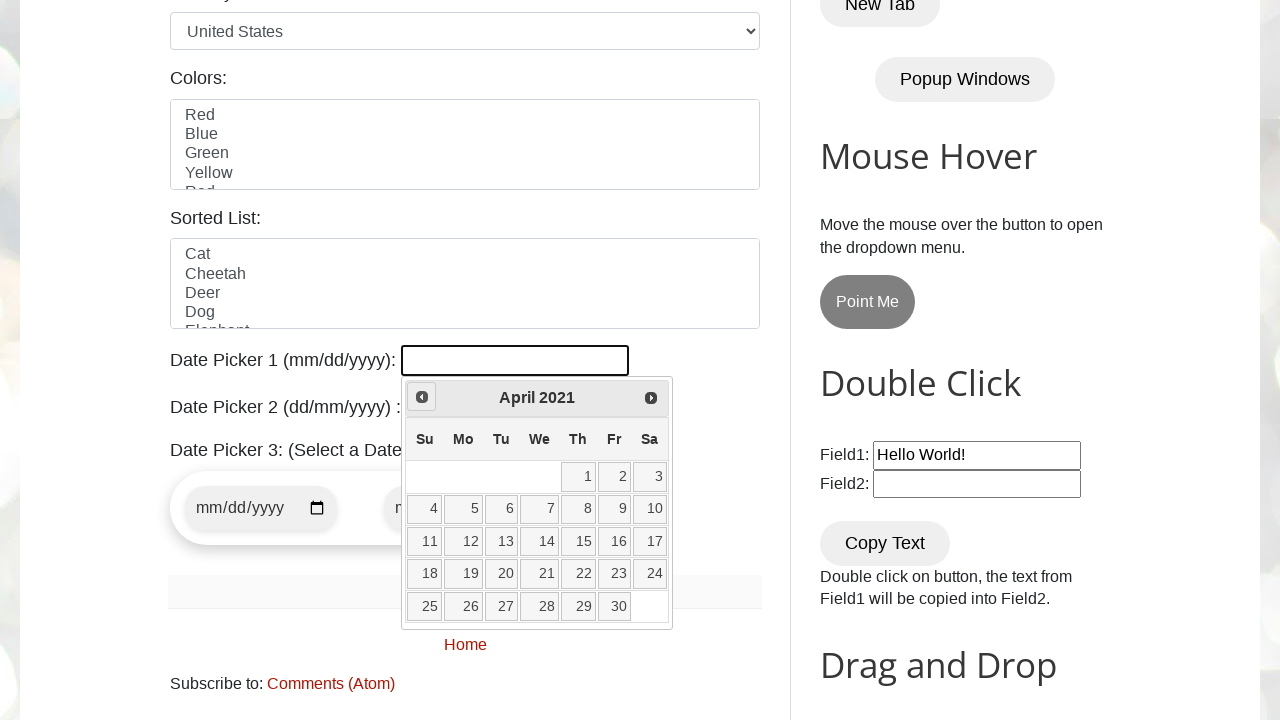

Clicked previous button to navigate back through months (iteration 59/100) at (422, 397) on xpath=//span[contains(text(),'Prev')]
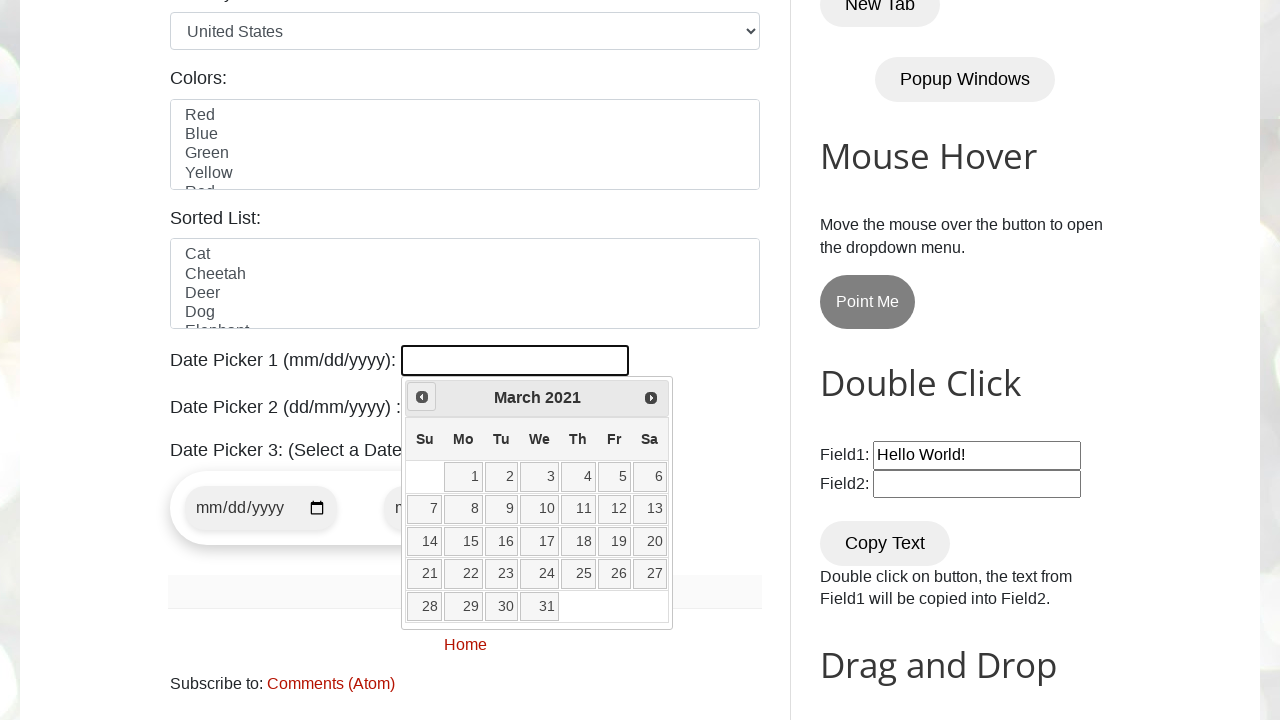

Clicked previous button to navigate back through months (iteration 60/100) at (422, 397) on xpath=//span[contains(text(),'Prev')]
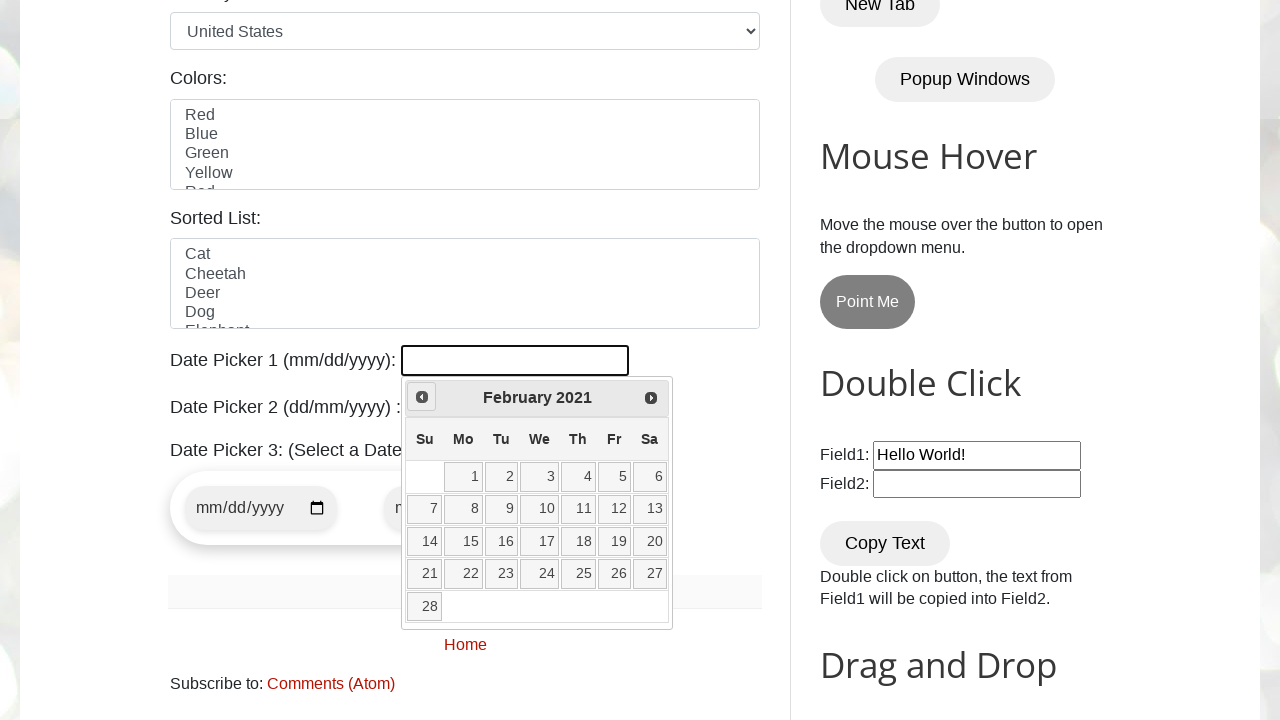

Clicked previous button to navigate back through months (iteration 61/100) at (422, 397) on xpath=//span[contains(text(),'Prev')]
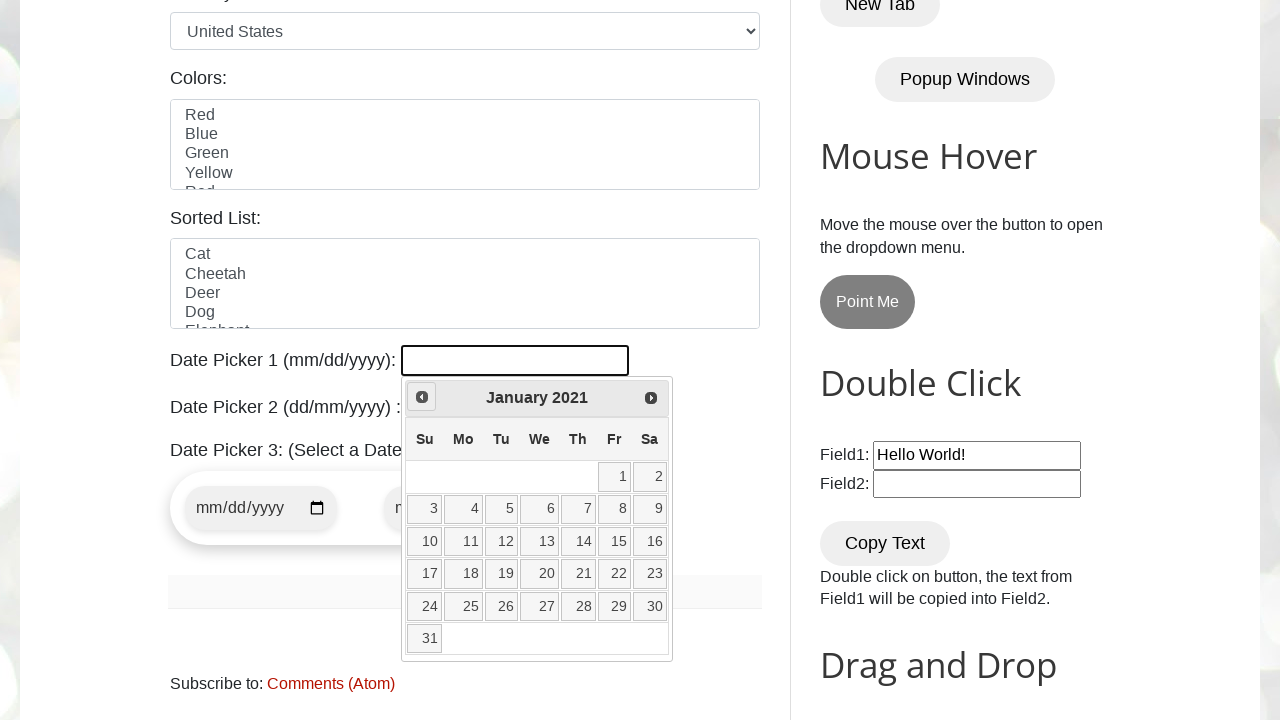

Clicked previous button to navigate back through months (iteration 62/100) at (422, 397) on xpath=//span[contains(text(),'Prev')]
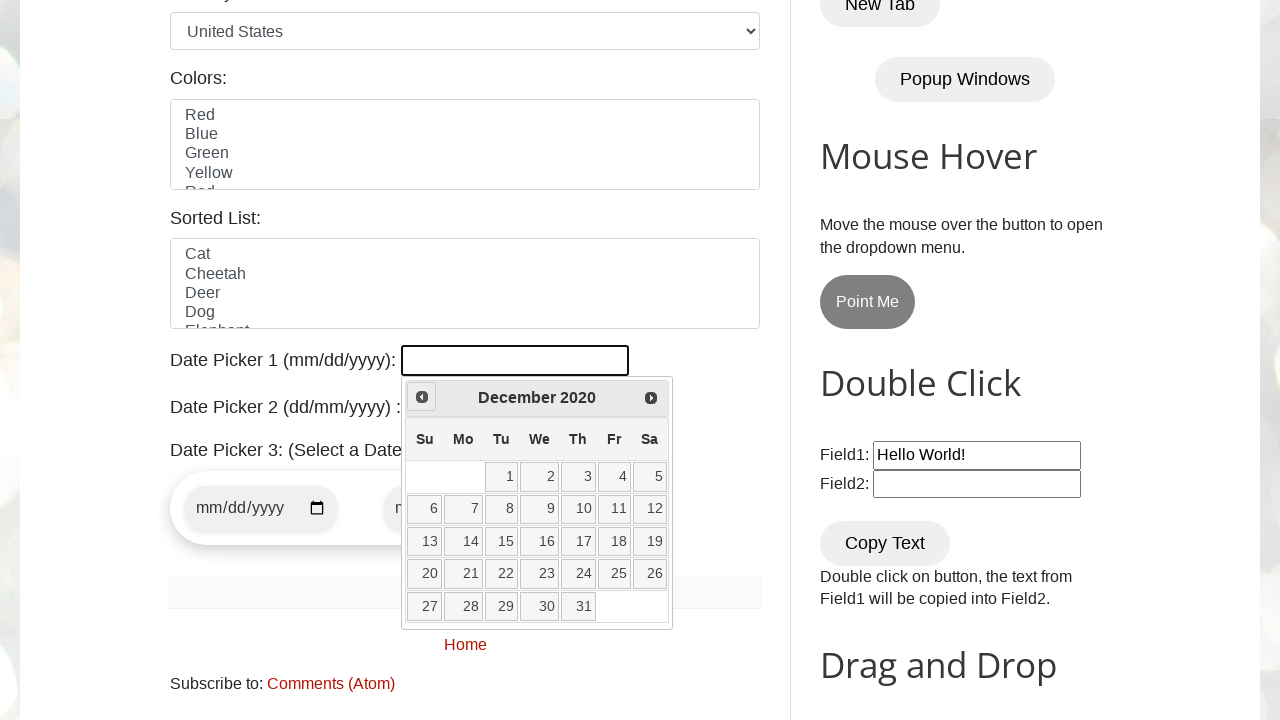

Clicked previous button to navigate back through months (iteration 63/100) at (422, 397) on xpath=//span[contains(text(),'Prev')]
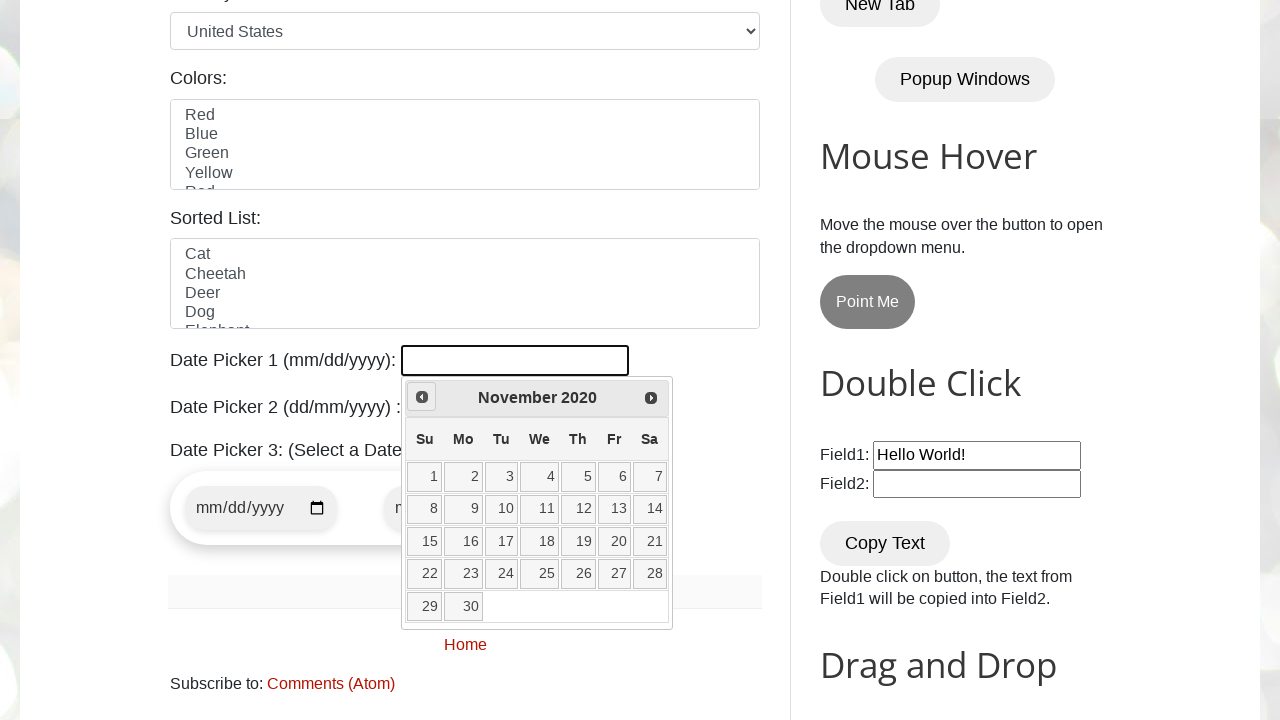

Clicked previous button to navigate back through months (iteration 64/100) at (422, 397) on xpath=//span[contains(text(),'Prev')]
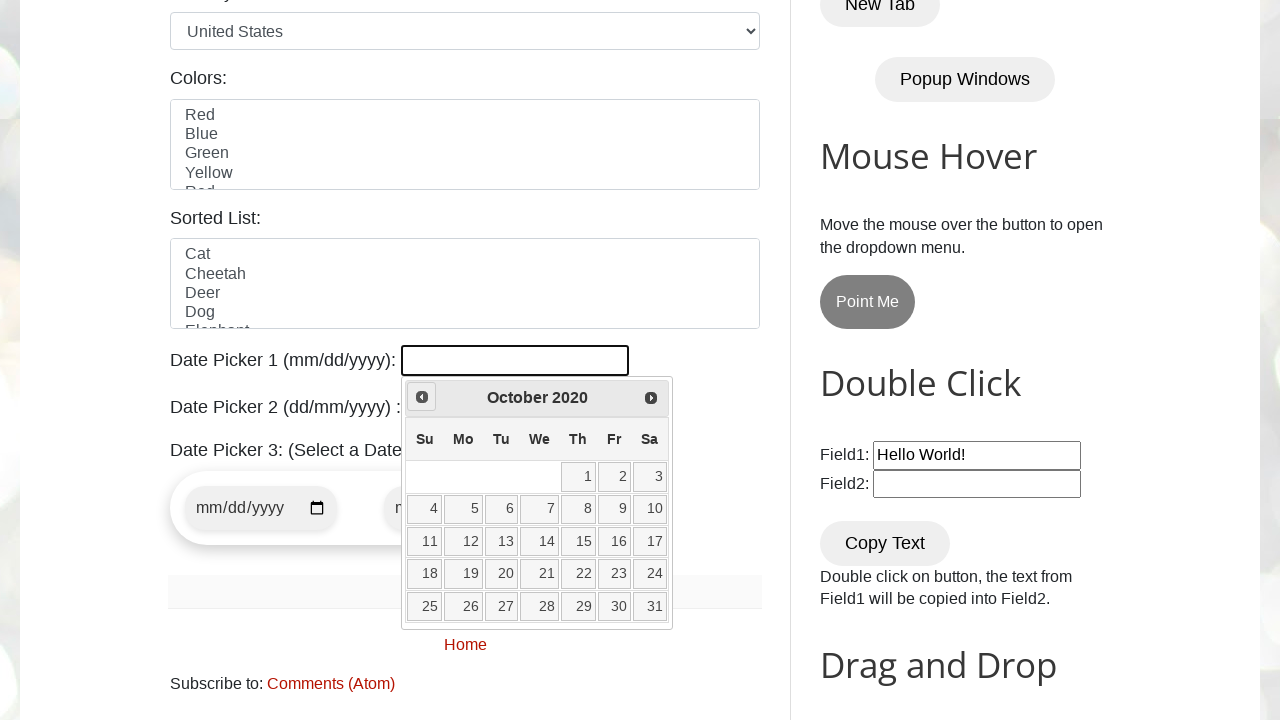

Clicked previous button to navigate back through months (iteration 65/100) at (422, 397) on xpath=//span[contains(text(),'Prev')]
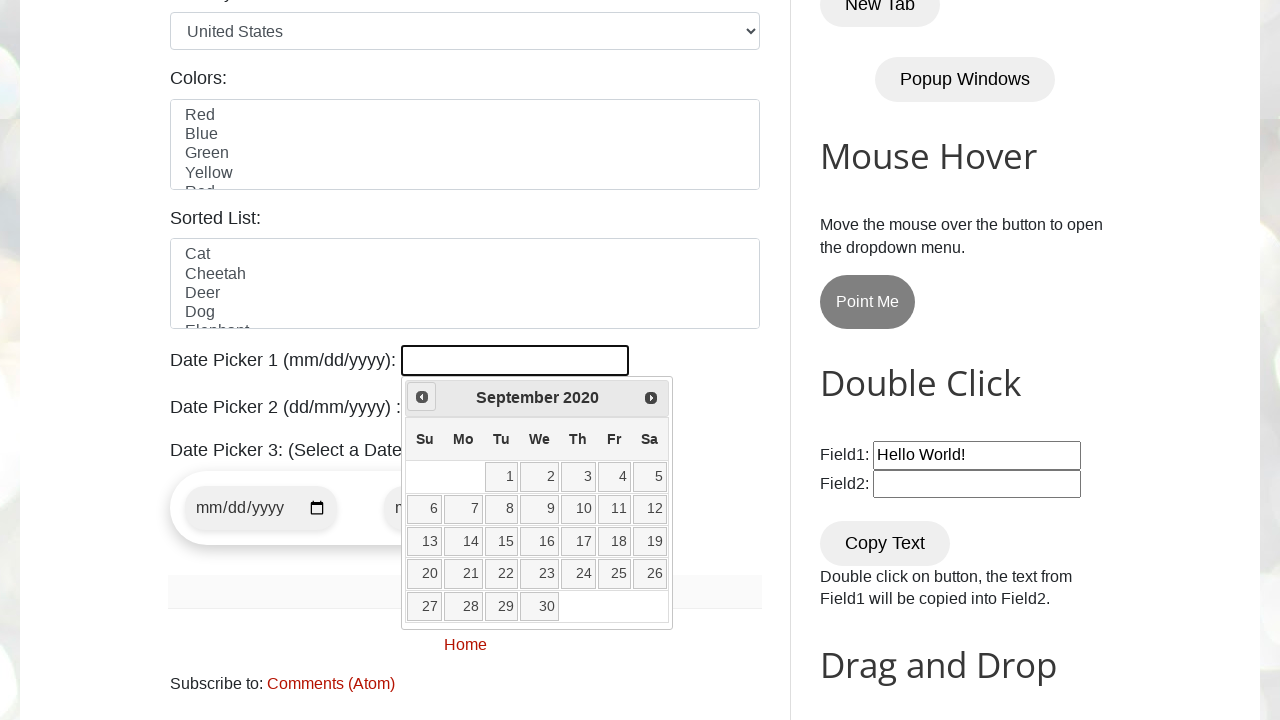

Clicked previous button to navigate back through months (iteration 66/100) at (422, 397) on xpath=//span[contains(text(),'Prev')]
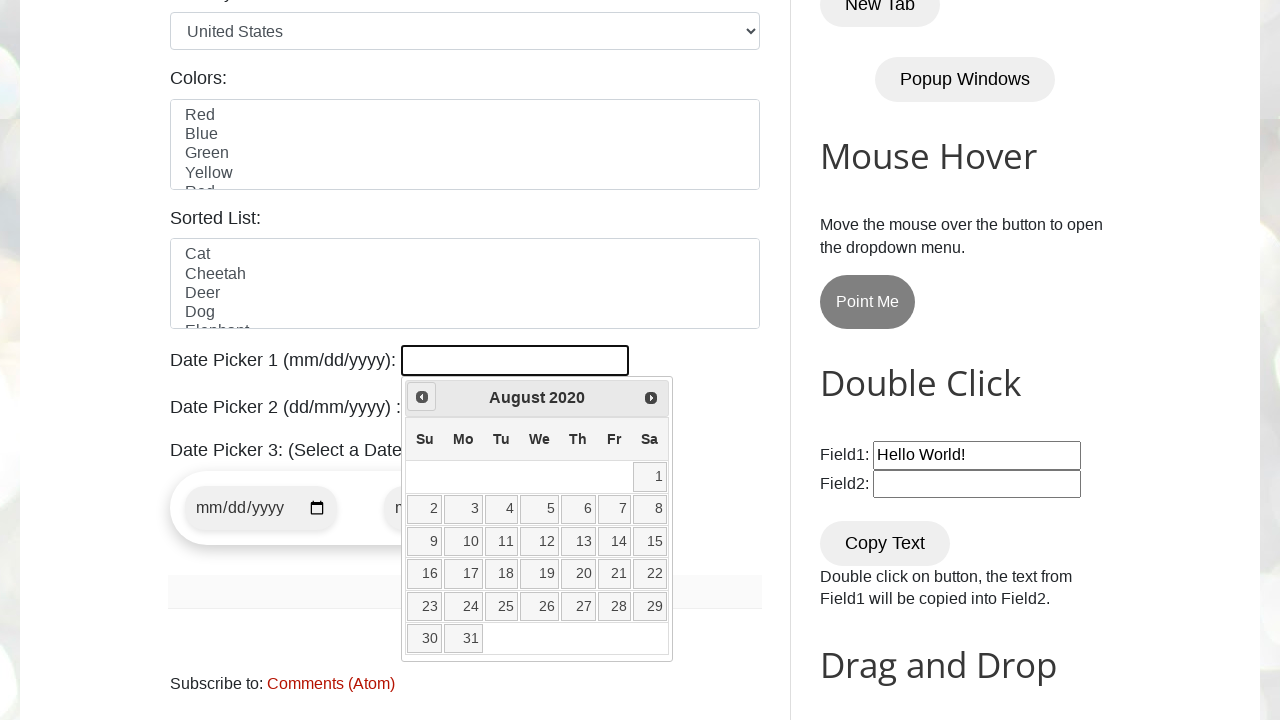

Clicked previous button to navigate back through months (iteration 67/100) at (422, 397) on xpath=//span[contains(text(),'Prev')]
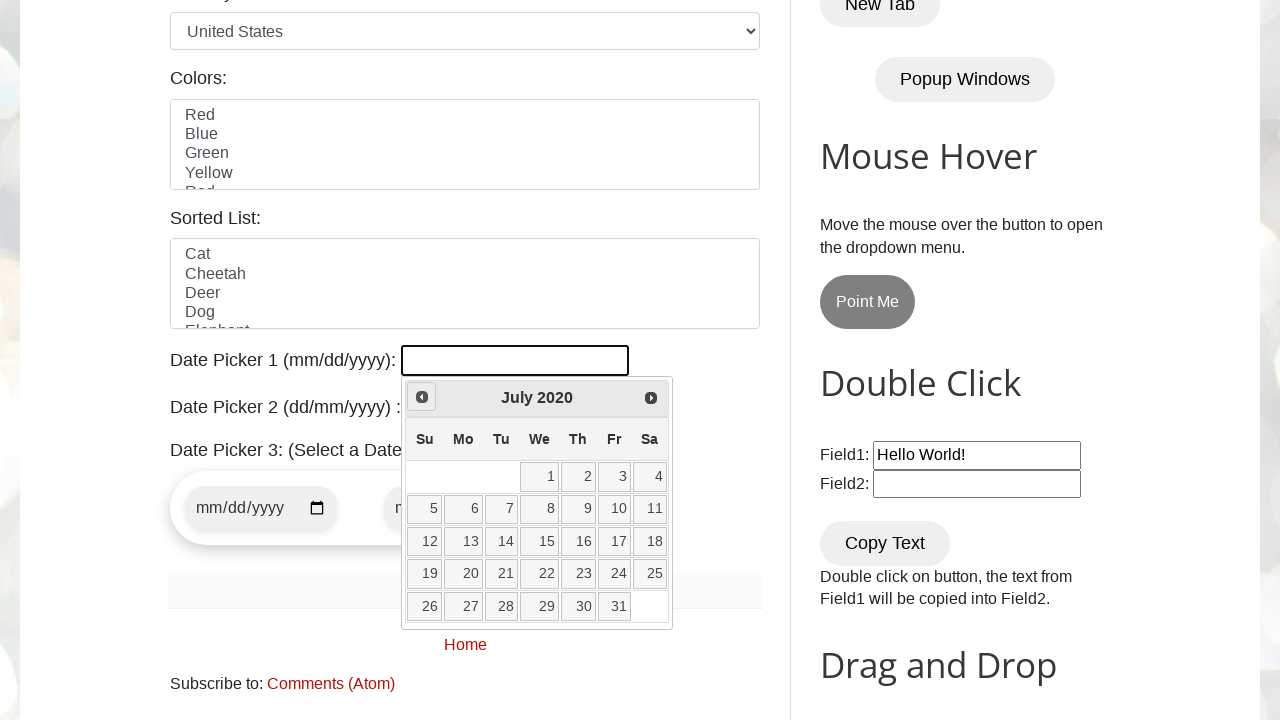

Clicked previous button to navigate back through months (iteration 68/100) at (422, 397) on xpath=//span[contains(text(),'Prev')]
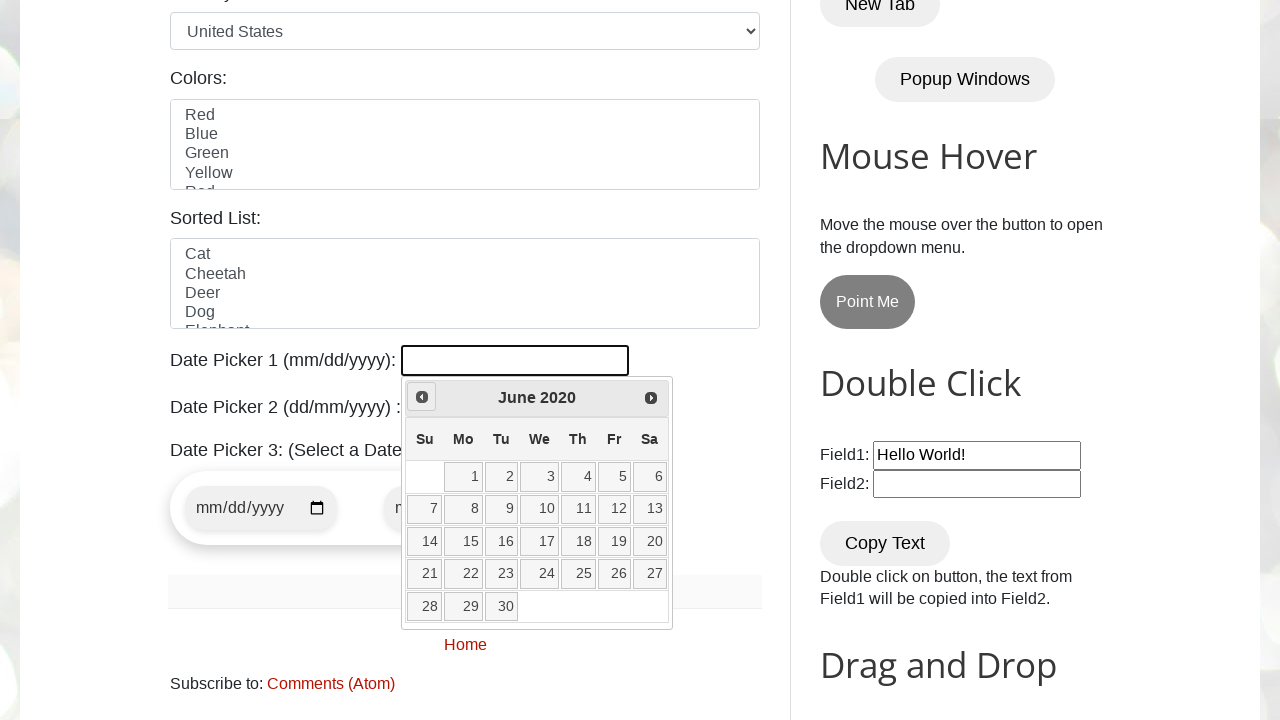

Clicked previous button to navigate back through months (iteration 69/100) at (422, 397) on xpath=//span[contains(text(),'Prev')]
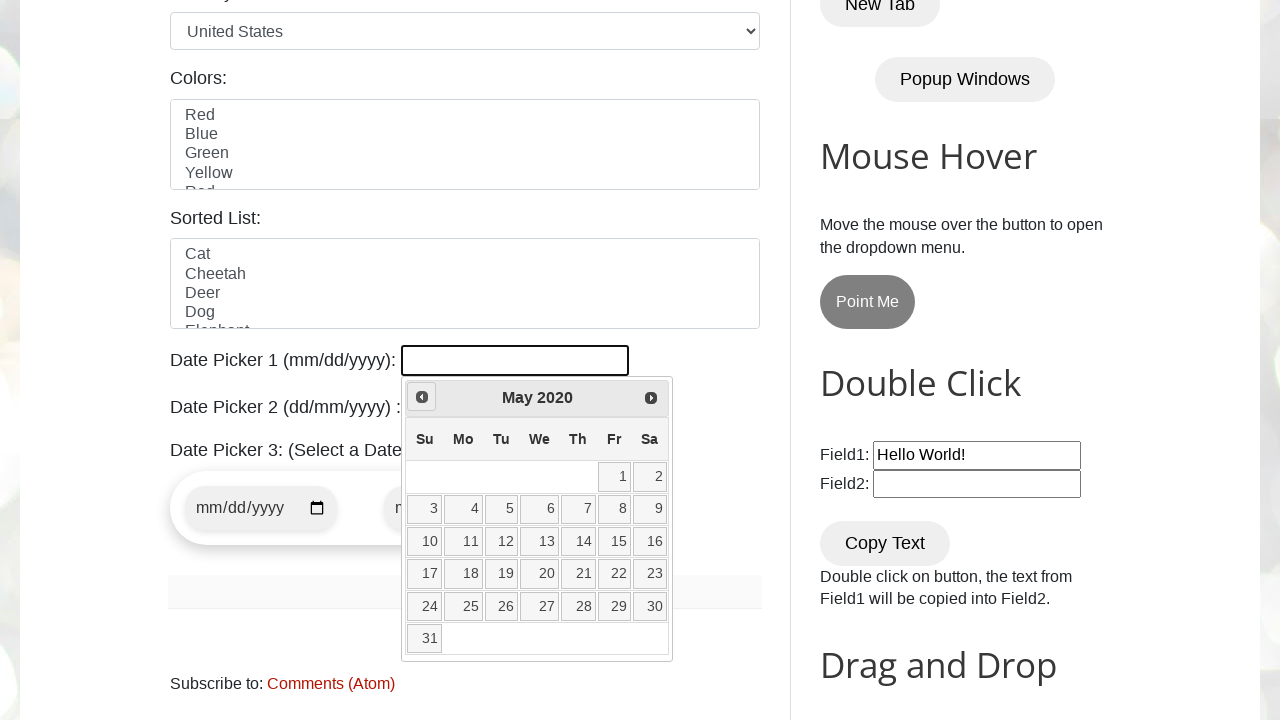

Clicked previous button to navigate back through months (iteration 70/100) at (422, 397) on xpath=//span[contains(text(),'Prev')]
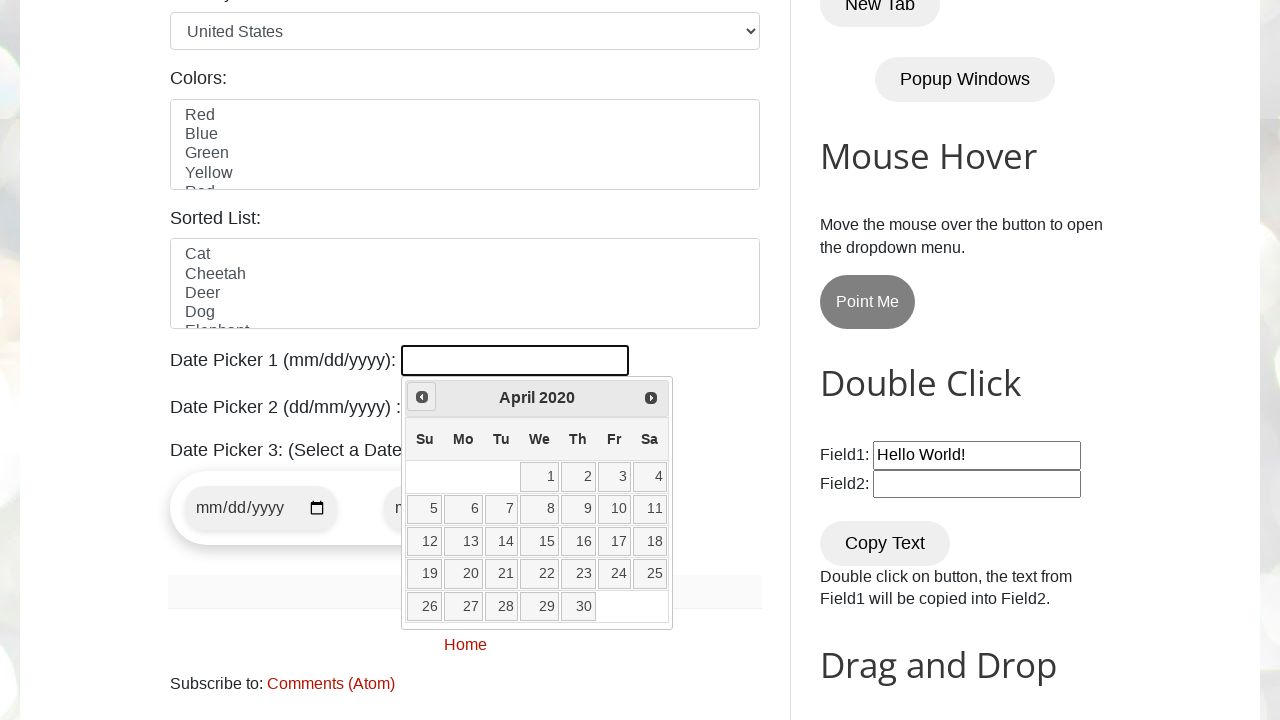

Clicked previous button to navigate back through months (iteration 71/100) at (422, 397) on xpath=//span[contains(text(),'Prev')]
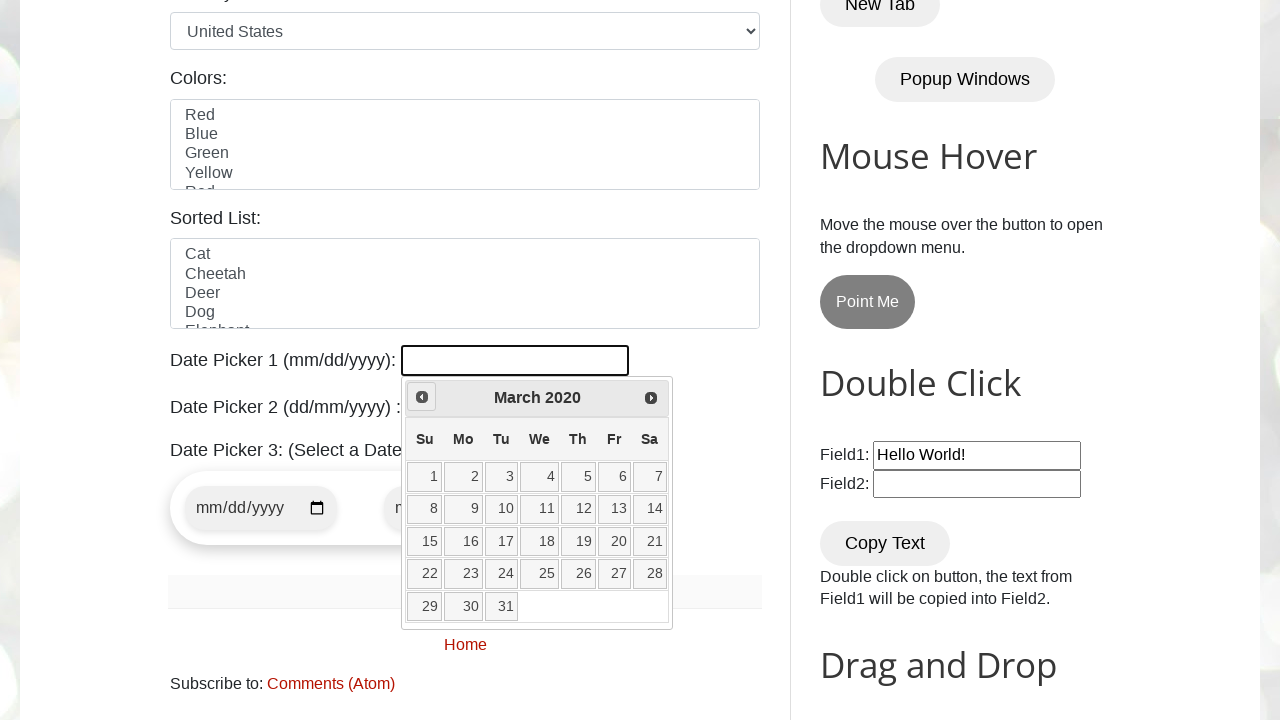

Clicked previous button to navigate back through months (iteration 72/100) at (422, 397) on xpath=//span[contains(text(),'Prev')]
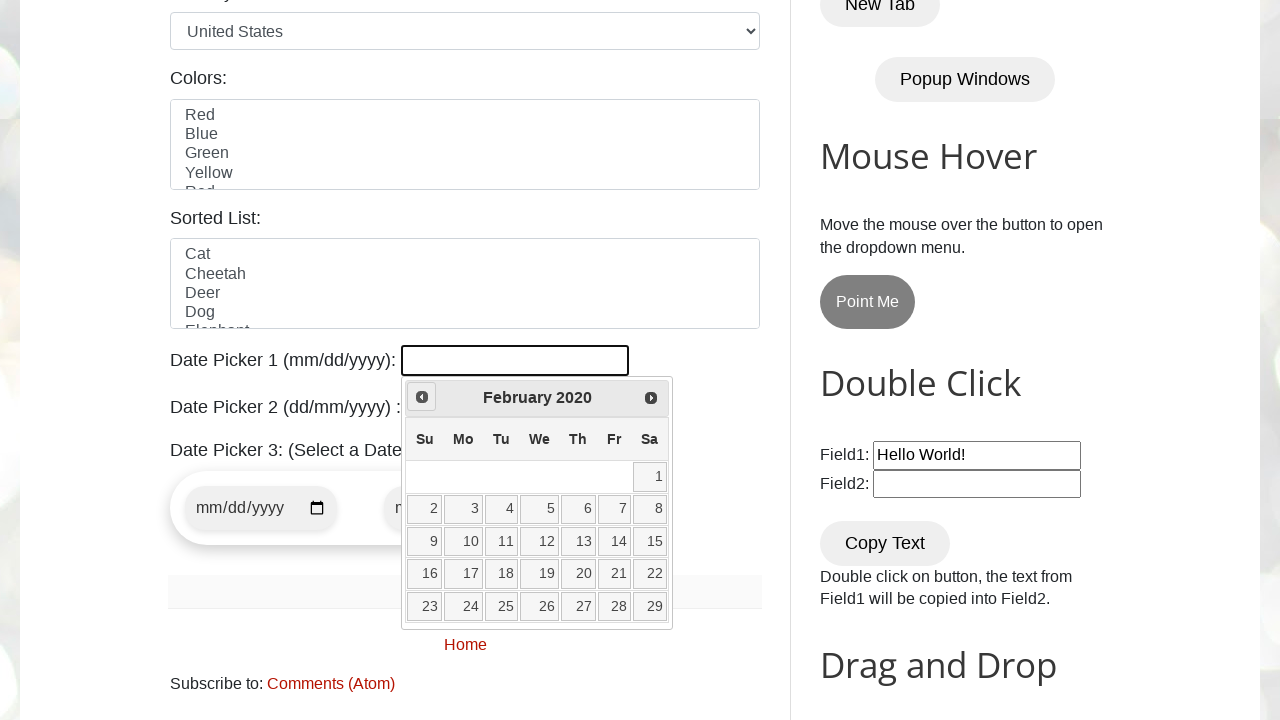

Clicked previous button to navigate back through months (iteration 73/100) at (422, 397) on xpath=//span[contains(text(),'Prev')]
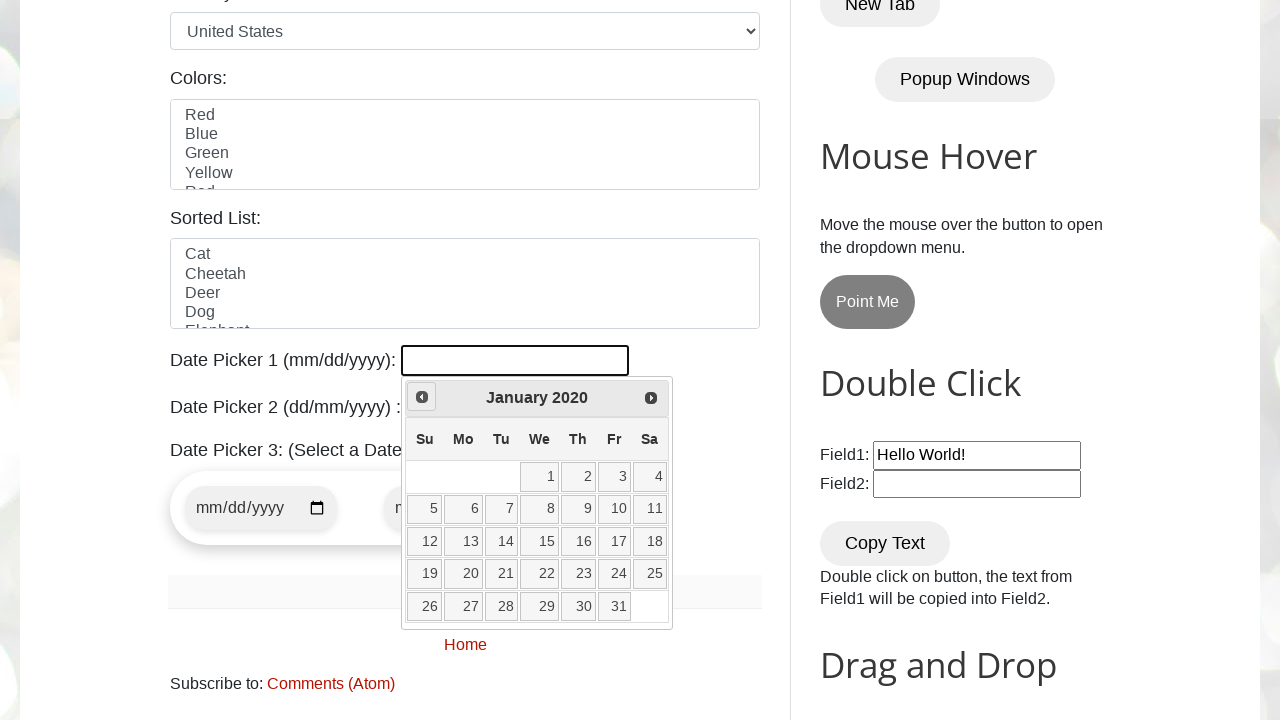

Clicked previous button to navigate back through months (iteration 74/100) at (422, 397) on xpath=//span[contains(text(),'Prev')]
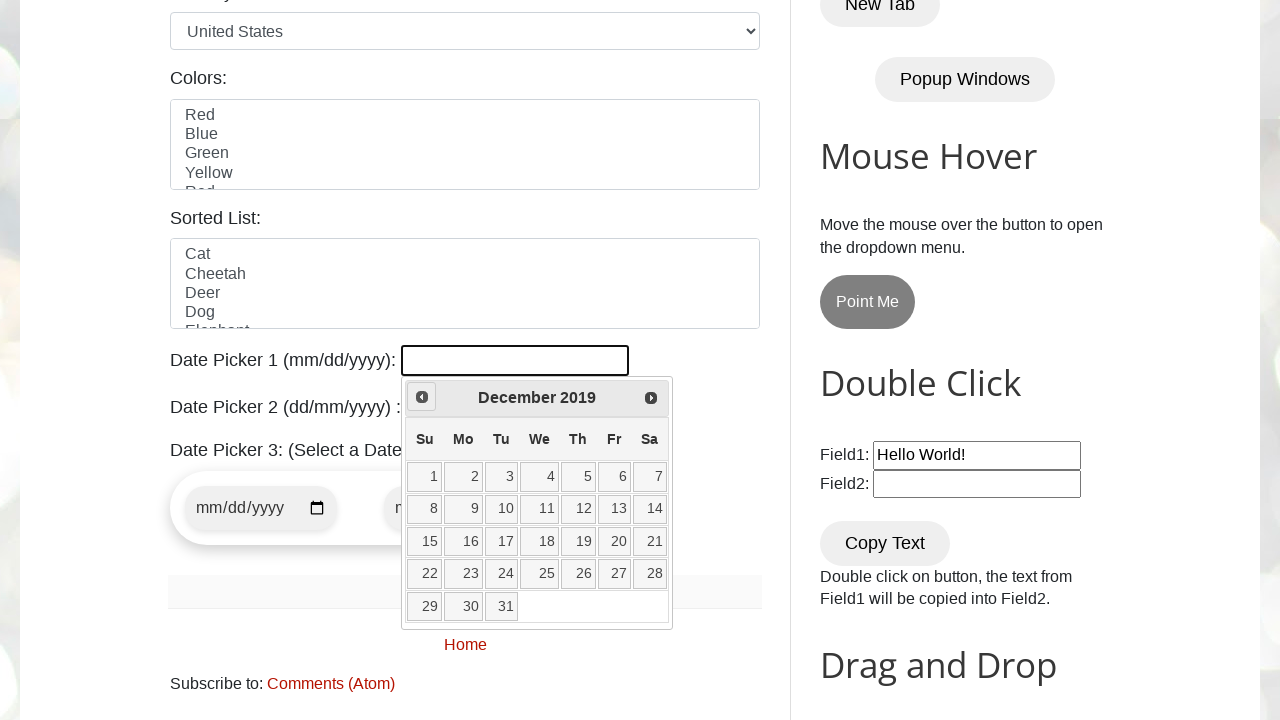

Clicked previous button to navigate back through months (iteration 75/100) at (422, 397) on xpath=//span[contains(text(),'Prev')]
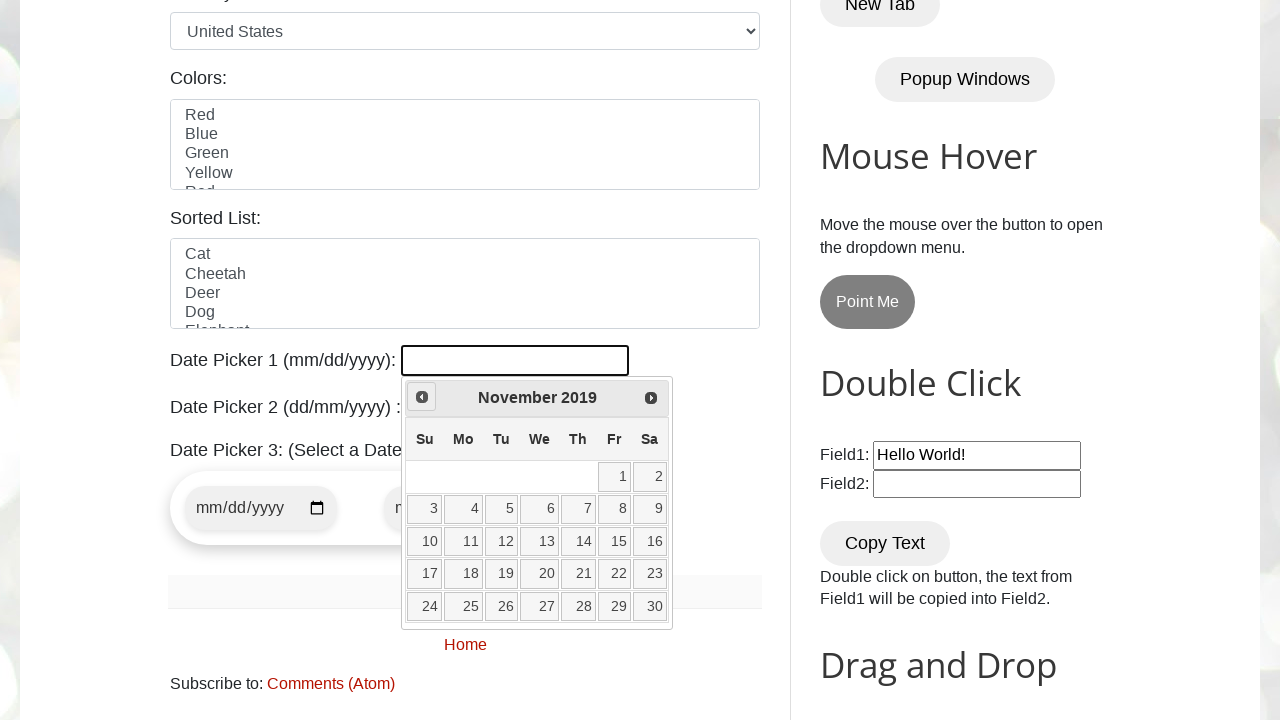

Clicked previous button to navigate back through months (iteration 76/100) at (422, 397) on xpath=//span[contains(text(),'Prev')]
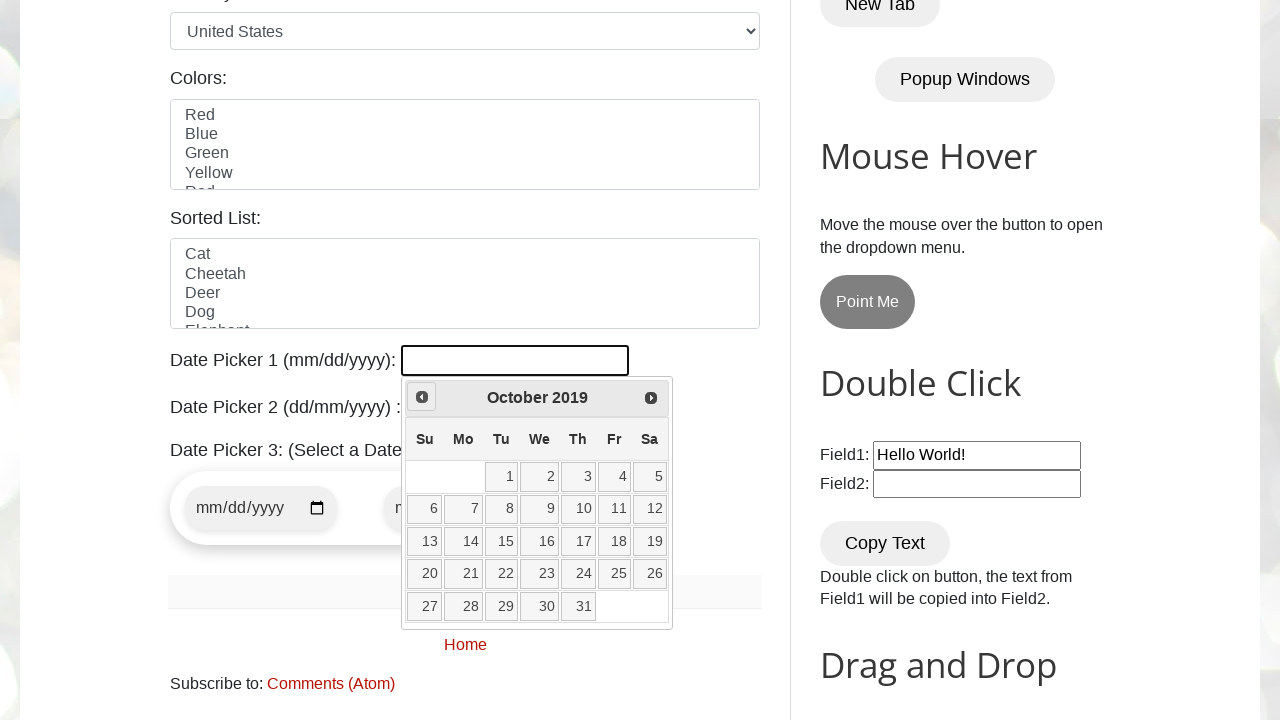

Clicked previous button to navigate back through months (iteration 77/100) at (422, 397) on xpath=//span[contains(text(),'Prev')]
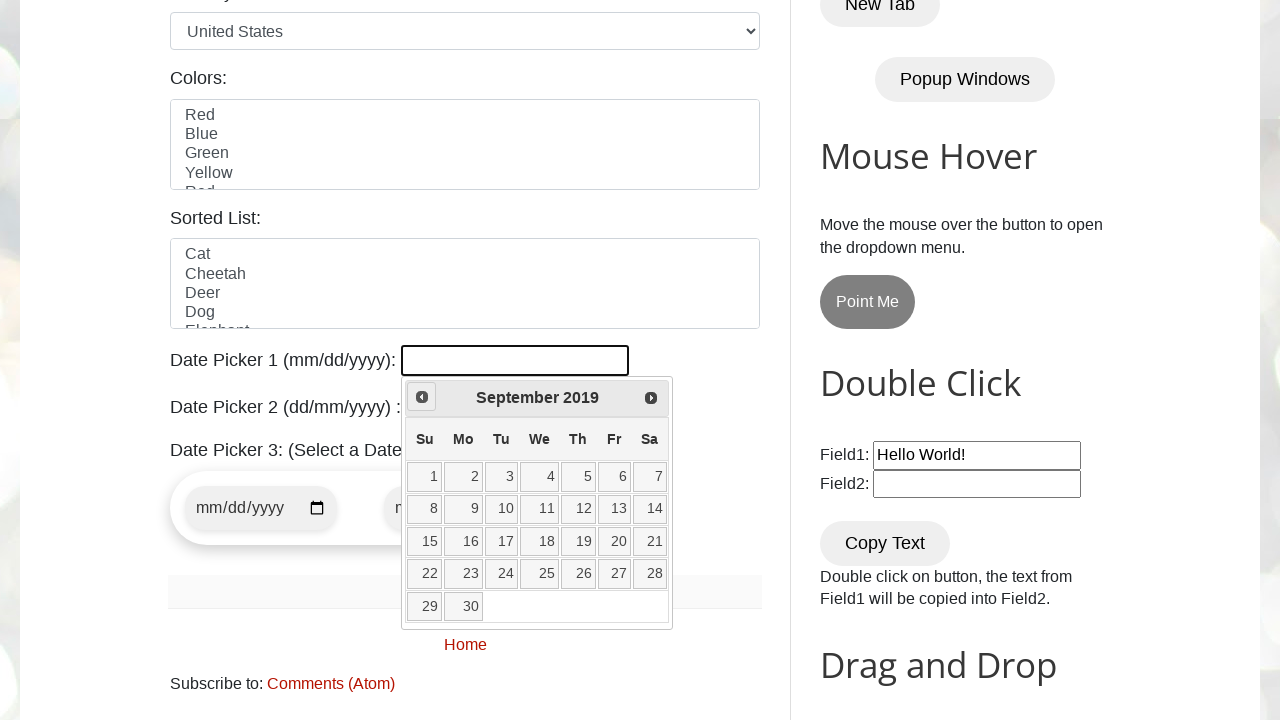

Clicked previous button to navigate back through months (iteration 78/100) at (422, 397) on xpath=//span[contains(text(),'Prev')]
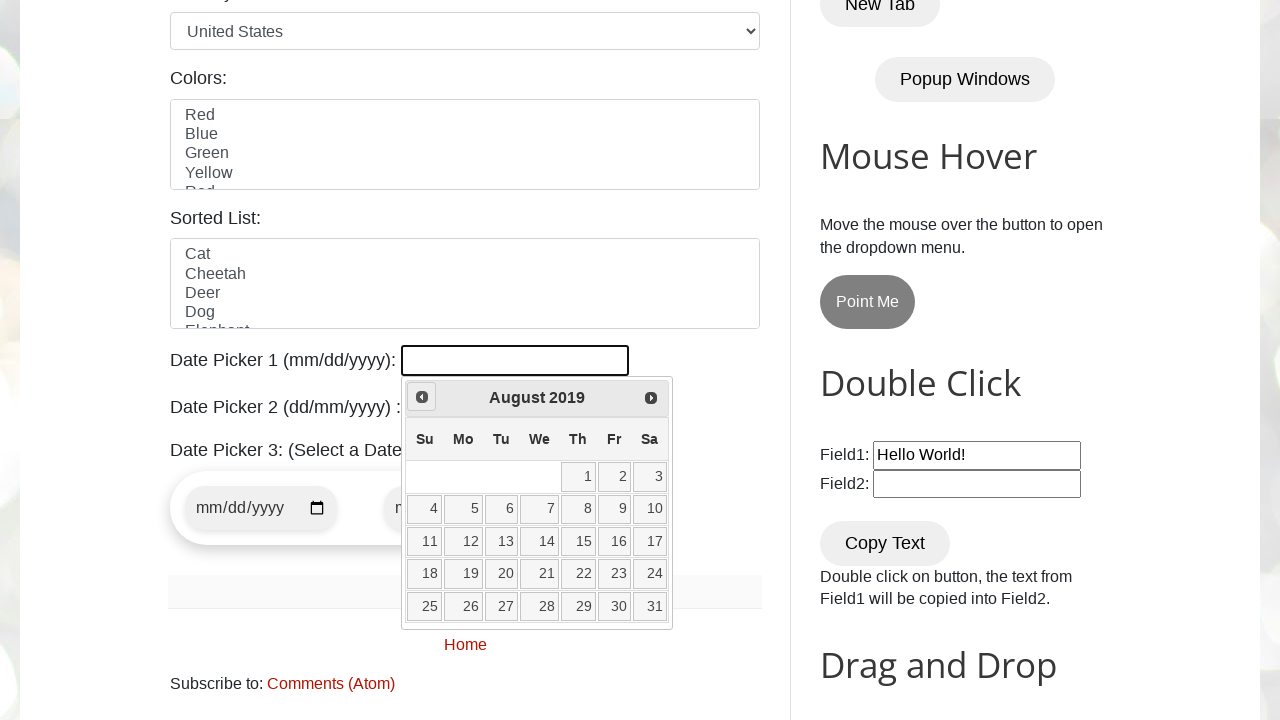

Clicked previous button to navigate back through months (iteration 79/100) at (422, 397) on xpath=//span[contains(text(),'Prev')]
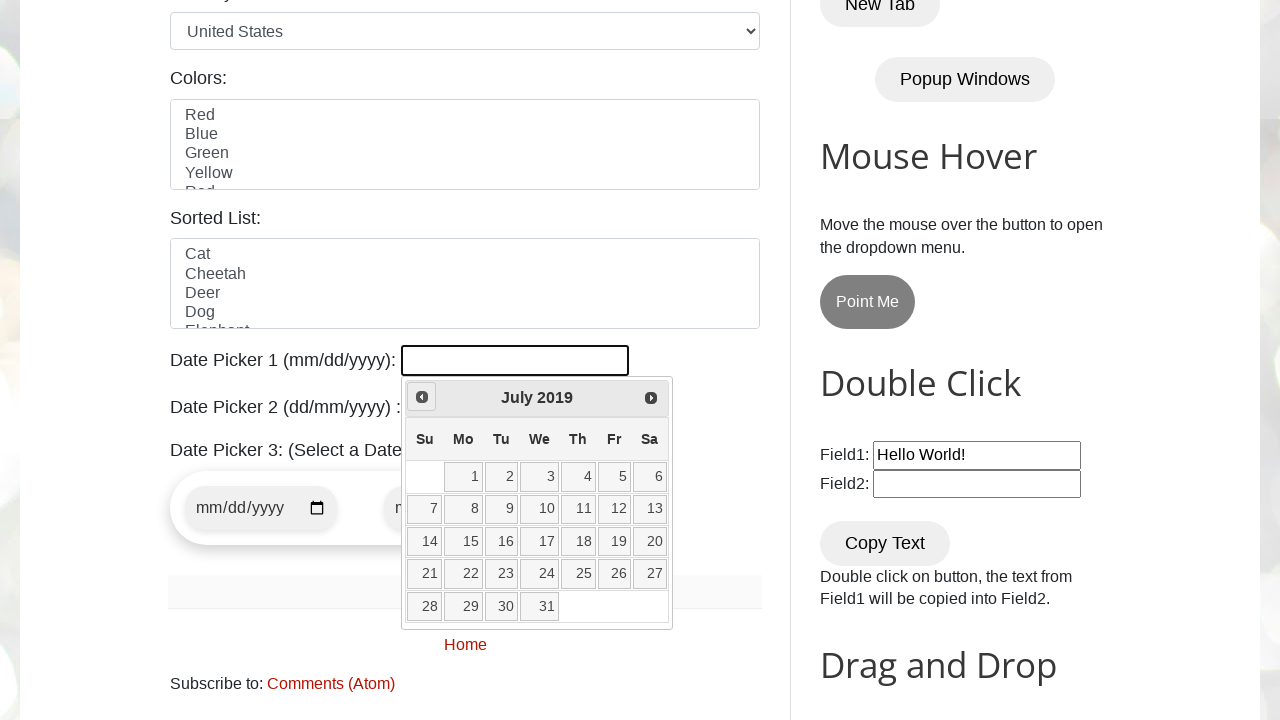

Clicked previous button to navigate back through months (iteration 80/100) at (422, 397) on xpath=//span[contains(text(),'Prev')]
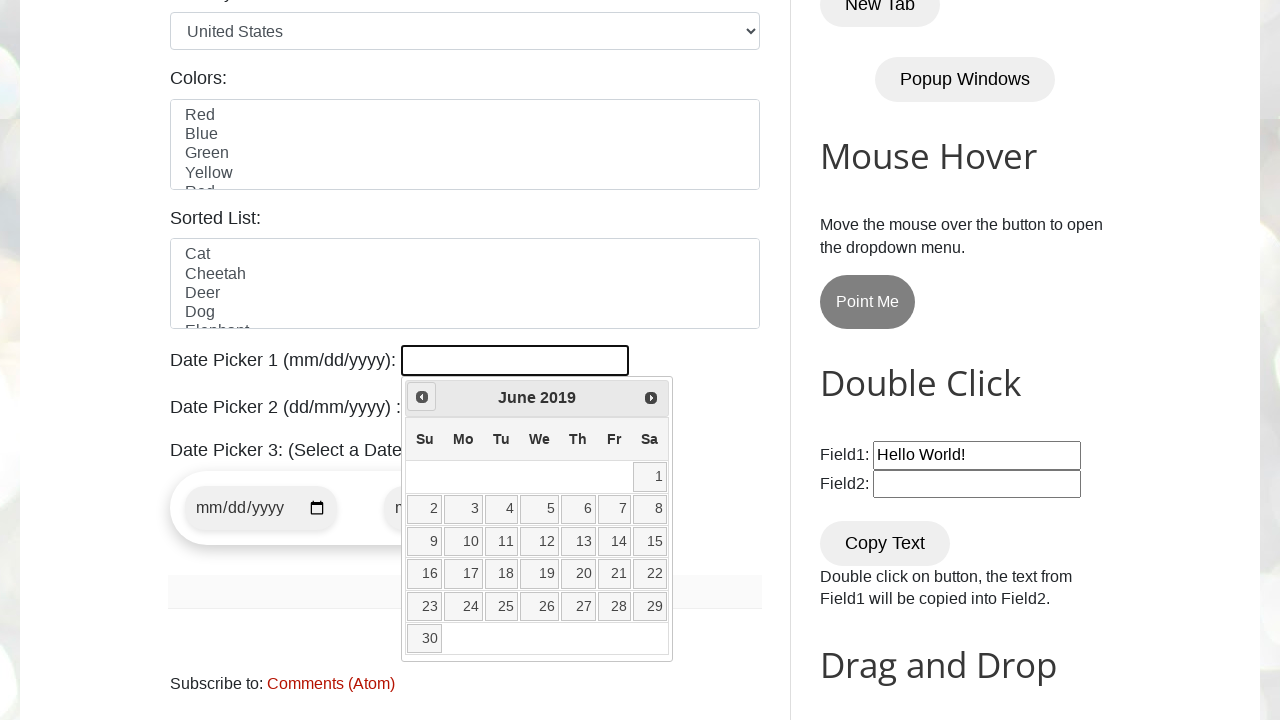

Clicked previous button to navigate back through months (iteration 81/100) at (422, 397) on xpath=//span[contains(text(),'Prev')]
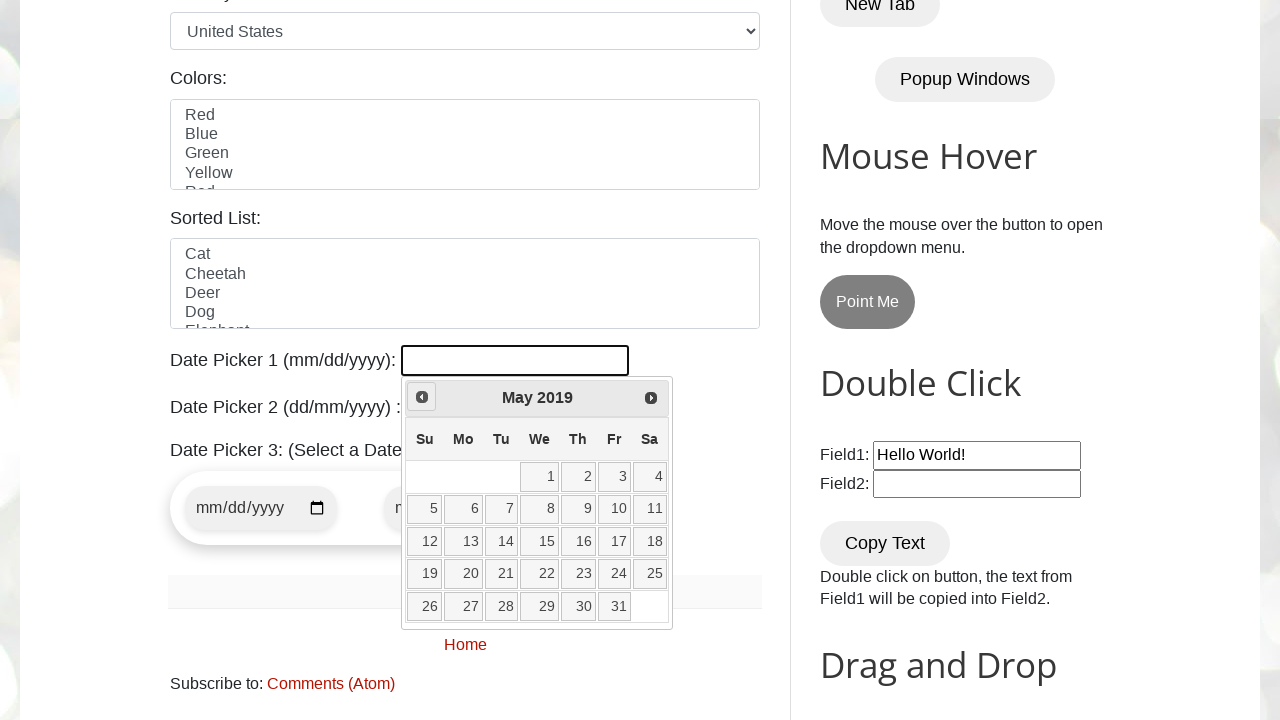

Clicked previous button to navigate back through months (iteration 82/100) at (422, 397) on xpath=//span[contains(text(),'Prev')]
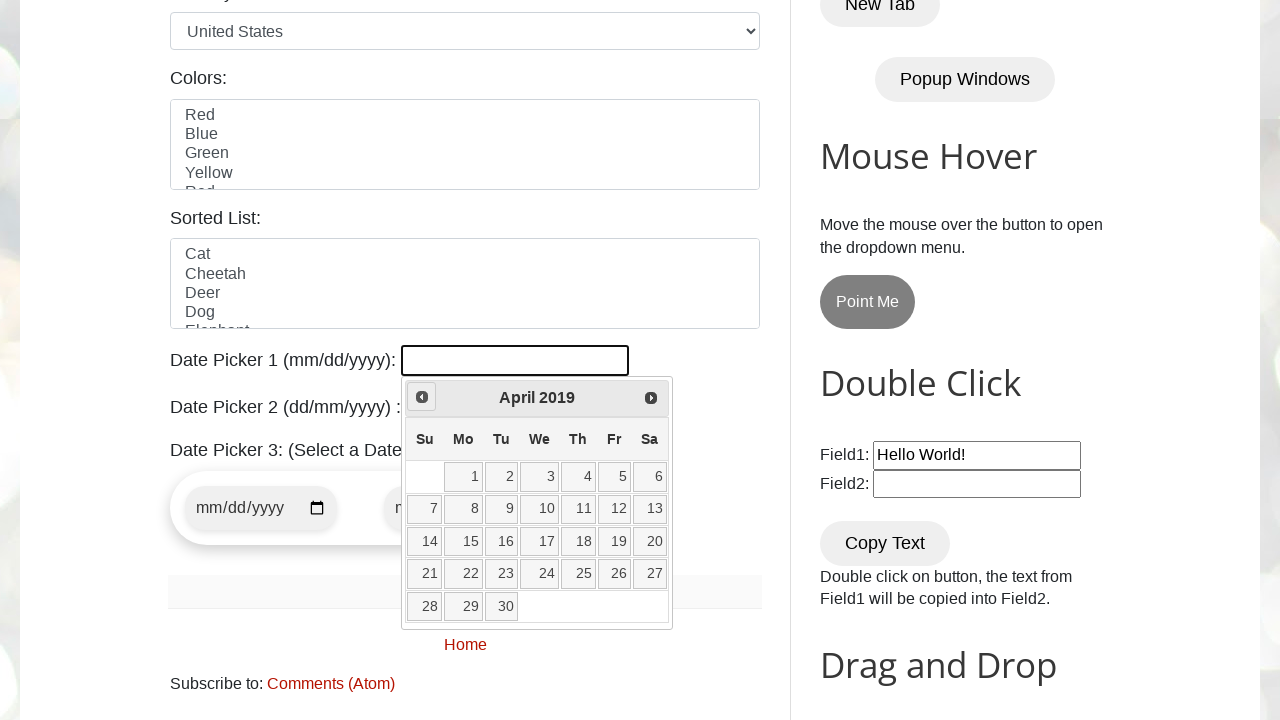

Clicked previous button to navigate back through months (iteration 83/100) at (422, 397) on xpath=//span[contains(text(),'Prev')]
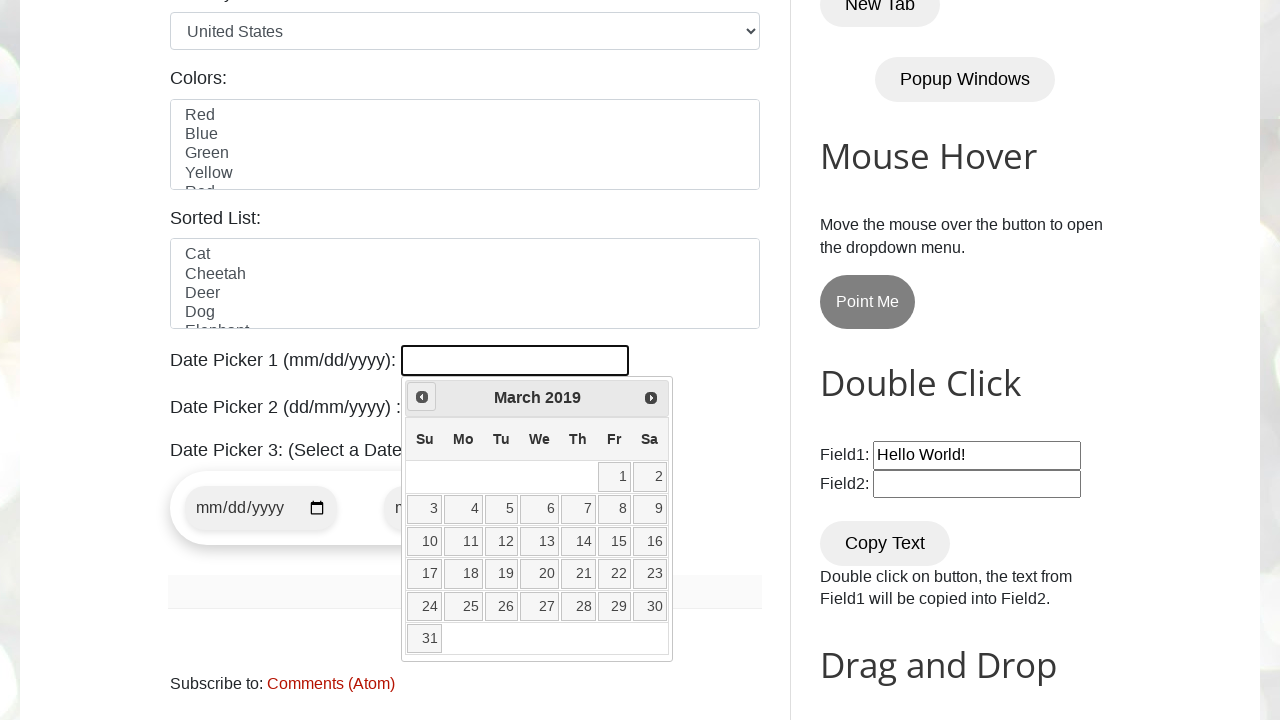

Clicked previous button to navigate back through months (iteration 84/100) at (422, 397) on xpath=//span[contains(text(),'Prev')]
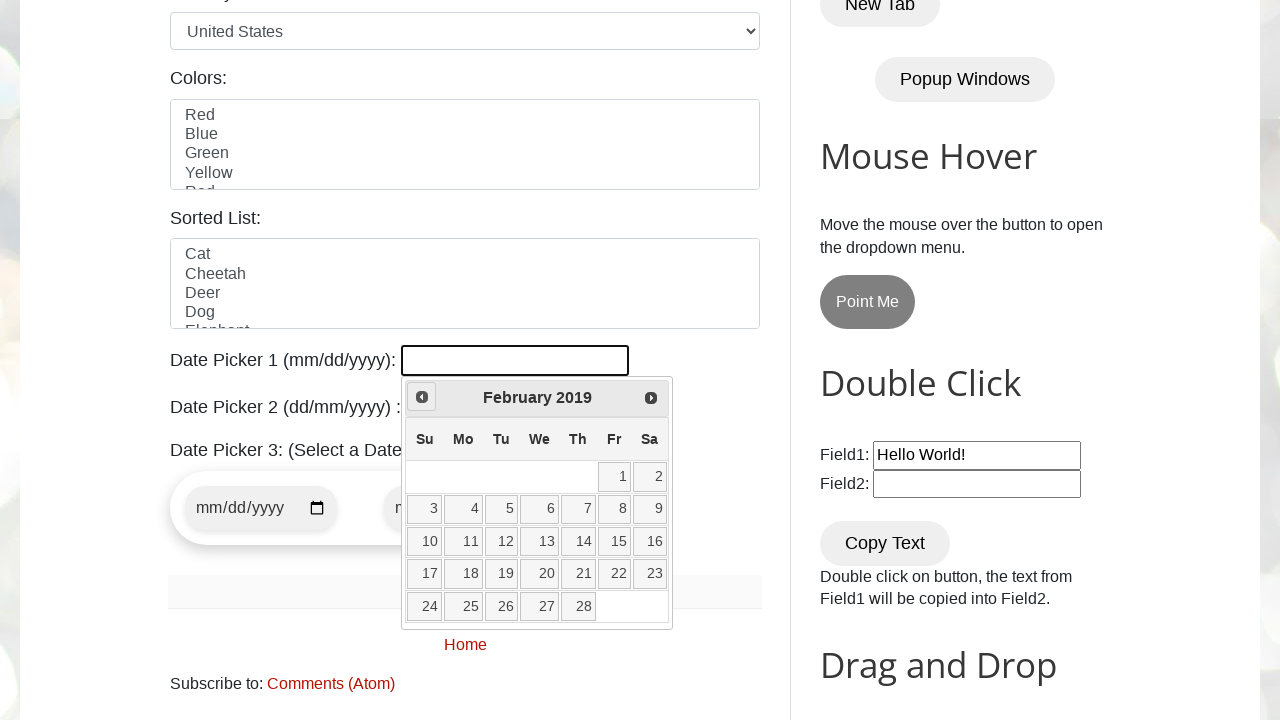

Clicked previous button to navigate back through months (iteration 85/100) at (422, 397) on xpath=//span[contains(text(),'Prev')]
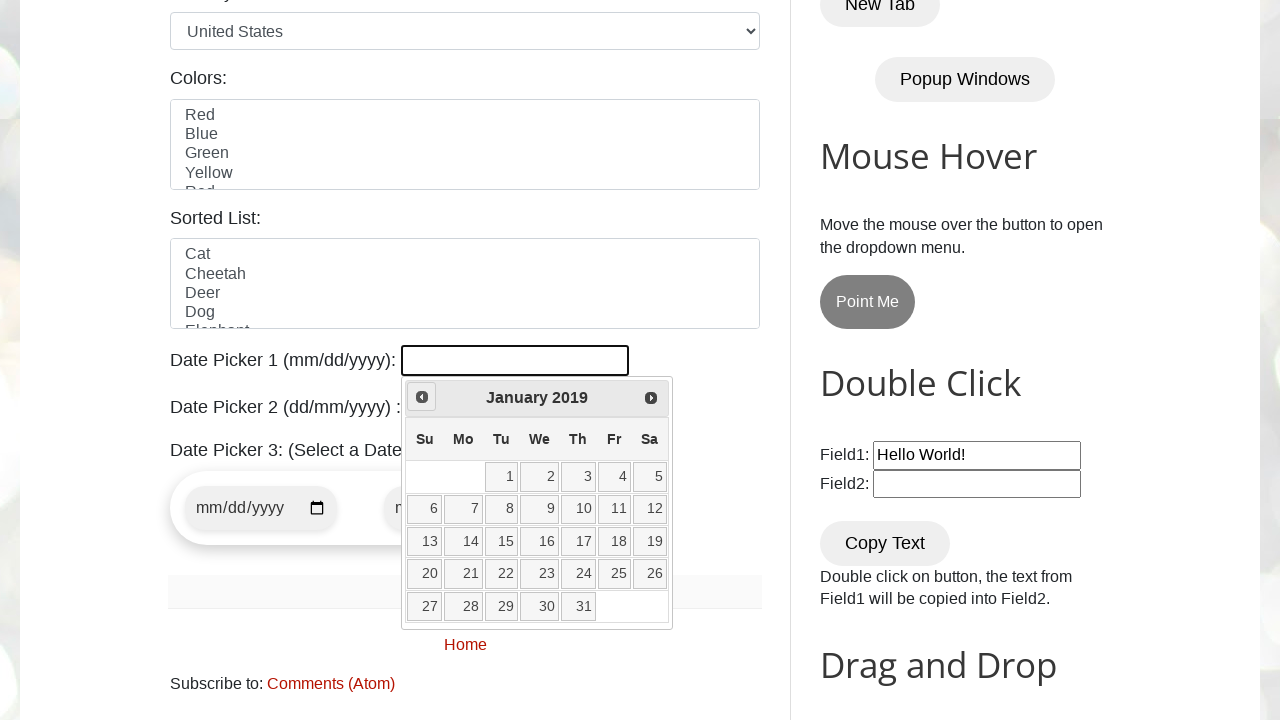

Clicked previous button to navigate back through months (iteration 86/100) at (422, 397) on xpath=//span[contains(text(),'Prev')]
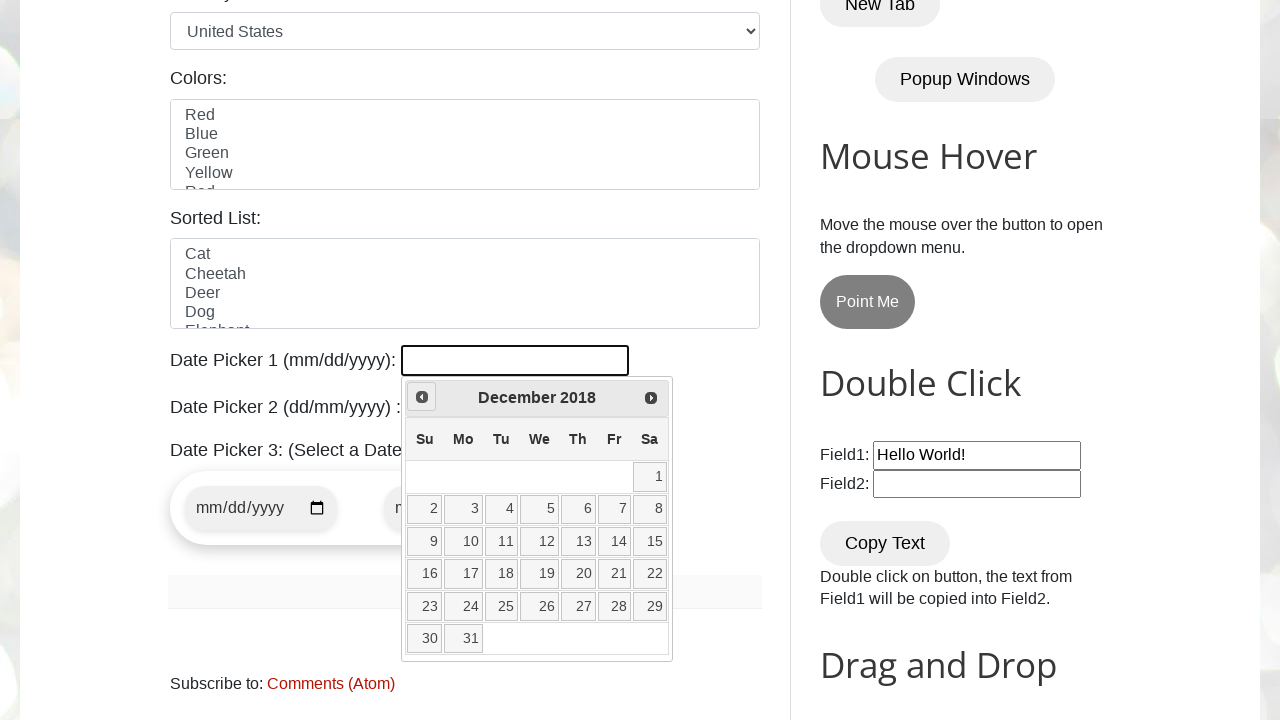

Clicked previous button to navigate back through months (iteration 87/100) at (422, 397) on xpath=//span[contains(text(),'Prev')]
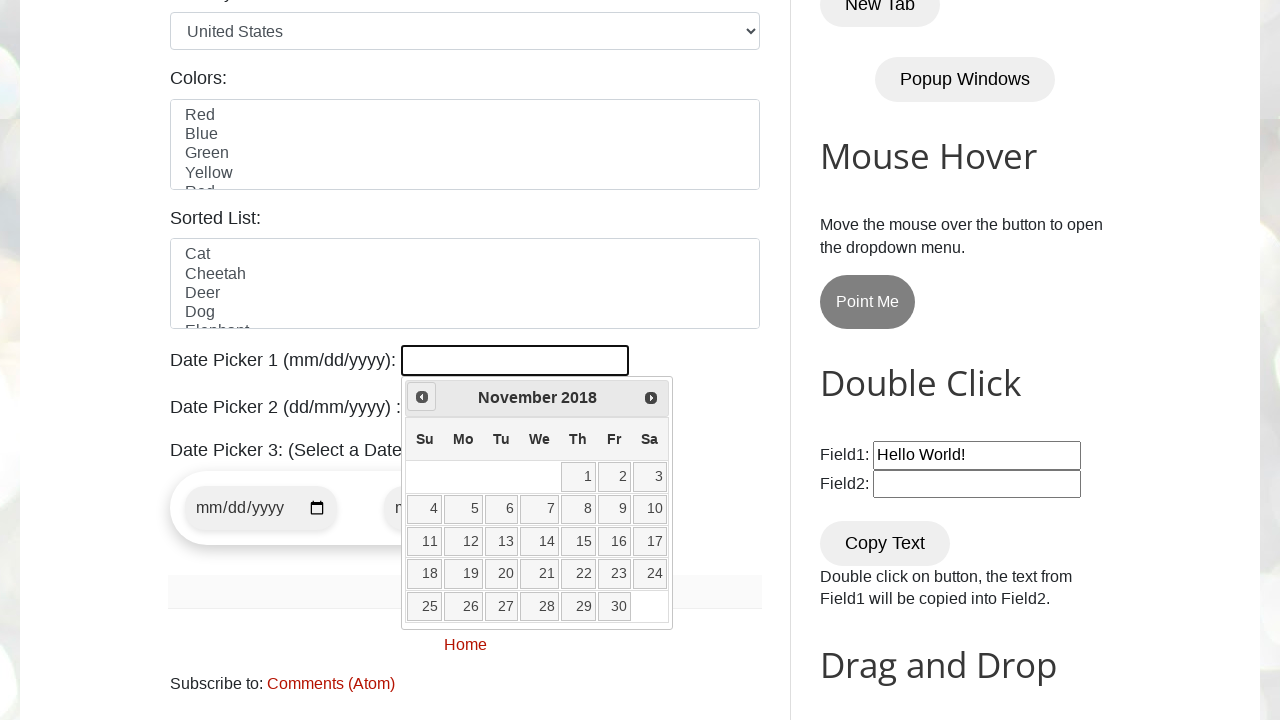

Clicked previous button to navigate back through months (iteration 88/100) at (422, 397) on xpath=//span[contains(text(),'Prev')]
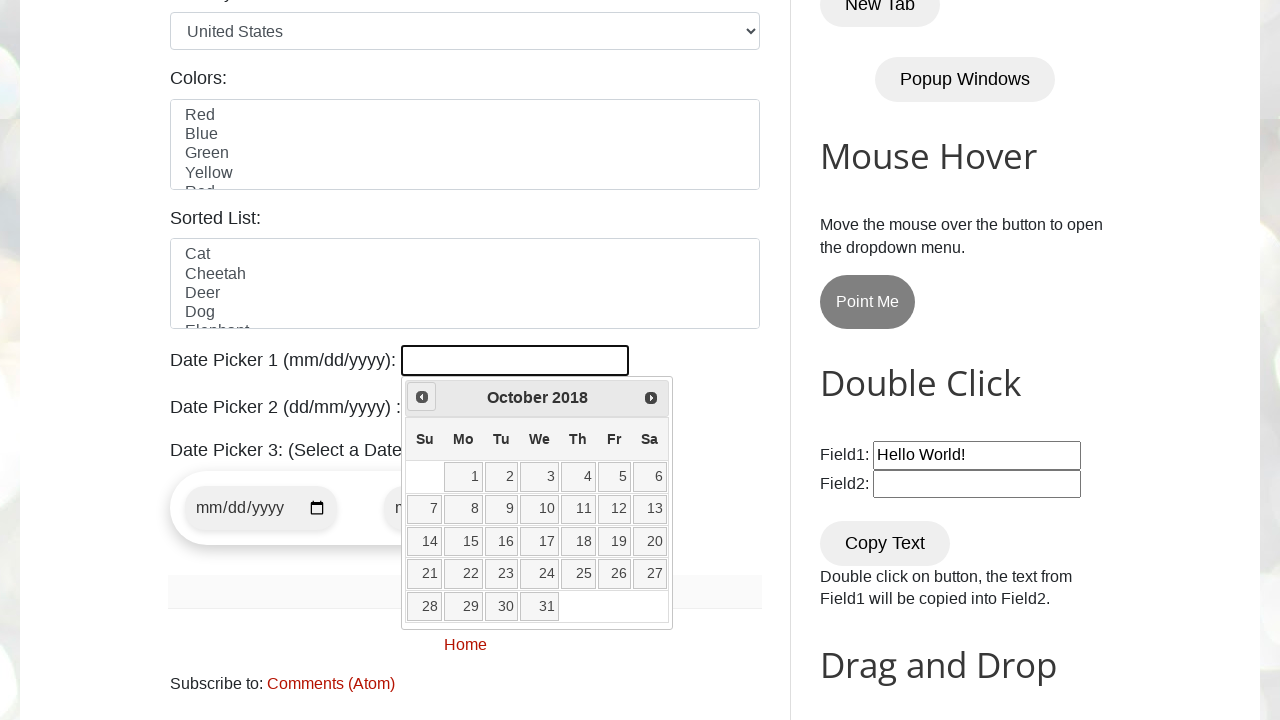

Clicked previous button to navigate back through months (iteration 89/100) at (422, 397) on xpath=//span[contains(text(),'Prev')]
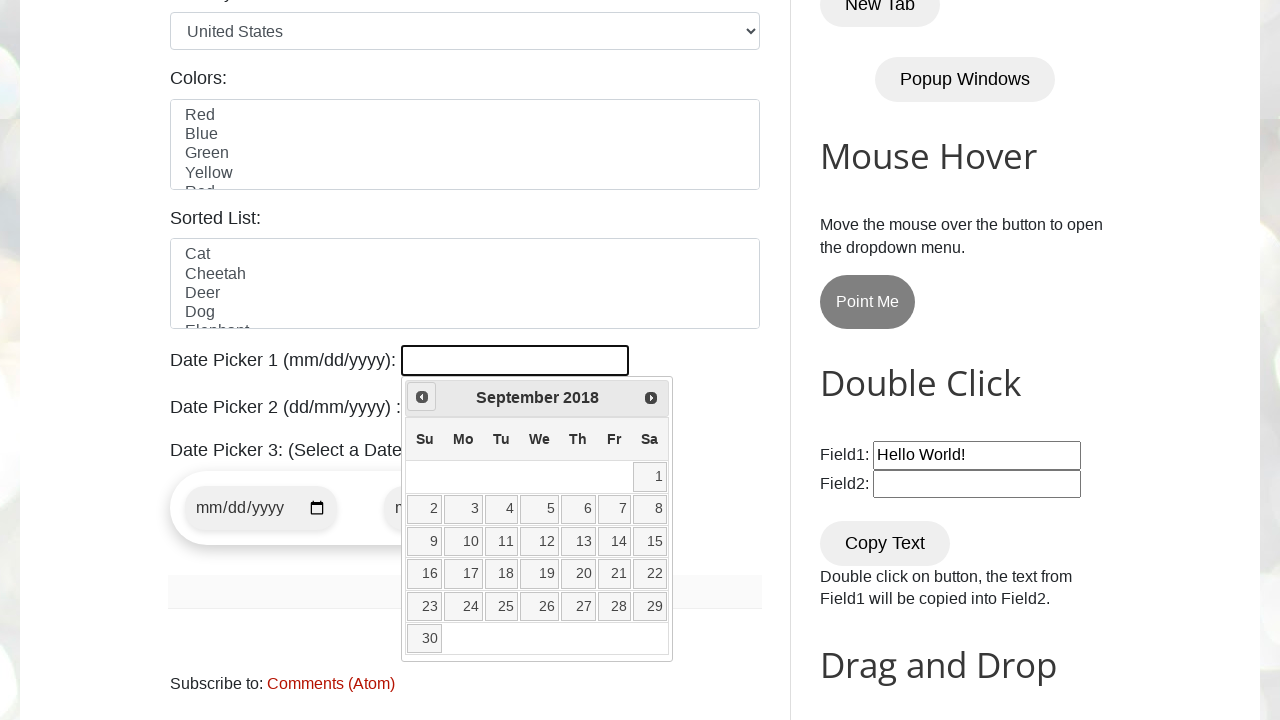

Clicked previous button to navigate back through months (iteration 90/100) at (422, 397) on xpath=//span[contains(text(),'Prev')]
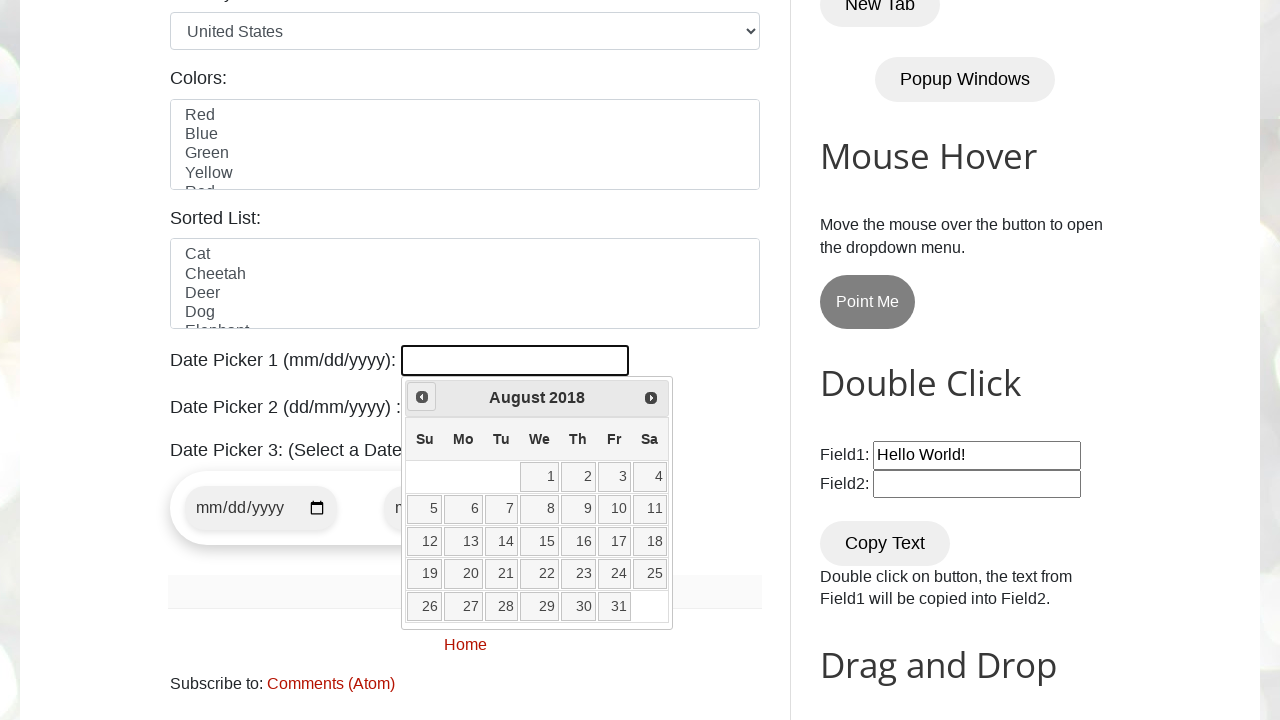

Clicked previous button to navigate back through months (iteration 91/100) at (422, 397) on xpath=//span[contains(text(),'Prev')]
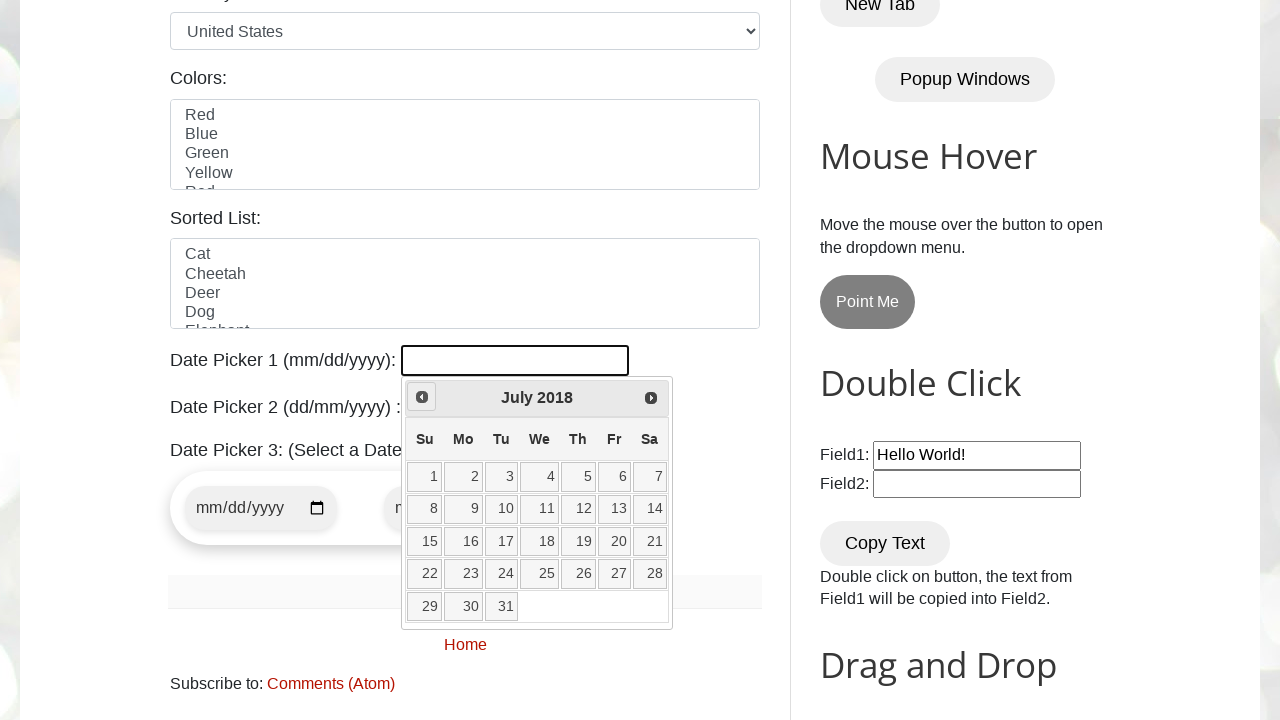

Clicked previous button to navigate back through months (iteration 92/100) at (422, 397) on xpath=//span[contains(text(),'Prev')]
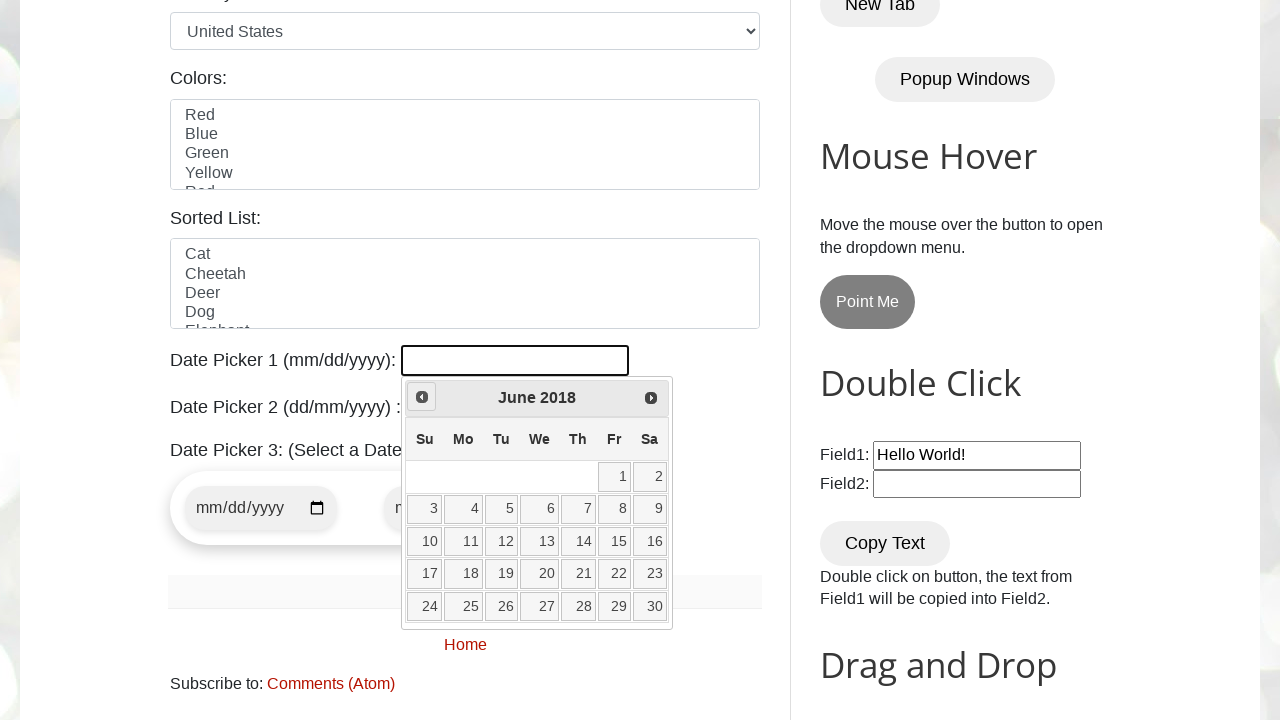

Clicked previous button to navigate back through months (iteration 93/100) at (422, 397) on xpath=//span[contains(text(),'Prev')]
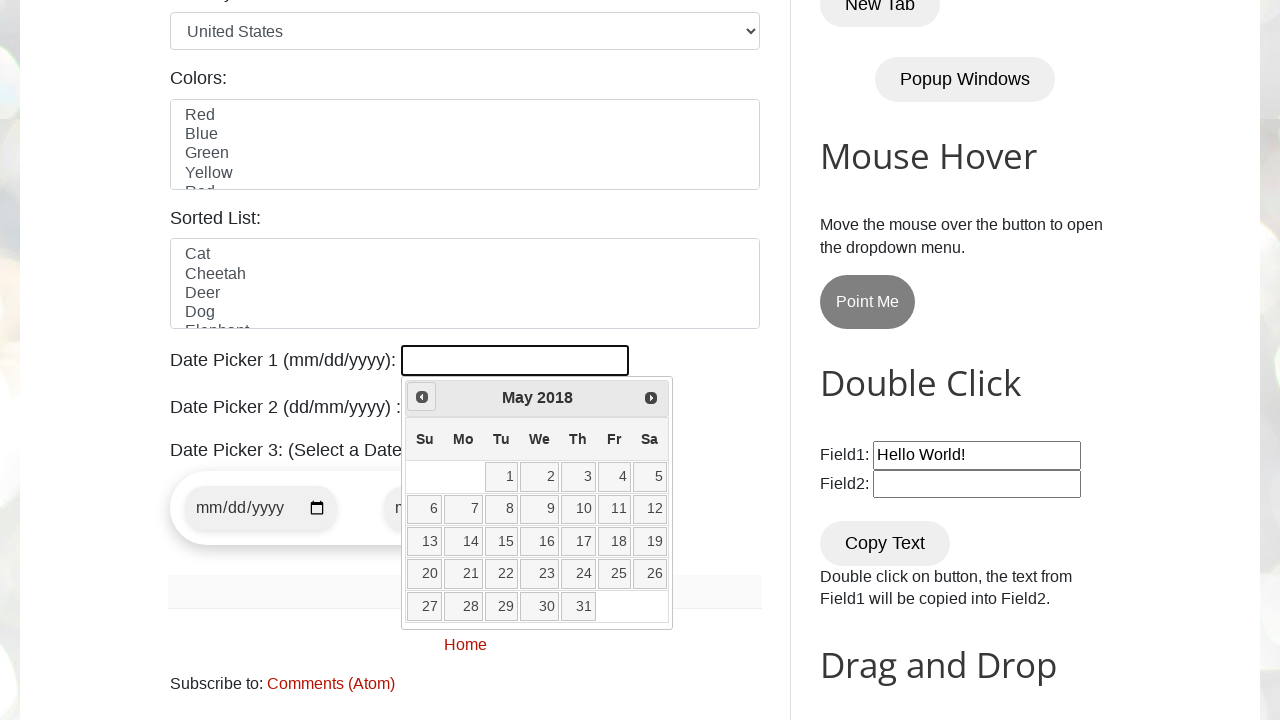

Clicked previous button to navigate back through months (iteration 94/100) at (422, 397) on xpath=//span[contains(text(),'Prev')]
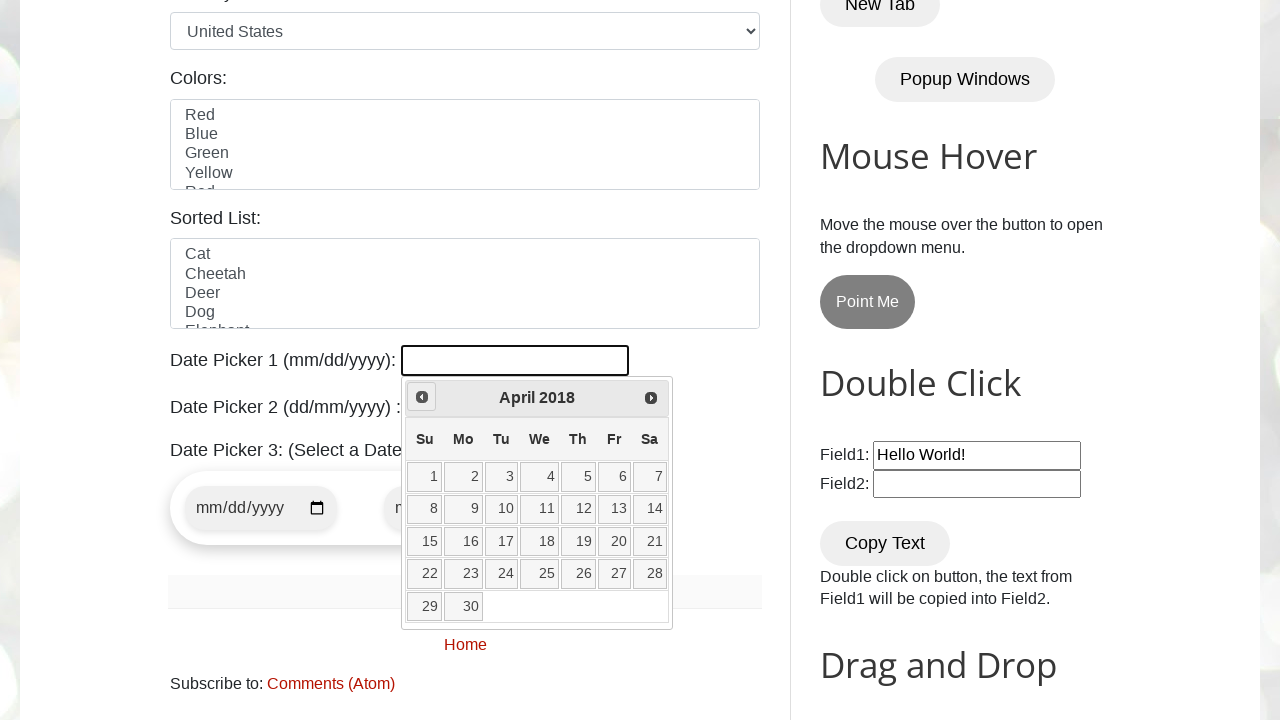

Clicked previous button to navigate back through months (iteration 95/100) at (422, 397) on xpath=//span[contains(text(),'Prev')]
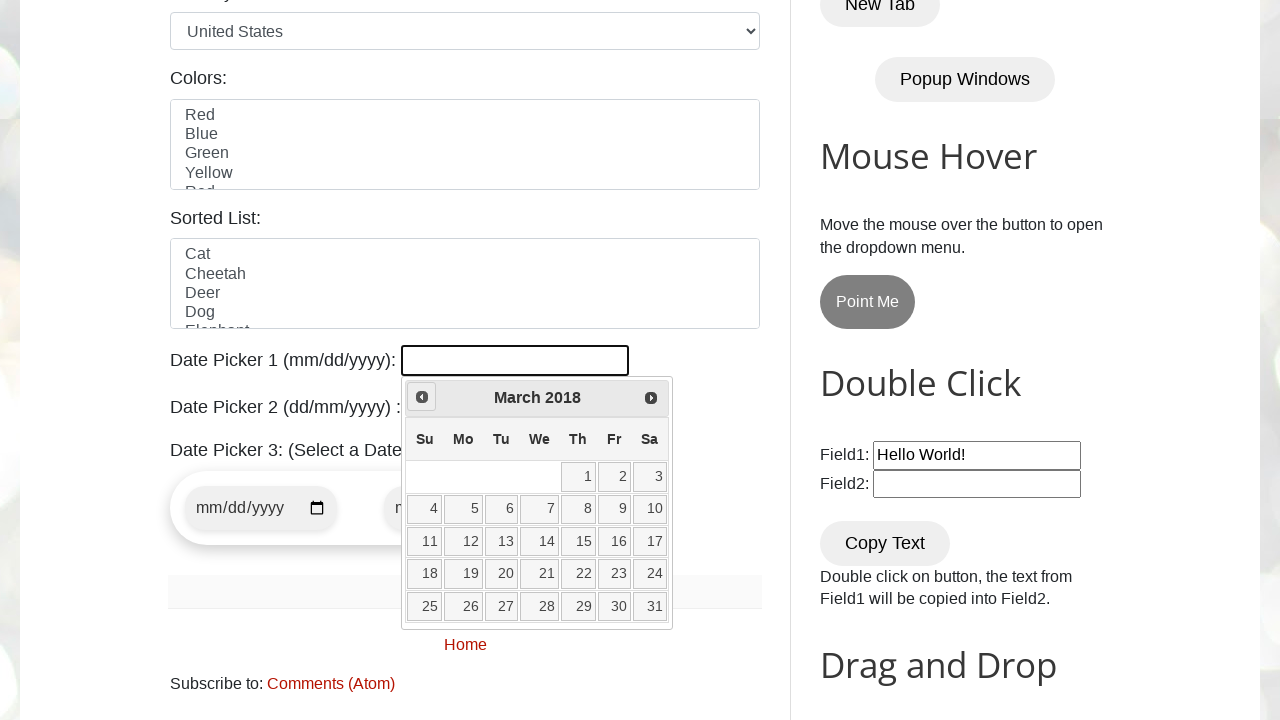

Clicked previous button to navigate back through months (iteration 96/100) at (422, 397) on xpath=//span[contains(text(),'Prev')]
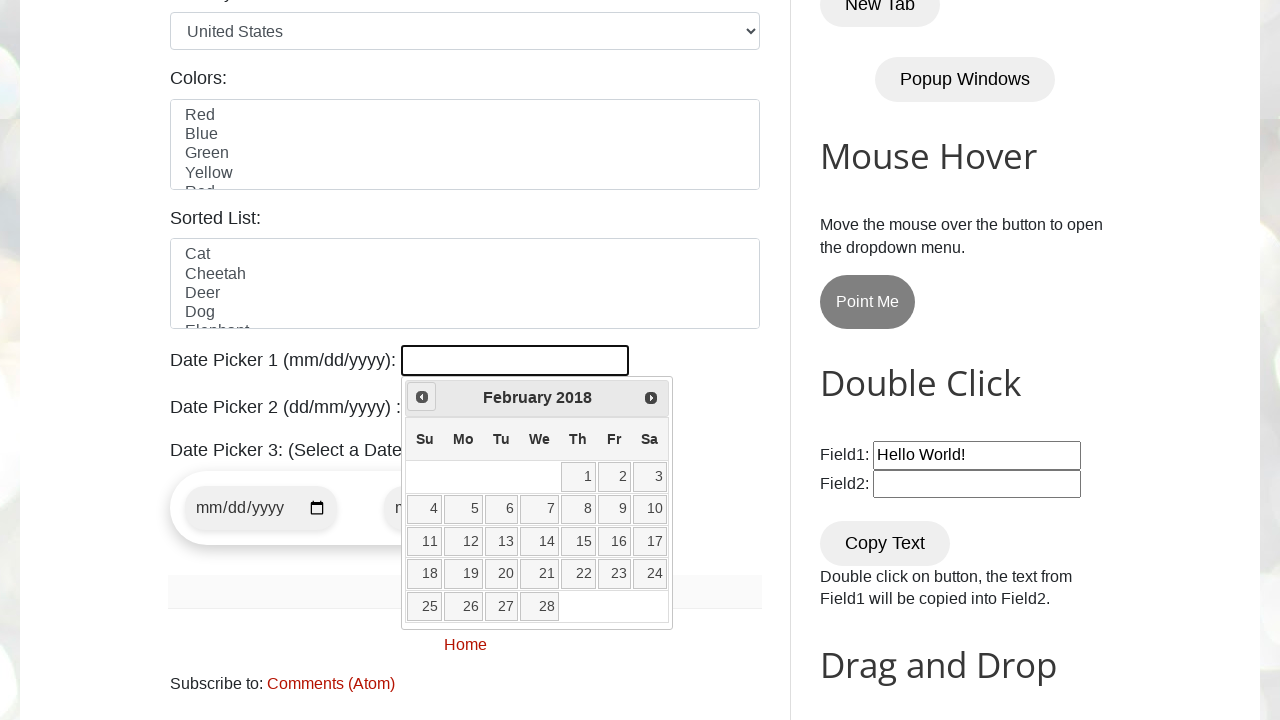

Clicked previous button to navigate back through months (iteration 97/100) at (422, 397) on xpath=//span[contains(text(),'Prev')]
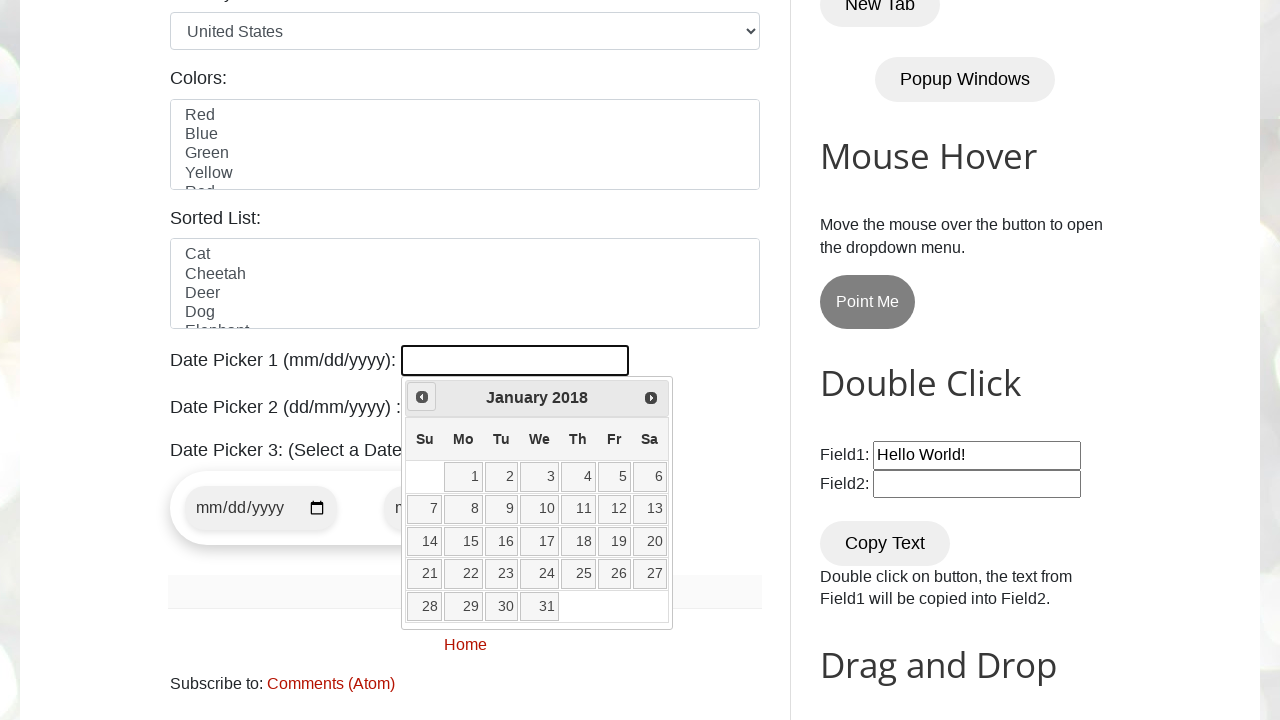

Clicked previous button to navigate back through months (iteration 98/100) at (422, 397) on xpath=//span[contains(text(),'Prev')]
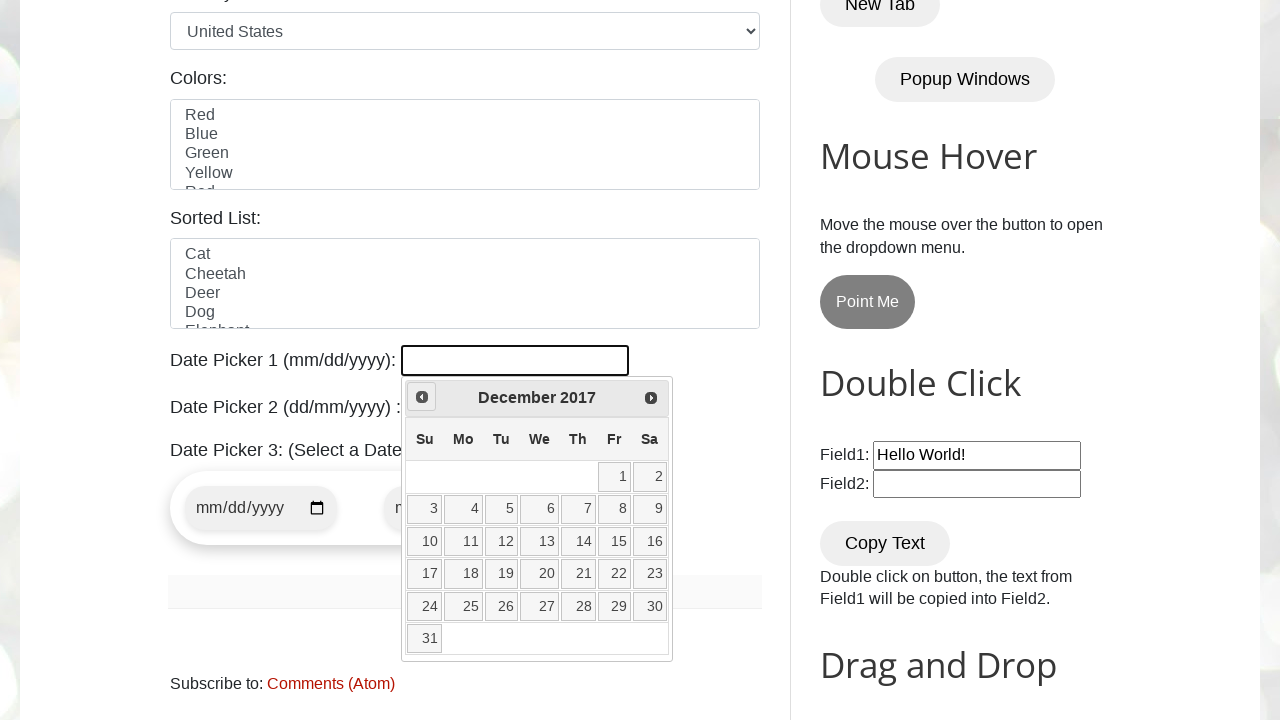

Clicked previous button to navigate back through months (iteration 99/100) at (422, 397) on xpath=//span[contains(text(),'Prev')]
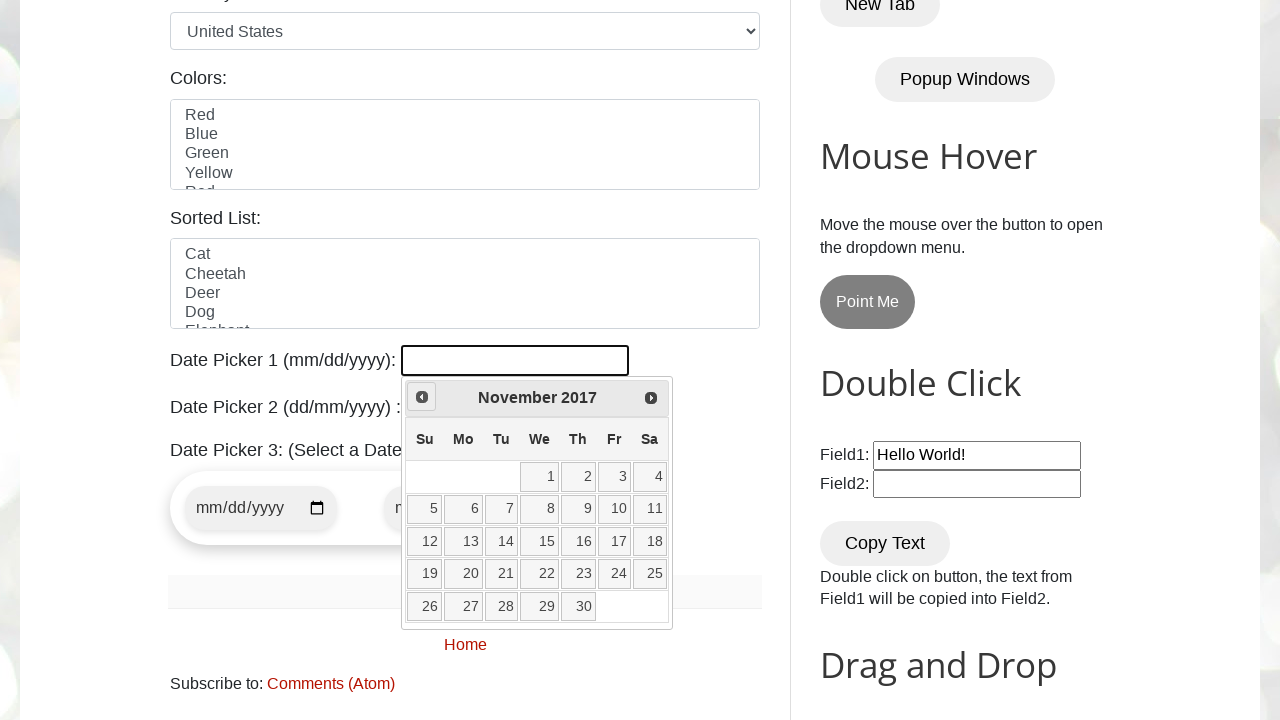

Clicked previous button to navigate back through months (iteration 100/100) at (422, 397) on xpath=//span[contains(text(),'Prev')]
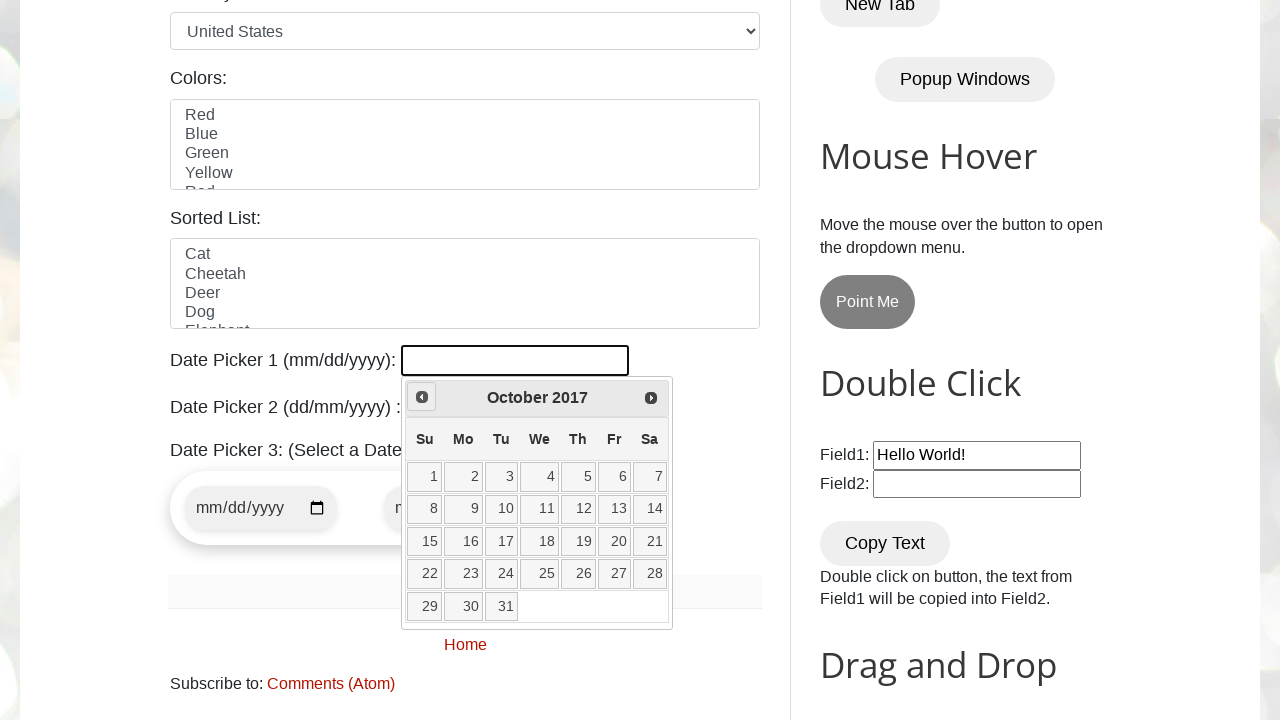

Selected day 14 from the date picker at (650, 509) on xpath=//a[contains(text(),'14')]
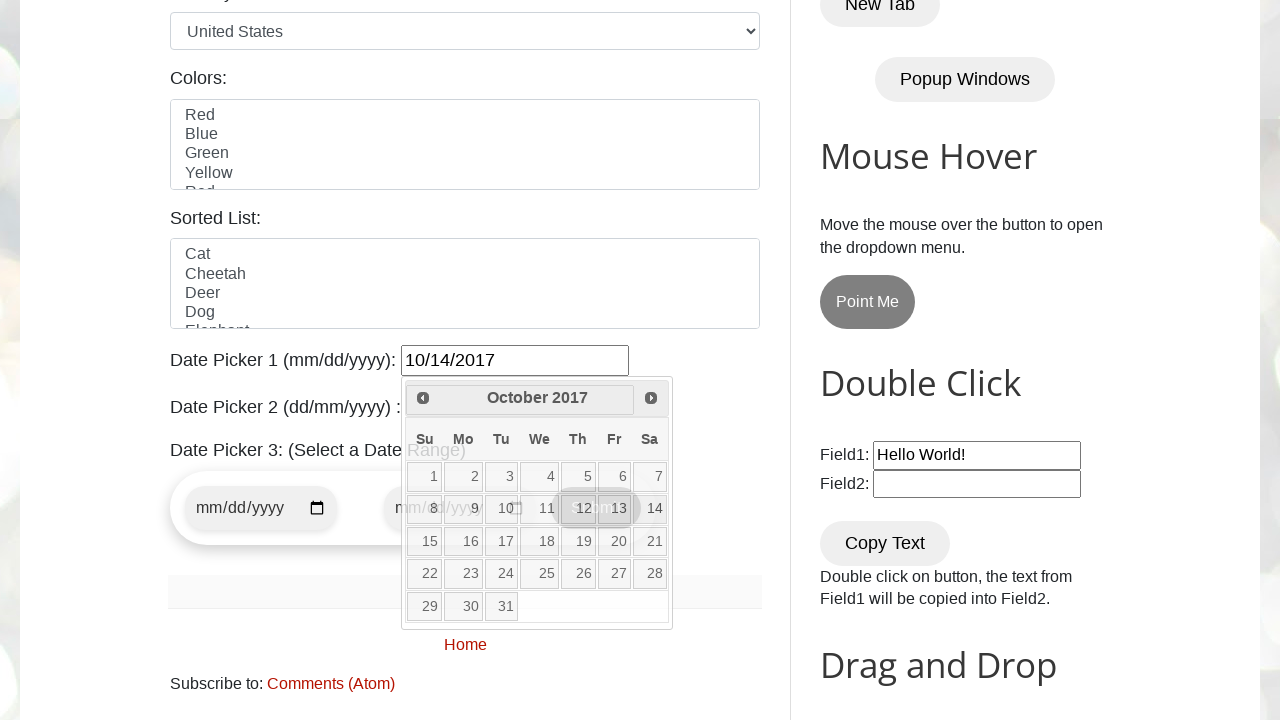

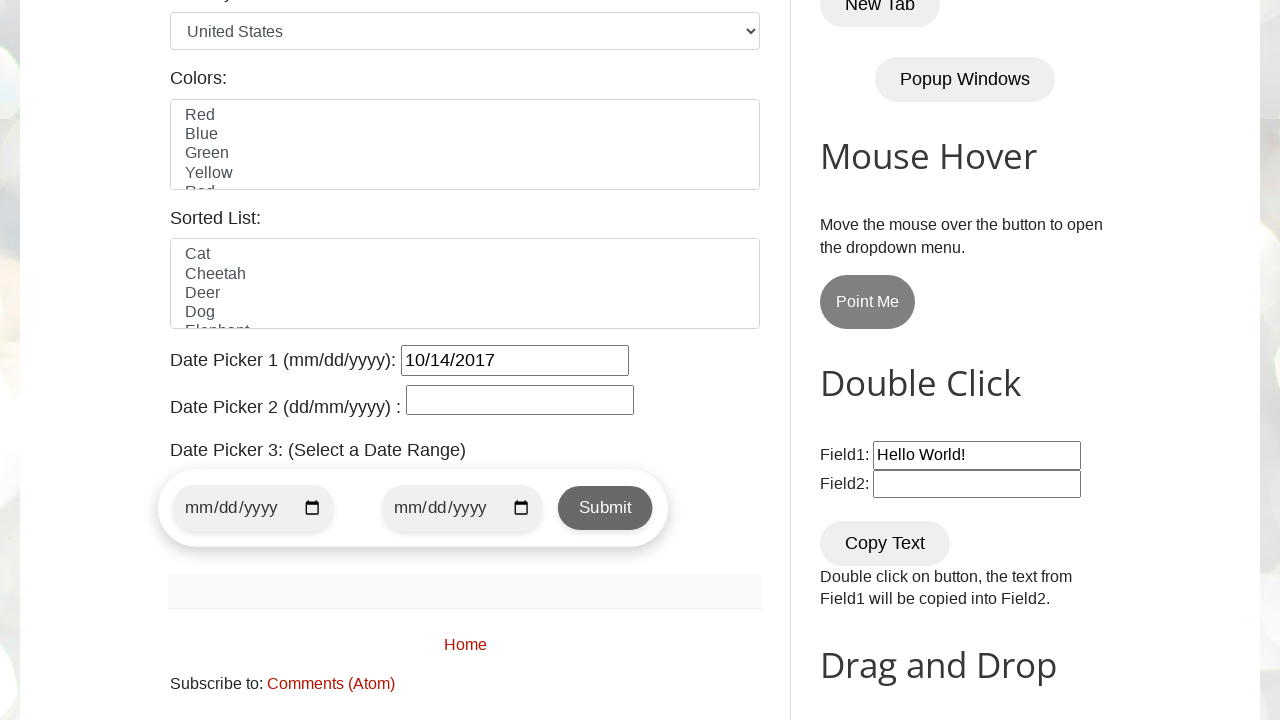